Fills all input fields on a large form with the same value and submits

Starting URL: http://suninjuly.github.io/huge_form.html

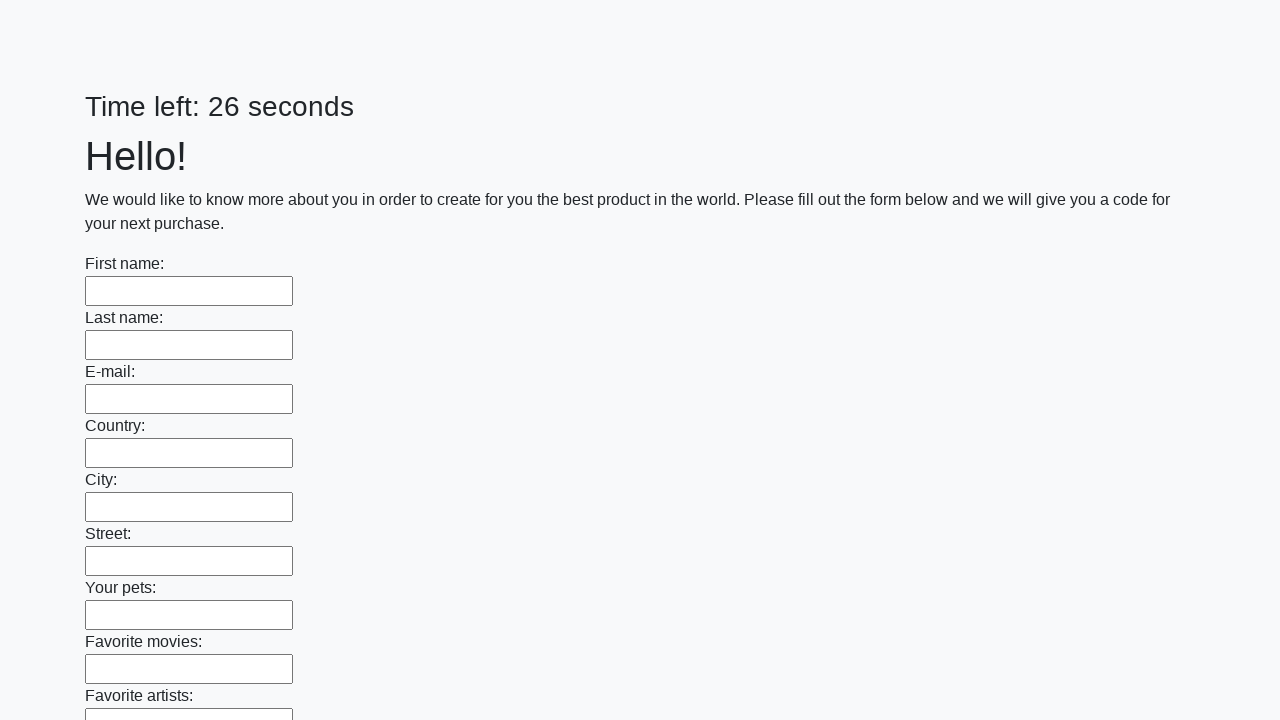

Navigated to huge form page
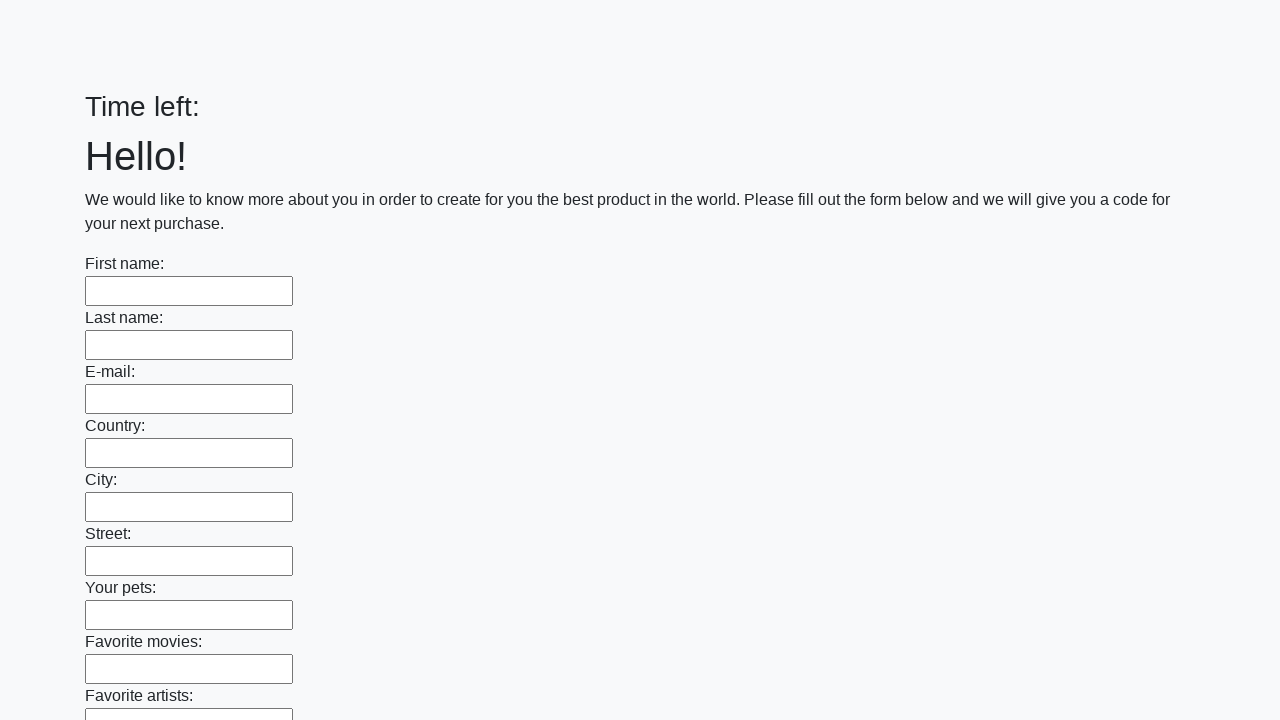

Filled an input field with 'My answer' on input >> nth=0
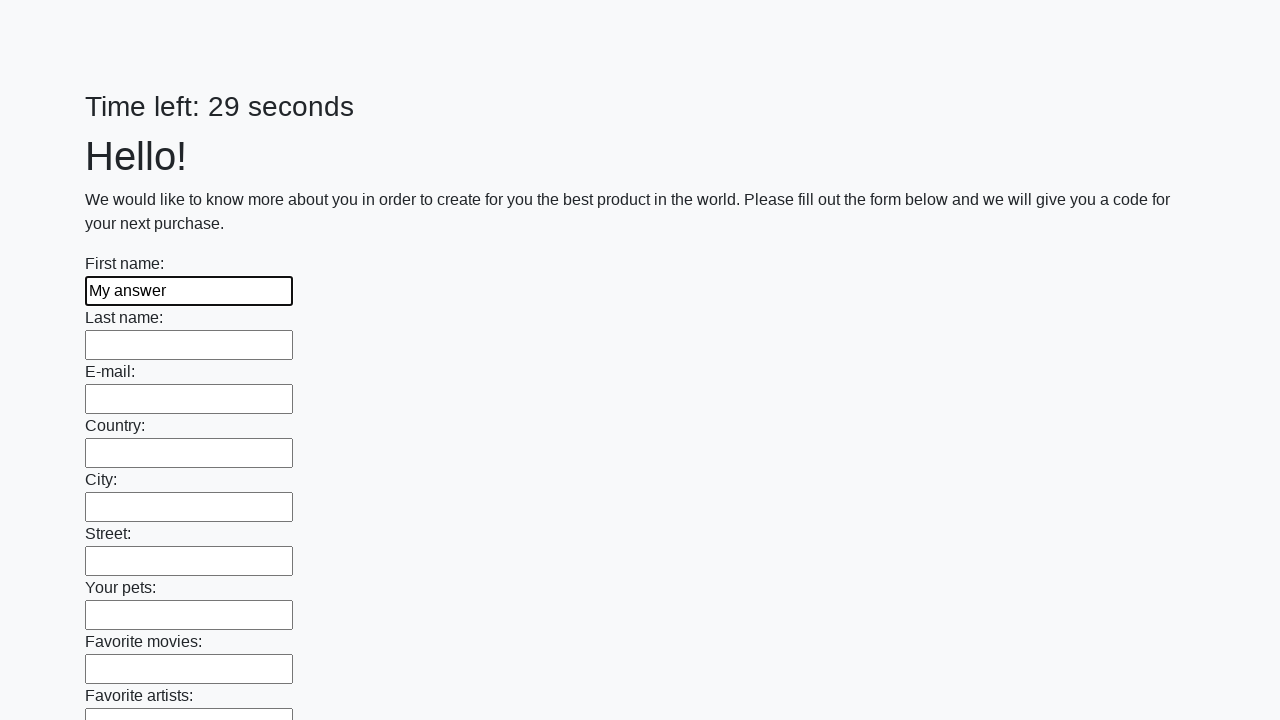

Filled an input field with 'My answer' on input >> nth=1
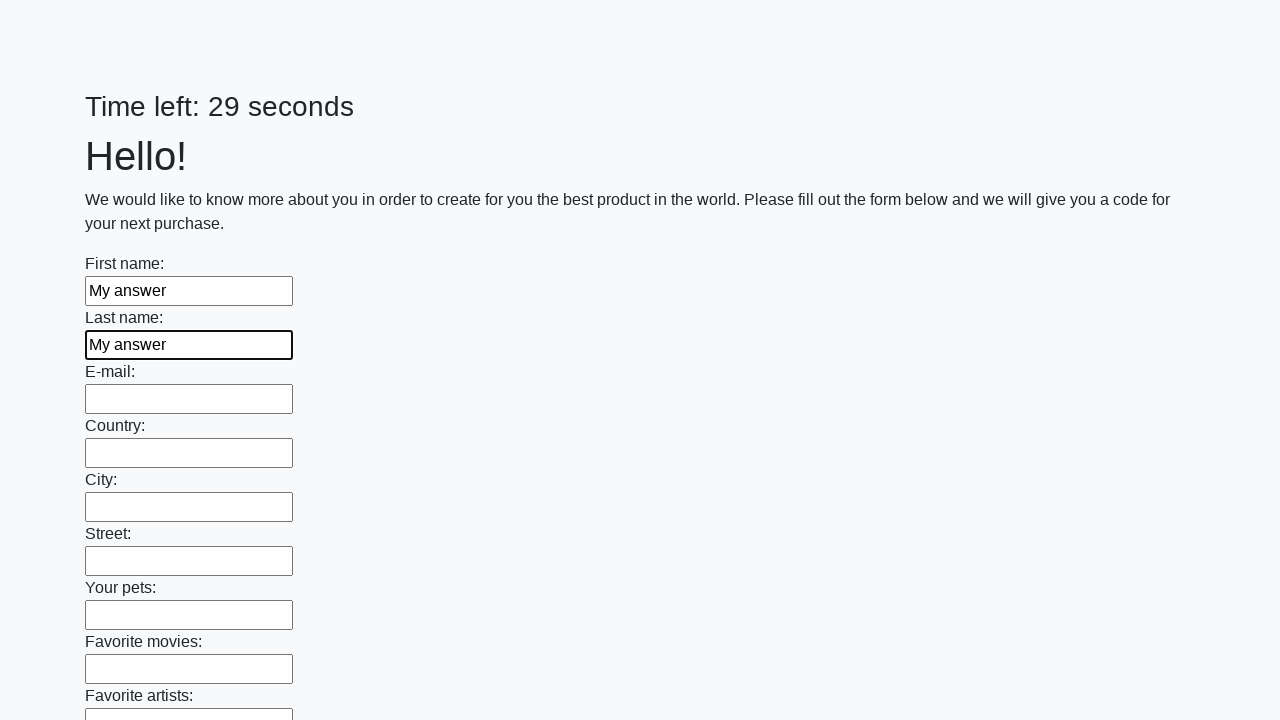

Filled an input field with 'My answer' on input >> nth=2
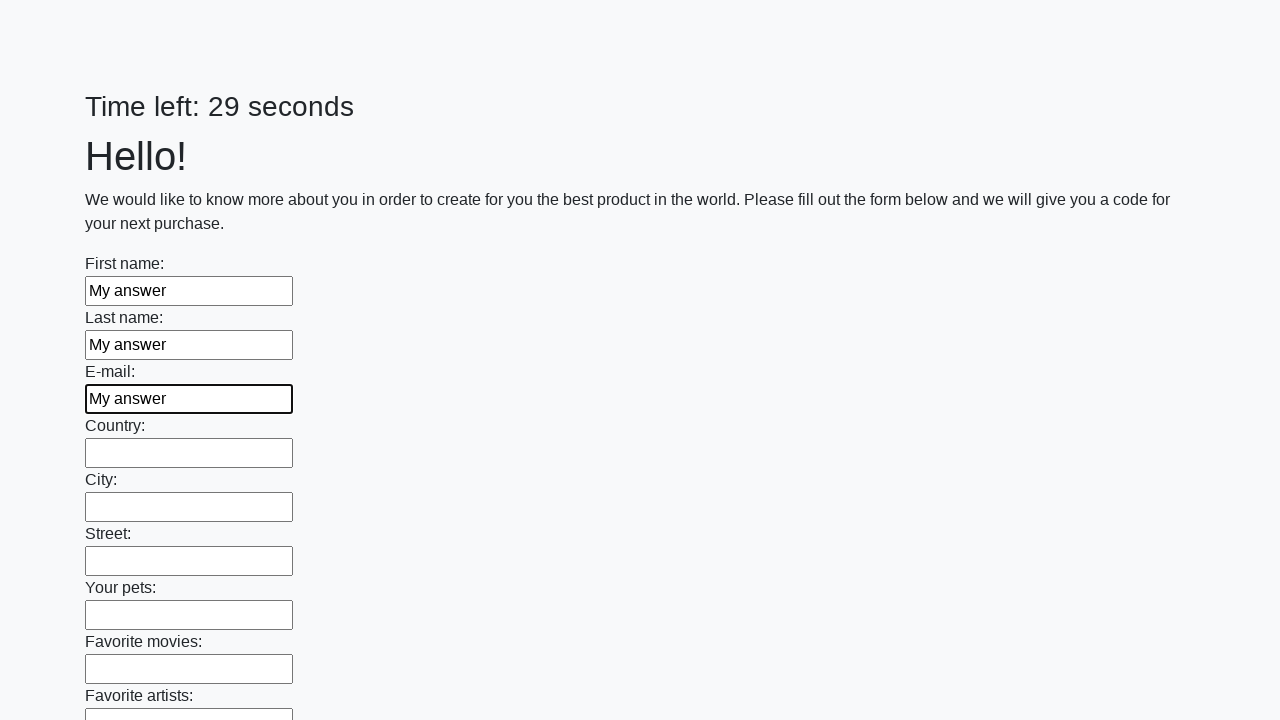

Filled an input field with 'My answer' on input >> nth=3
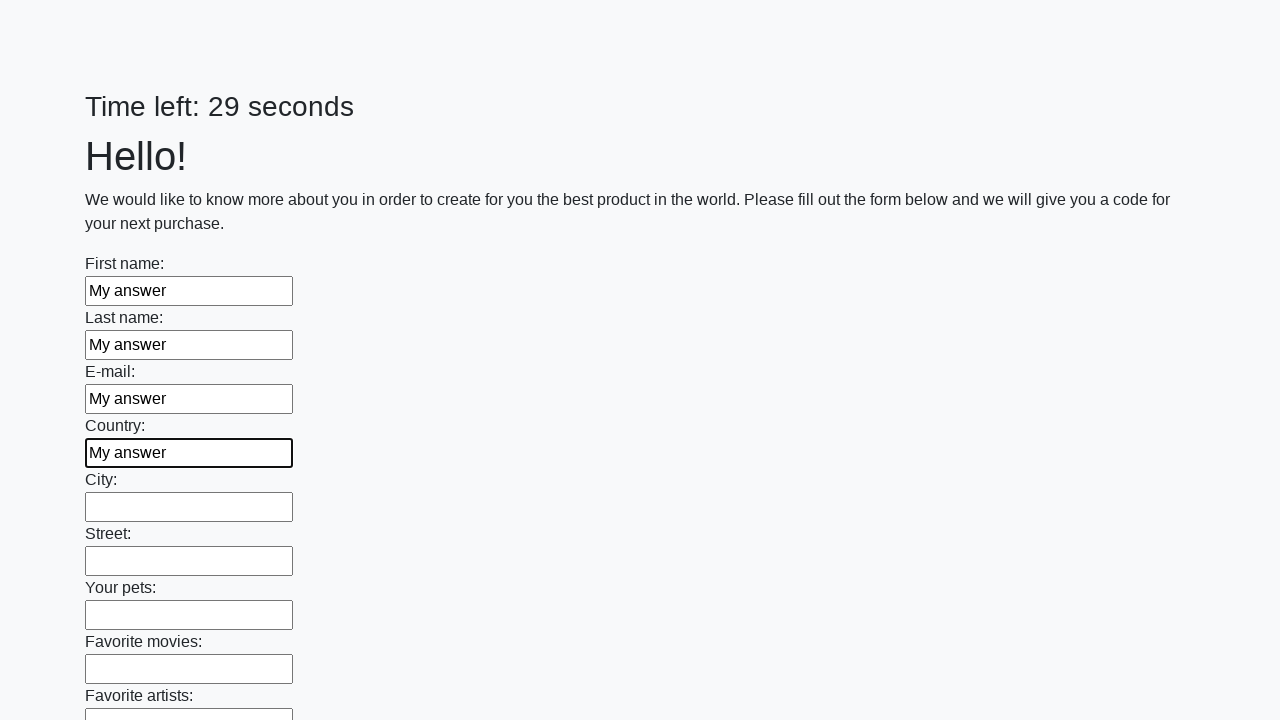

Filled an input field with 'My answer' on input >> nth=4
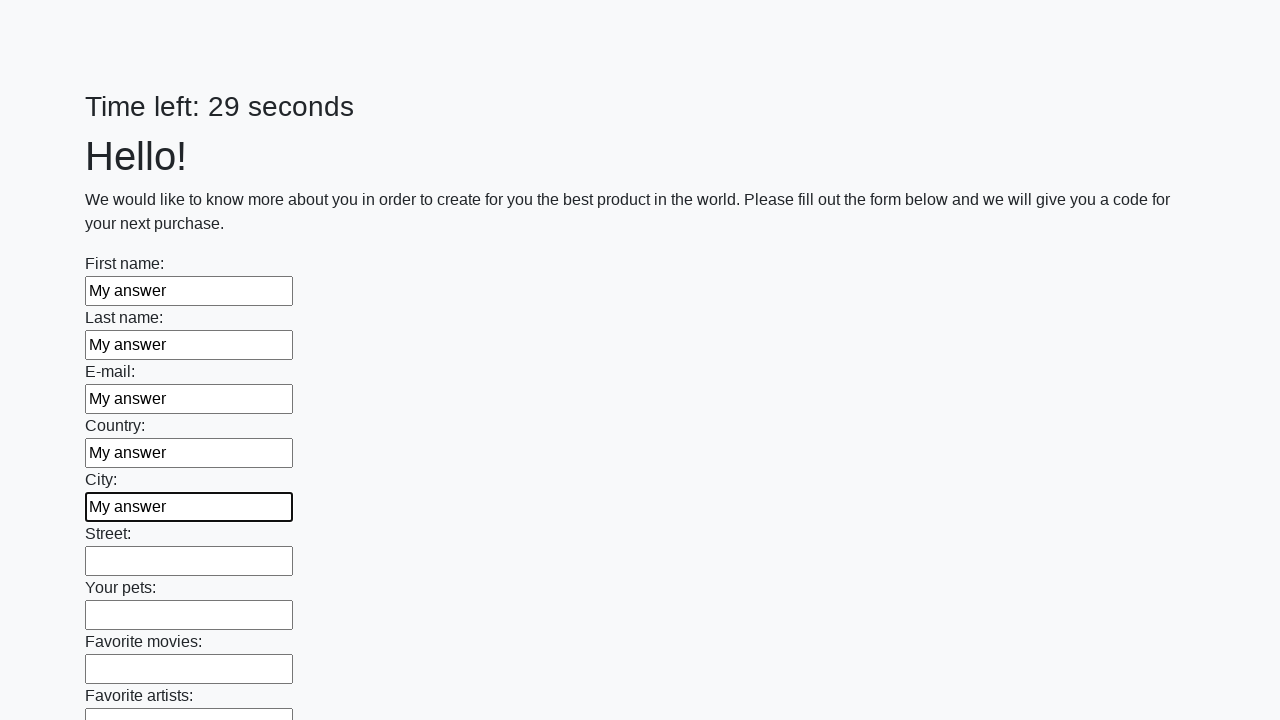

Filled an input field with 'My answer' on input >> nth=5
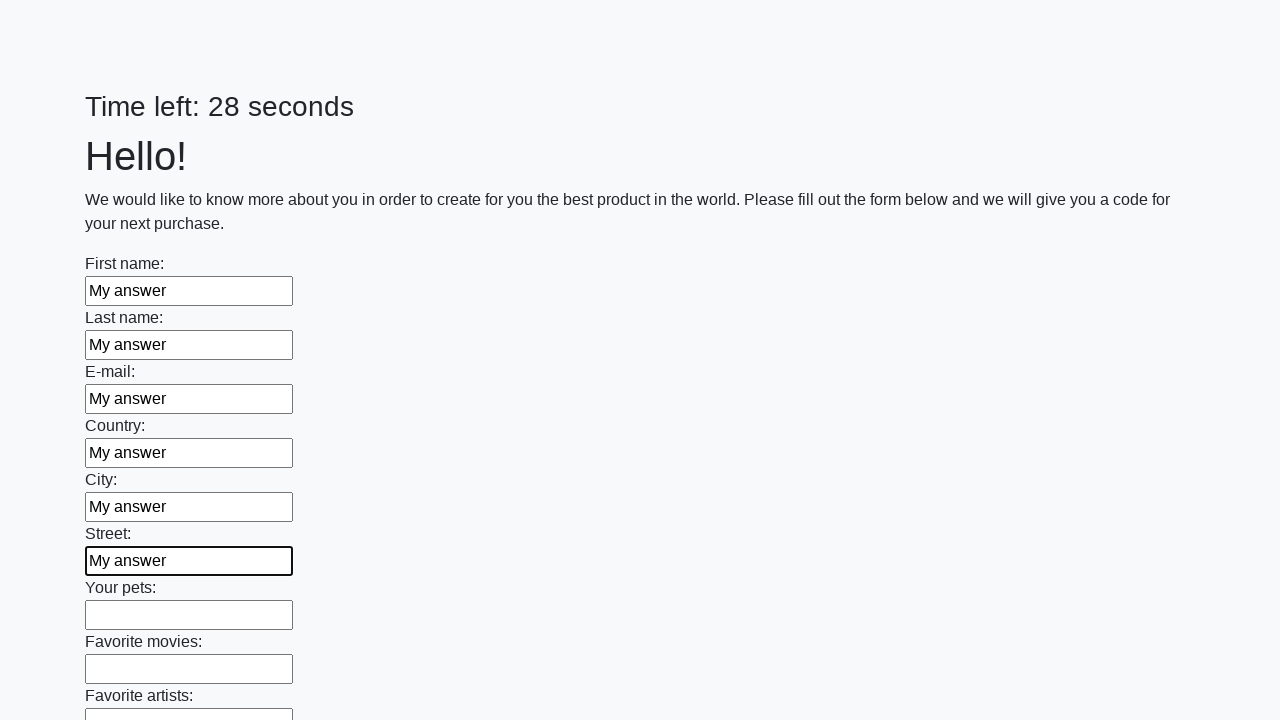

Filled an input field with 'My answer' on input >> nth=6
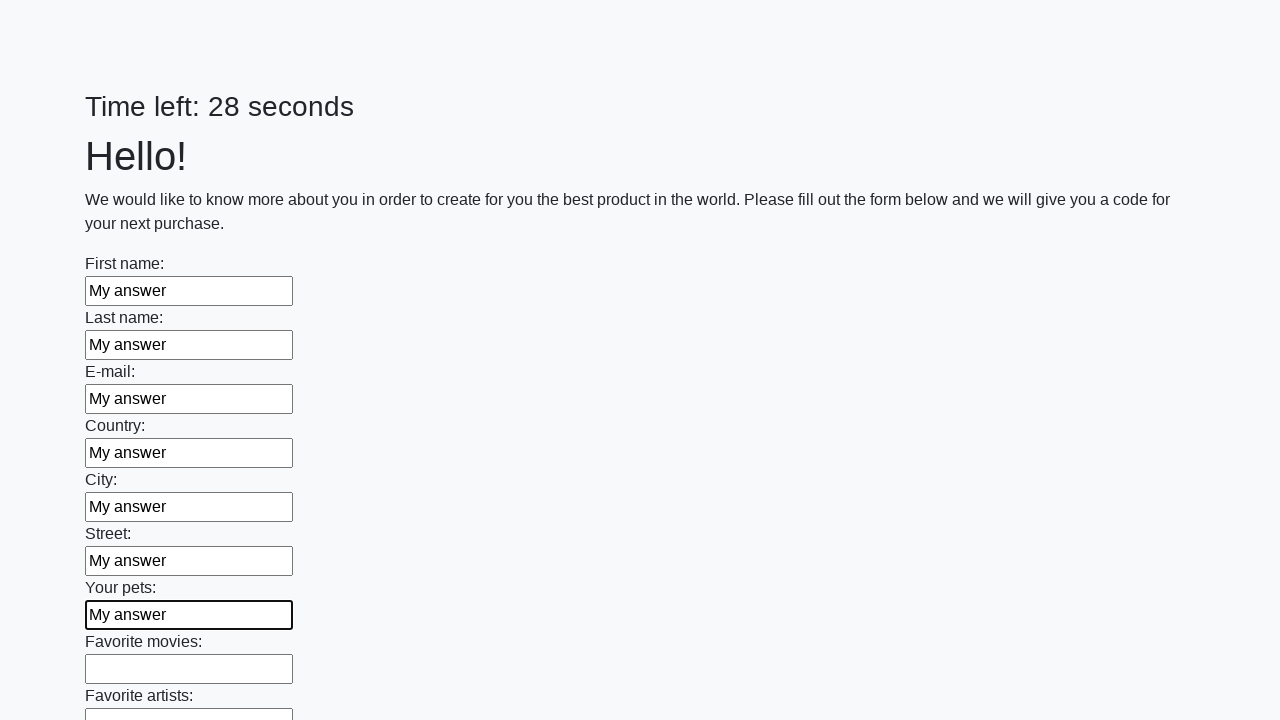

Filled an input field with 'My answer' on input >> nth=7
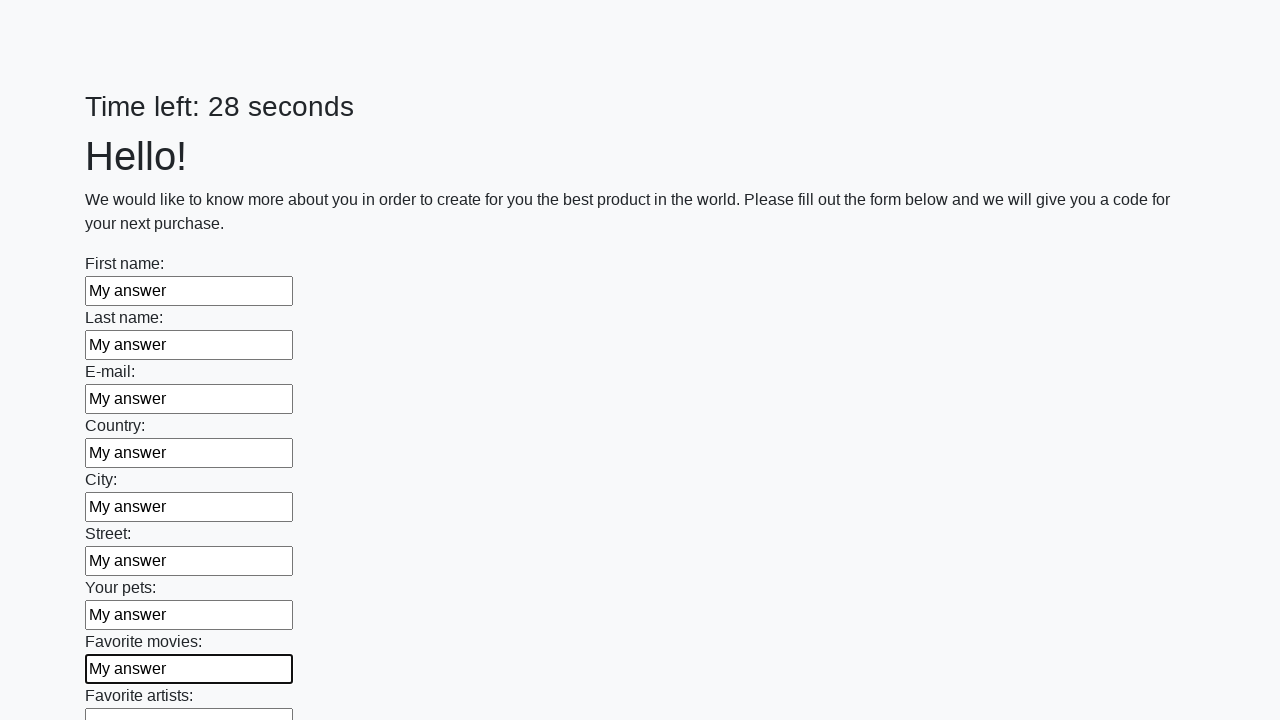

Filled an input field with 'My answer' on input >> nth=8
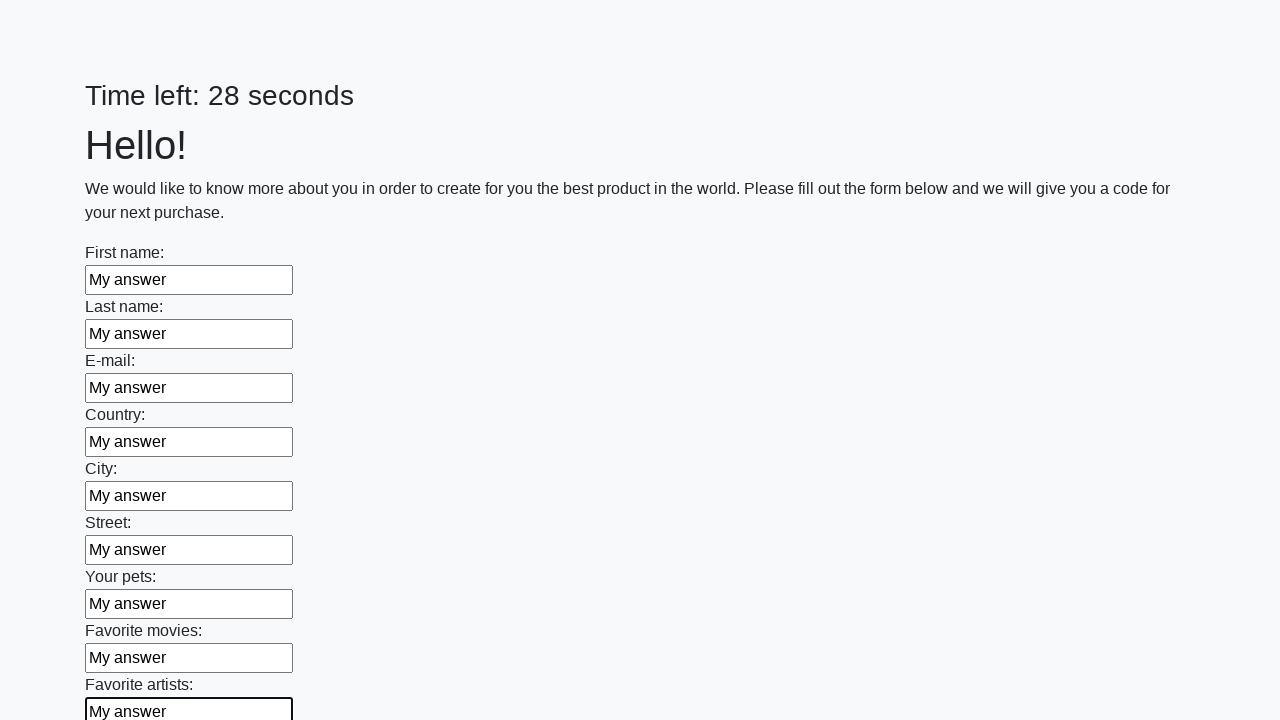

Filled an input field with 'My answer' on input >> nth=9
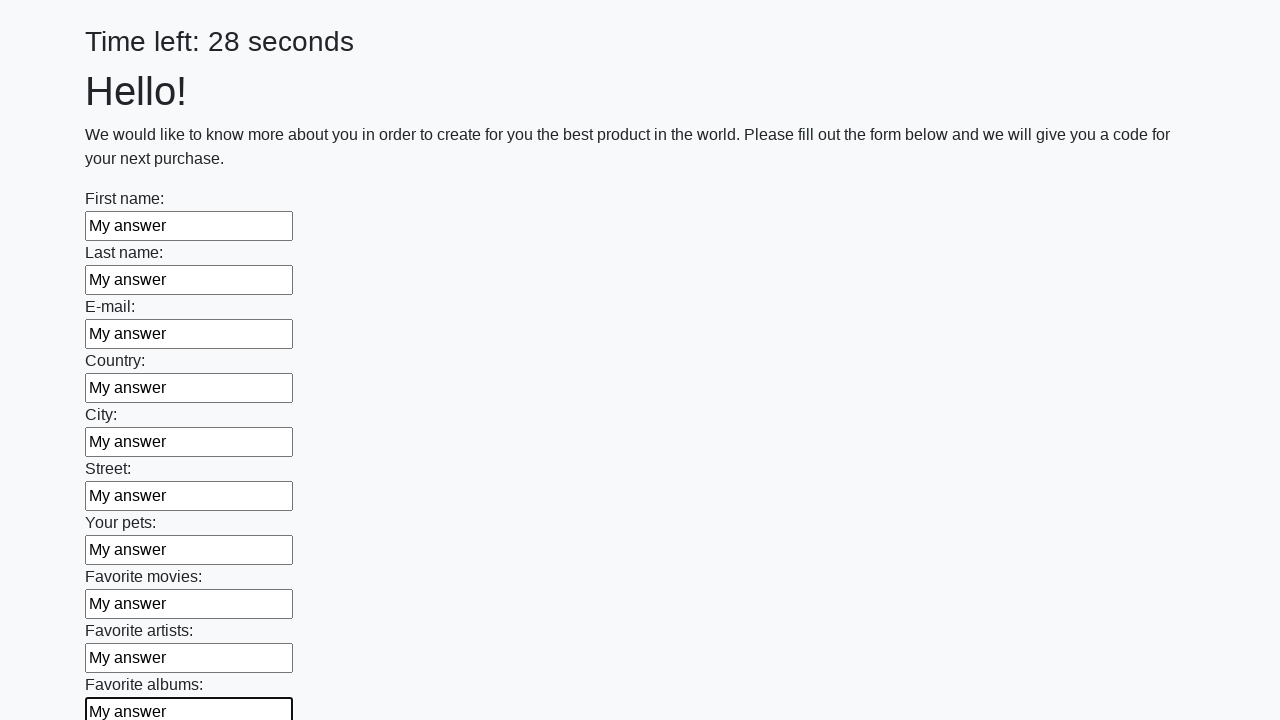

Filled an input field with 'My answer' on input >> nth=10
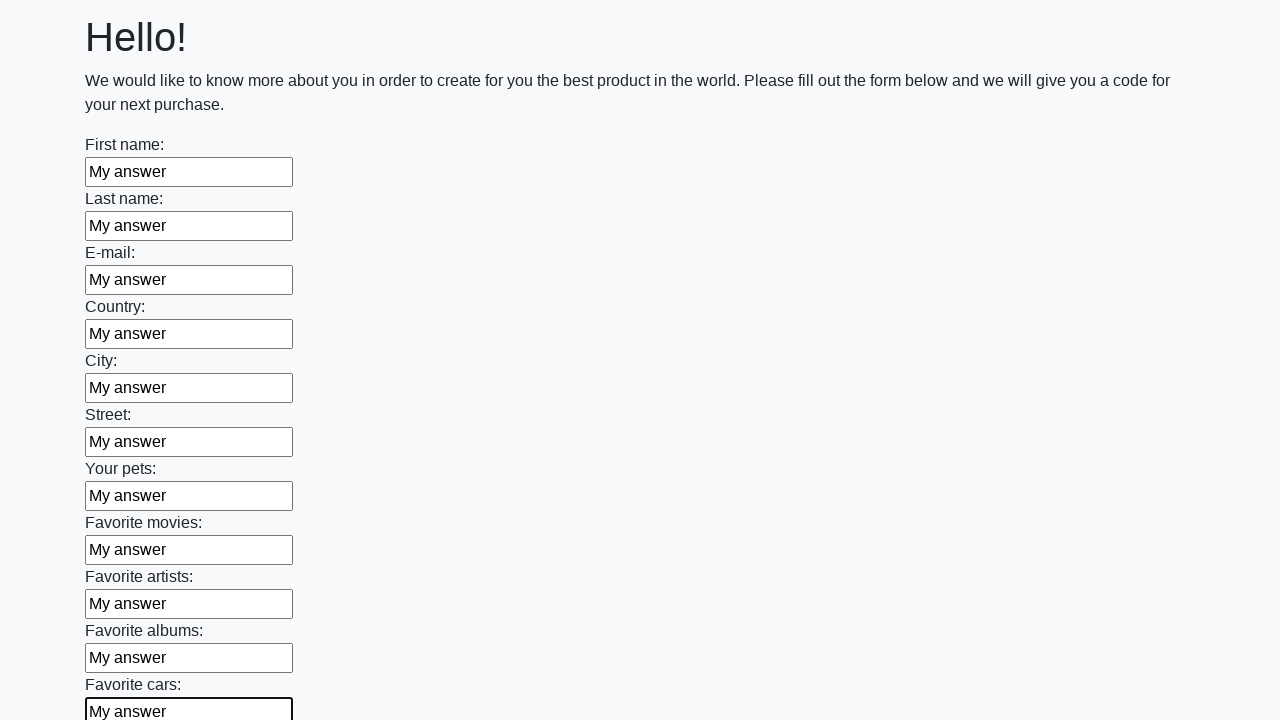

Filled an input field with 'My answer' on input >> nth=11
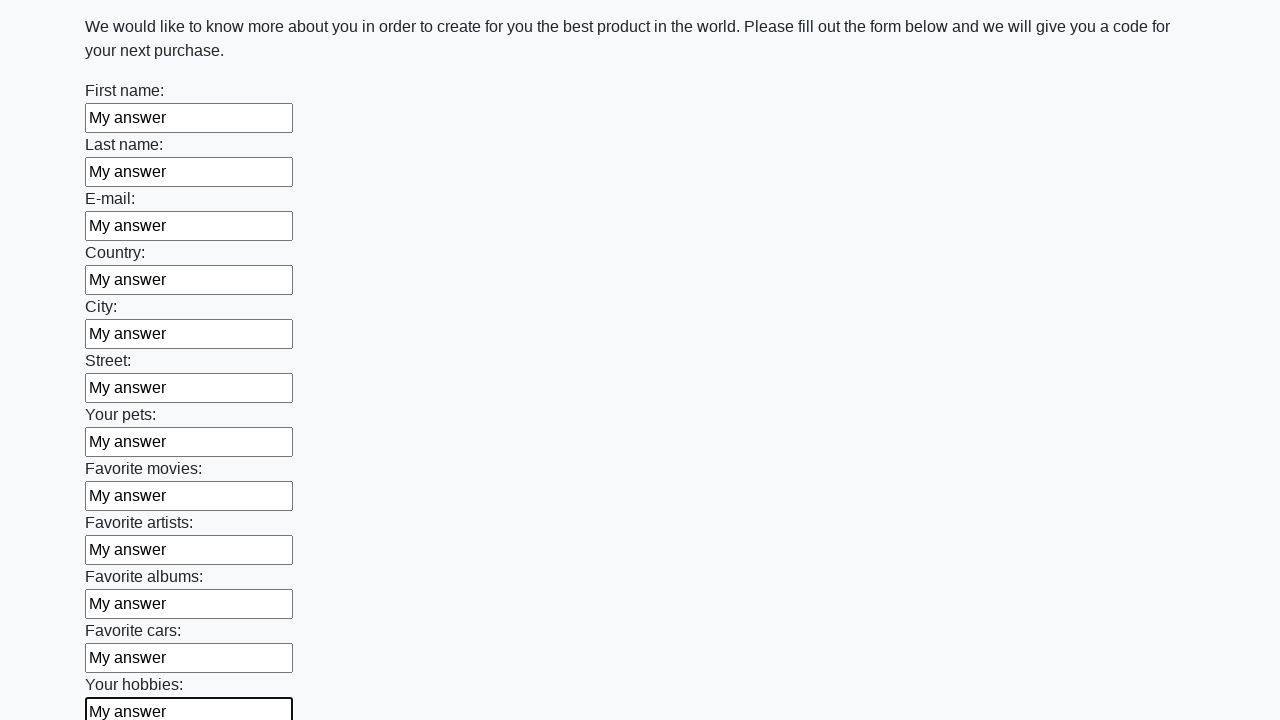

Filled an input field with 'My answer' on input >> nth=12
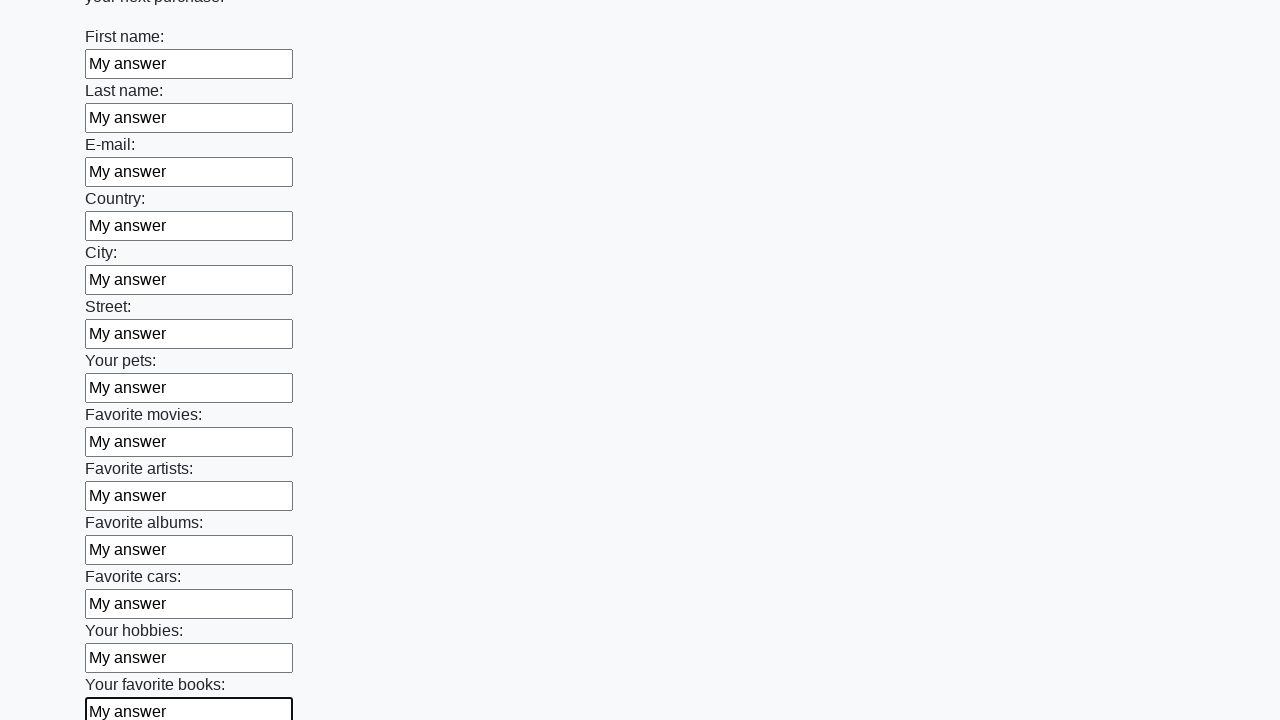

Filled an input field with 'My answer' on input >> nth=13
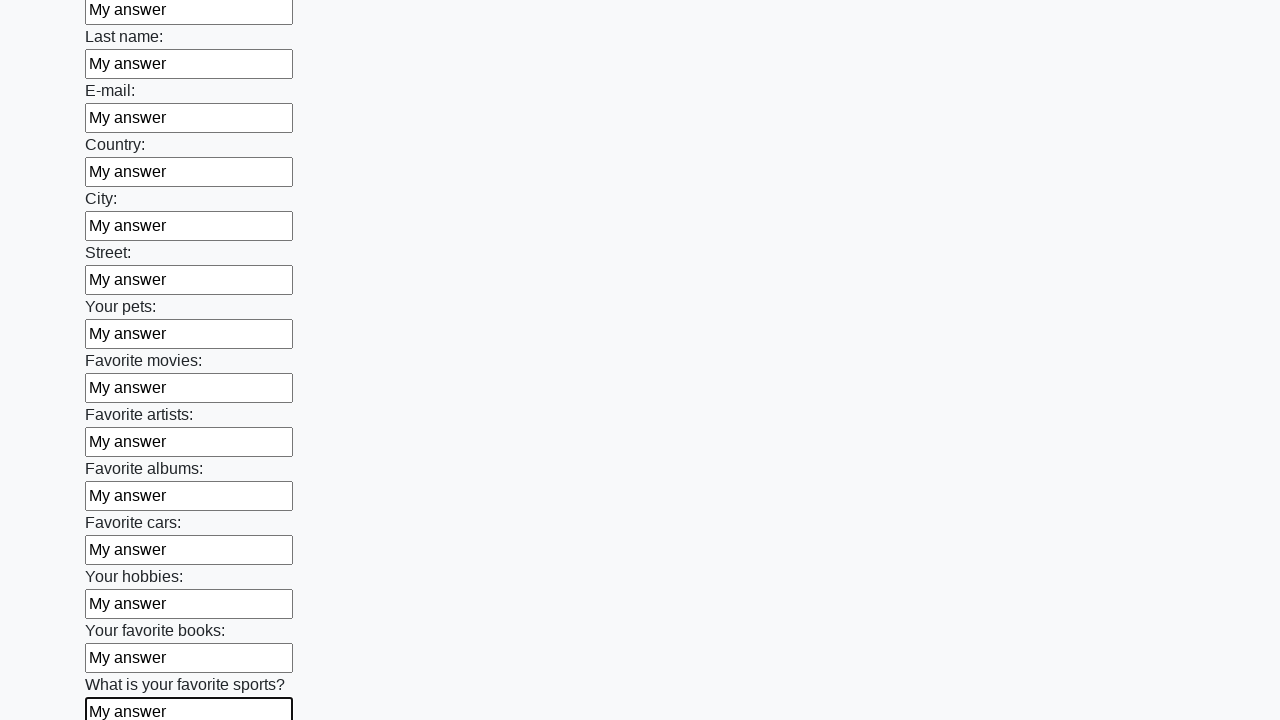

Filled an input field with 'My answer' on input >> nth=14
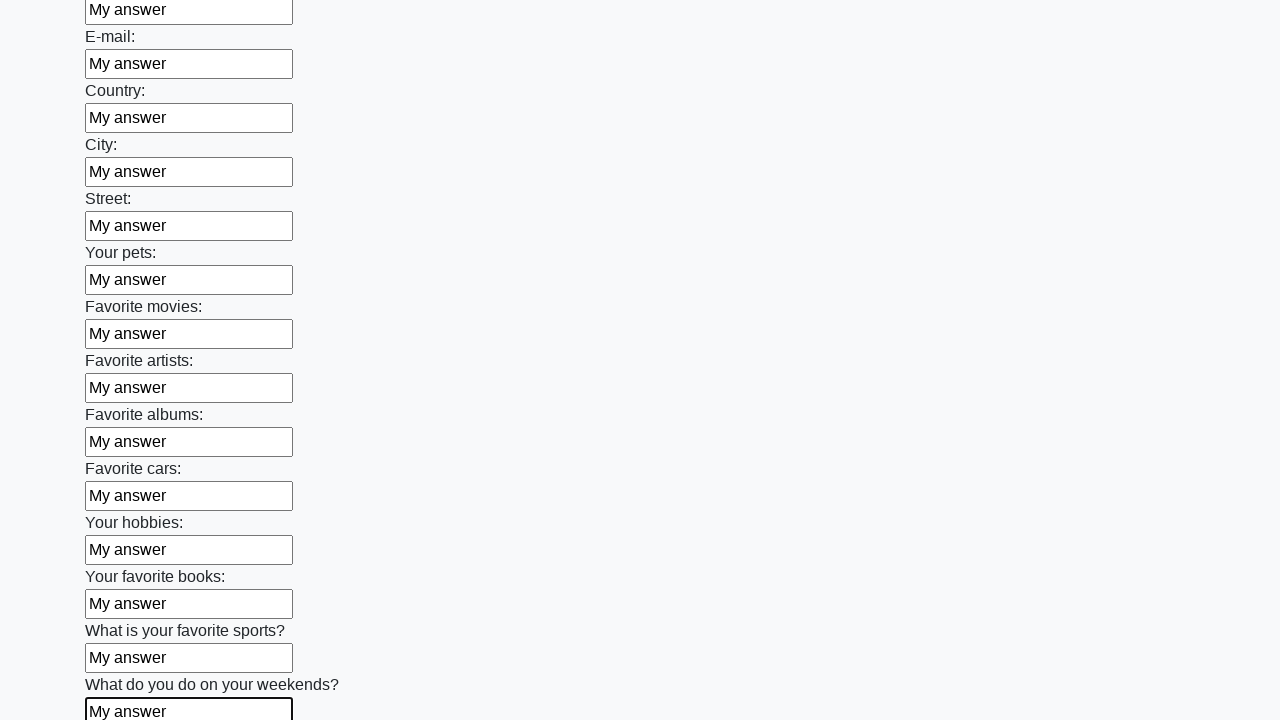

Filled an input field with 'My answer' on input >> nth=15
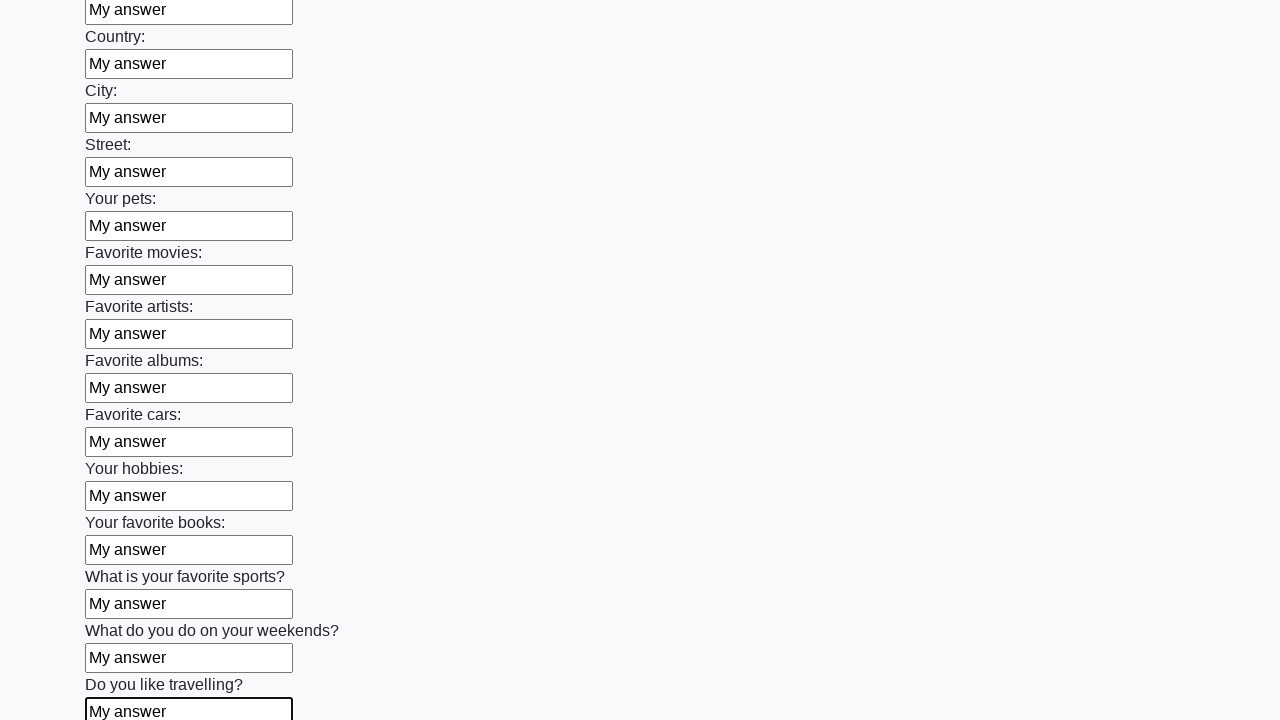

Filled an input field with 'My answer' on input >> nth=16
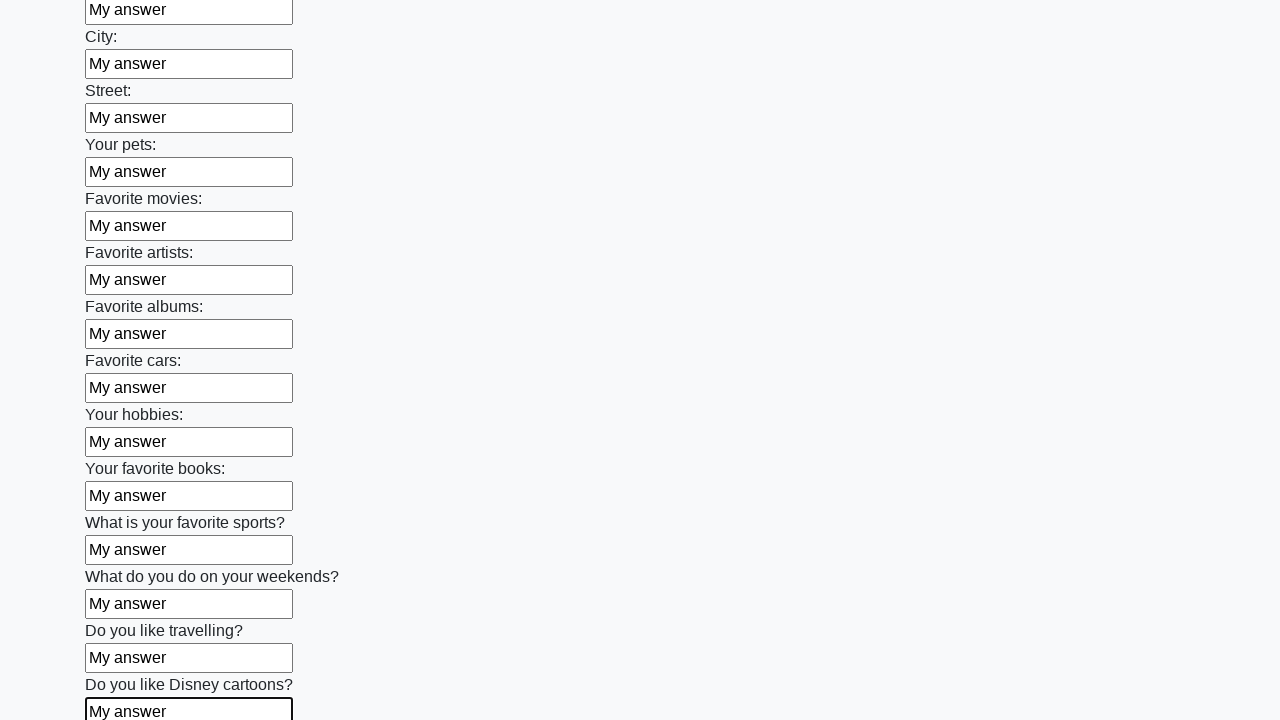

Filled an input field with 'My answer' on input >> nth=17
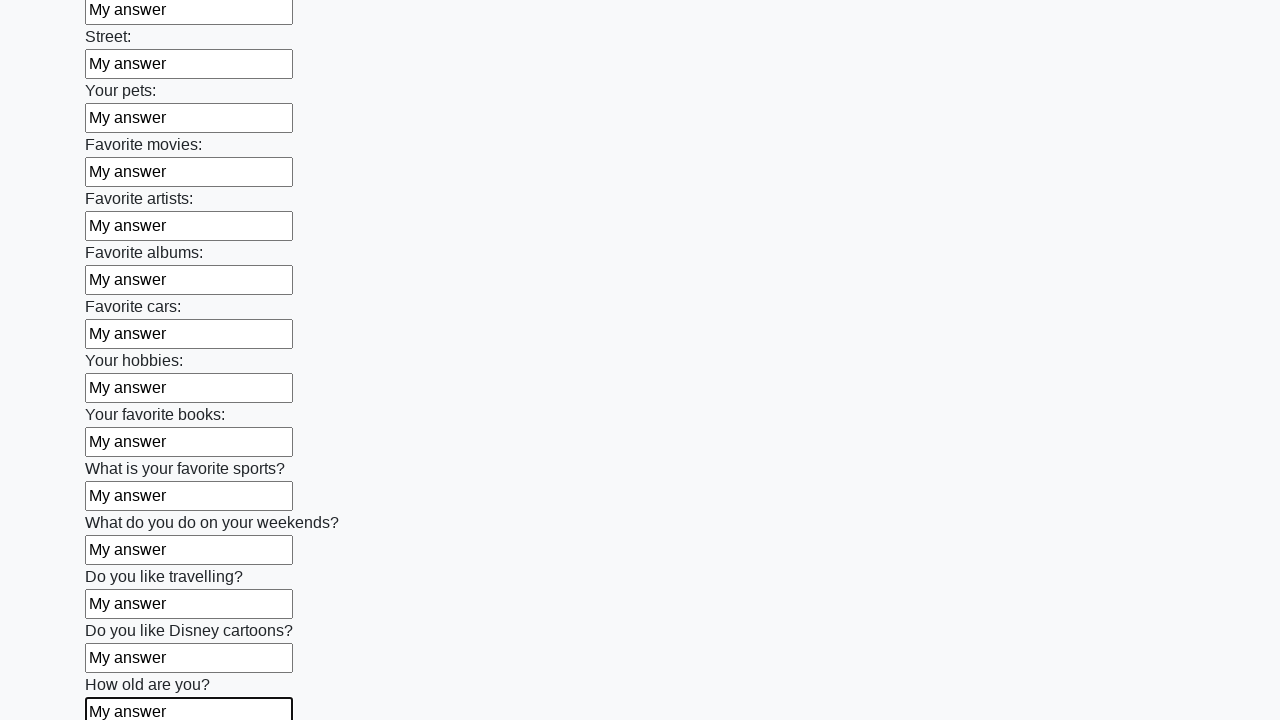

Filled an input field with 'My answer' on input >> nth=18
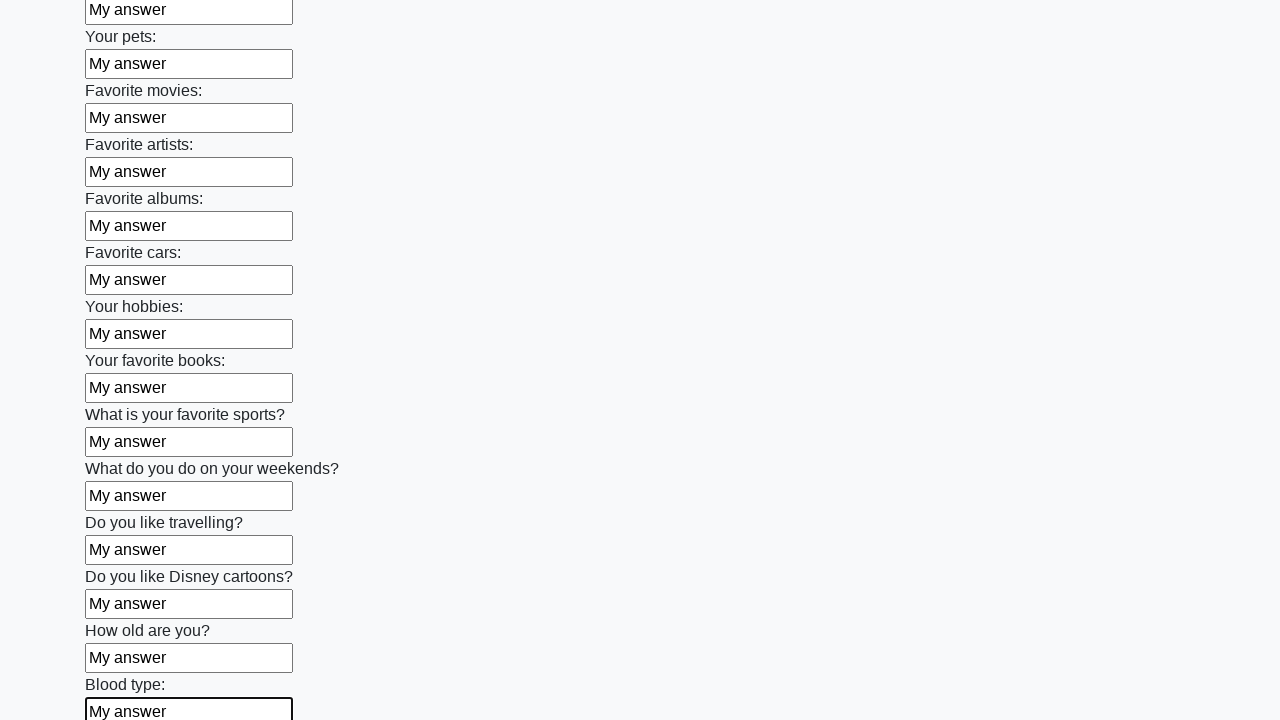

Filled an input field with 'My answer' on input >> nth=19
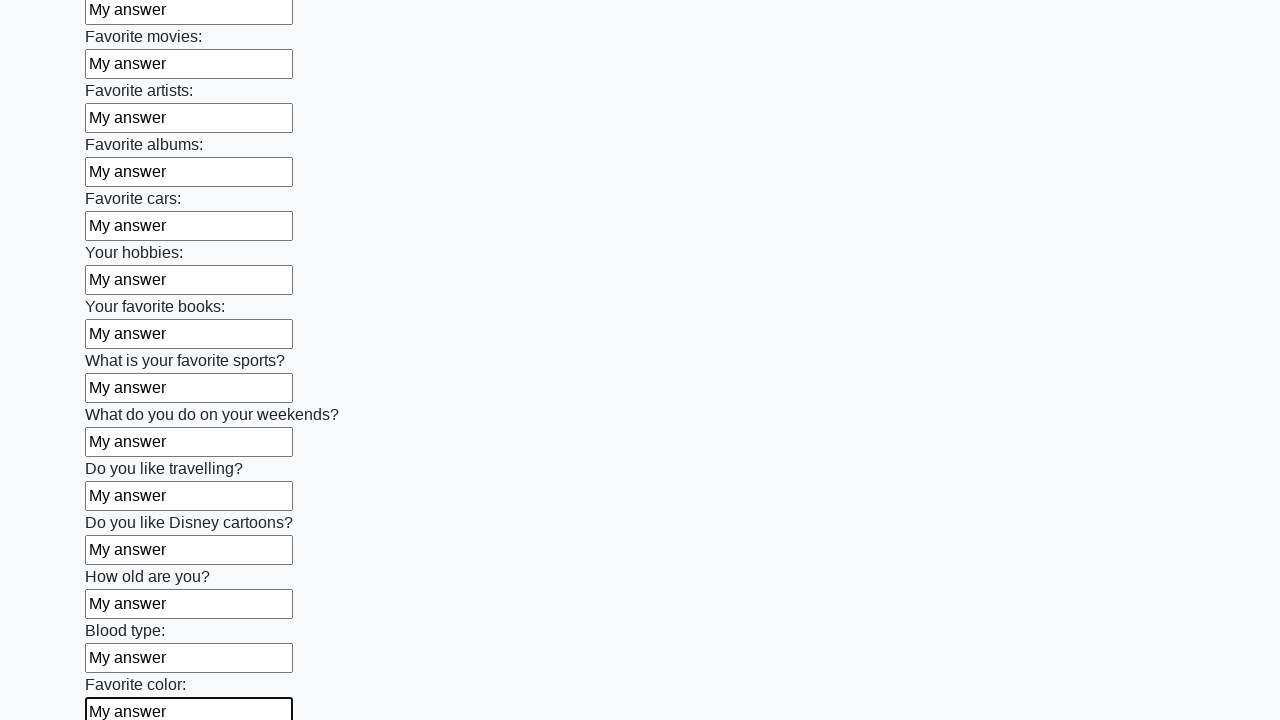

Filled an input field with 'My answer' on input >> nth=20
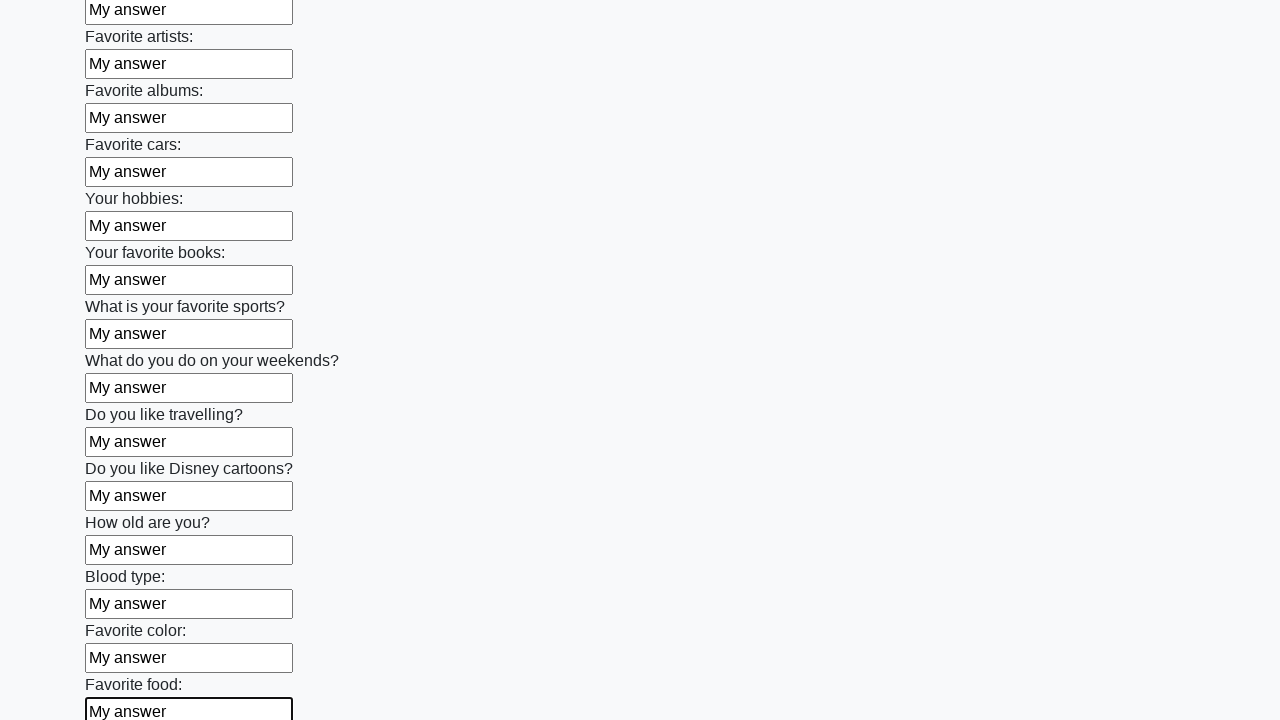

Filled an input field with 'My answer' on input >> nth=21
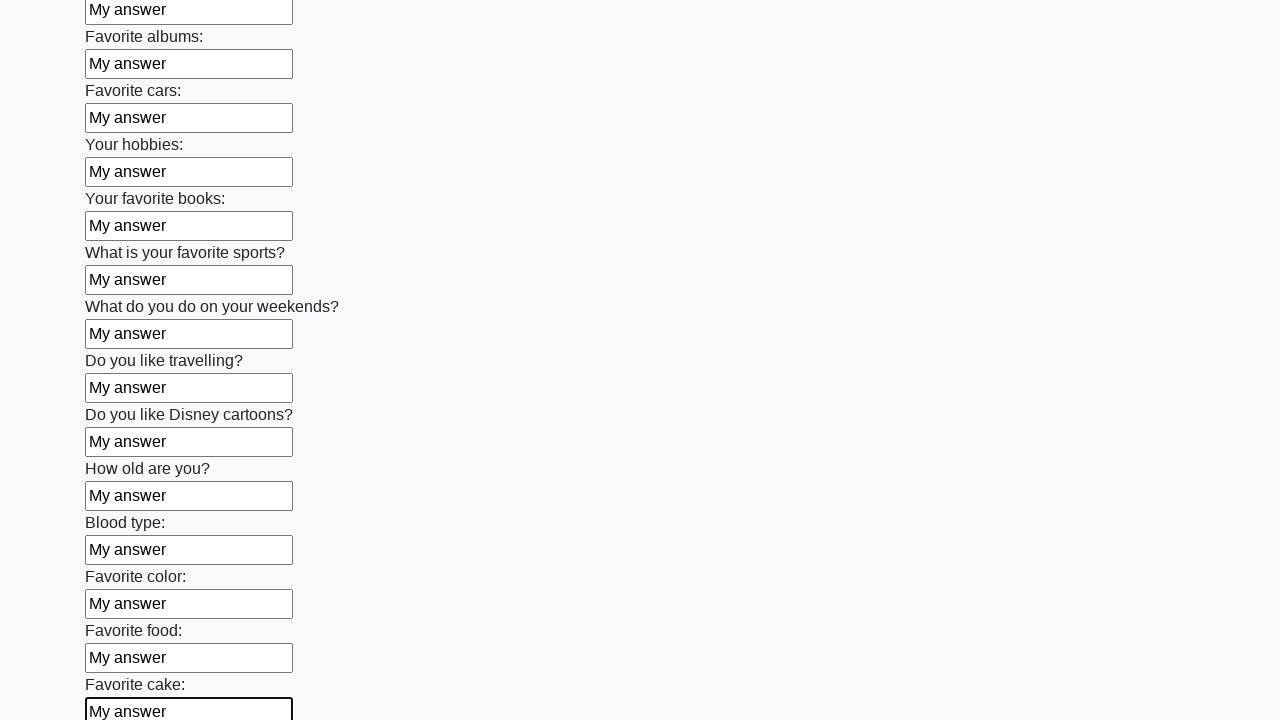

Filled an input field with 'My answer' on input >> nth=22
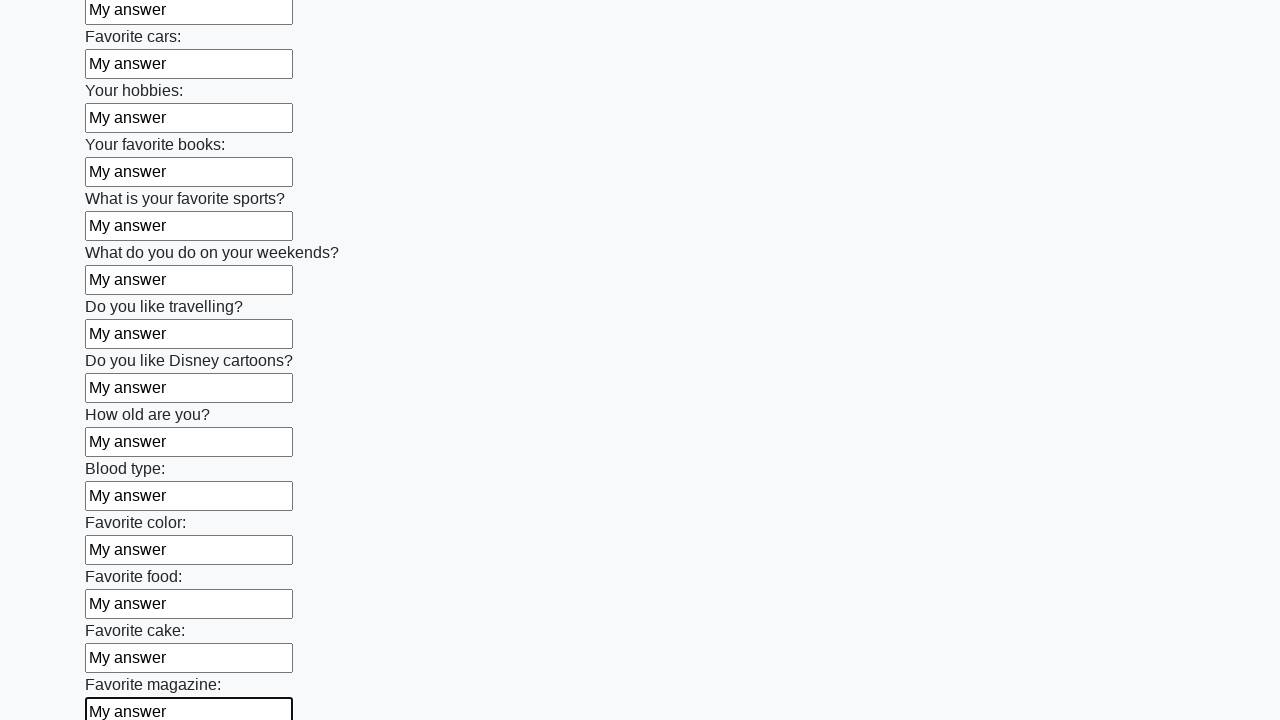

Filled an input field with 'My answer' on input >> nth=23
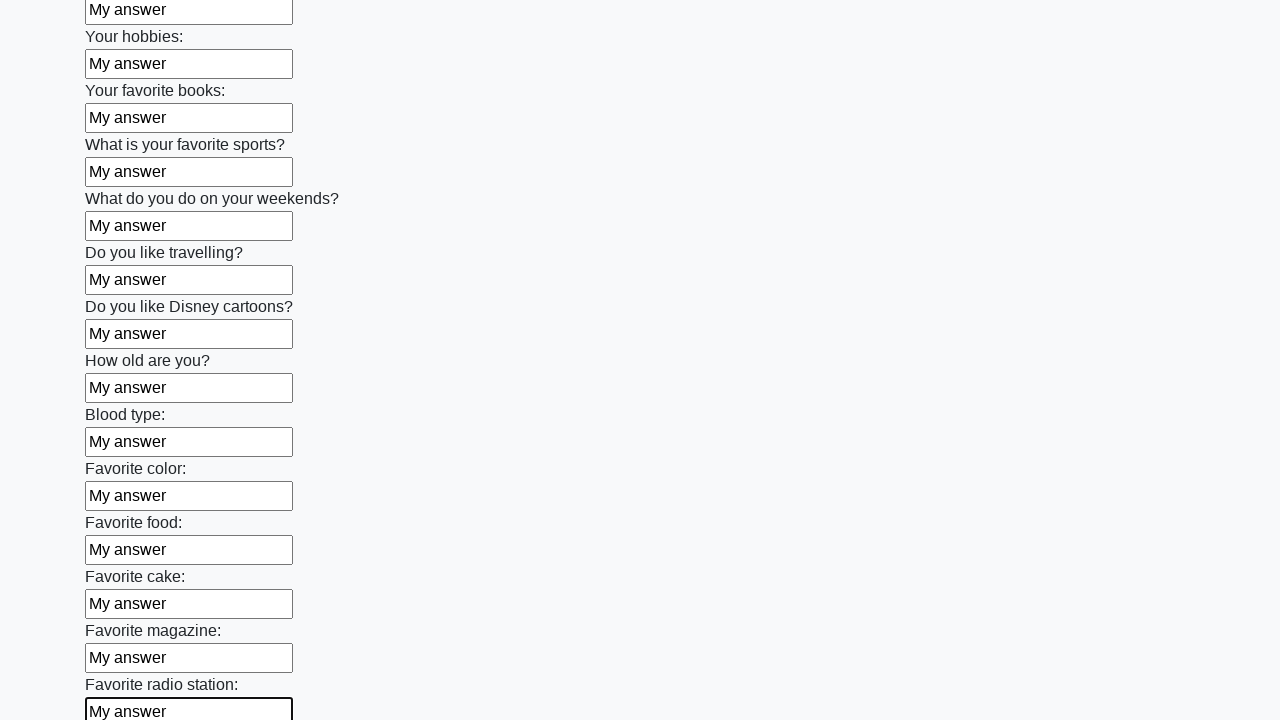

Filled an input field with 'My answer' on input >> nth=24
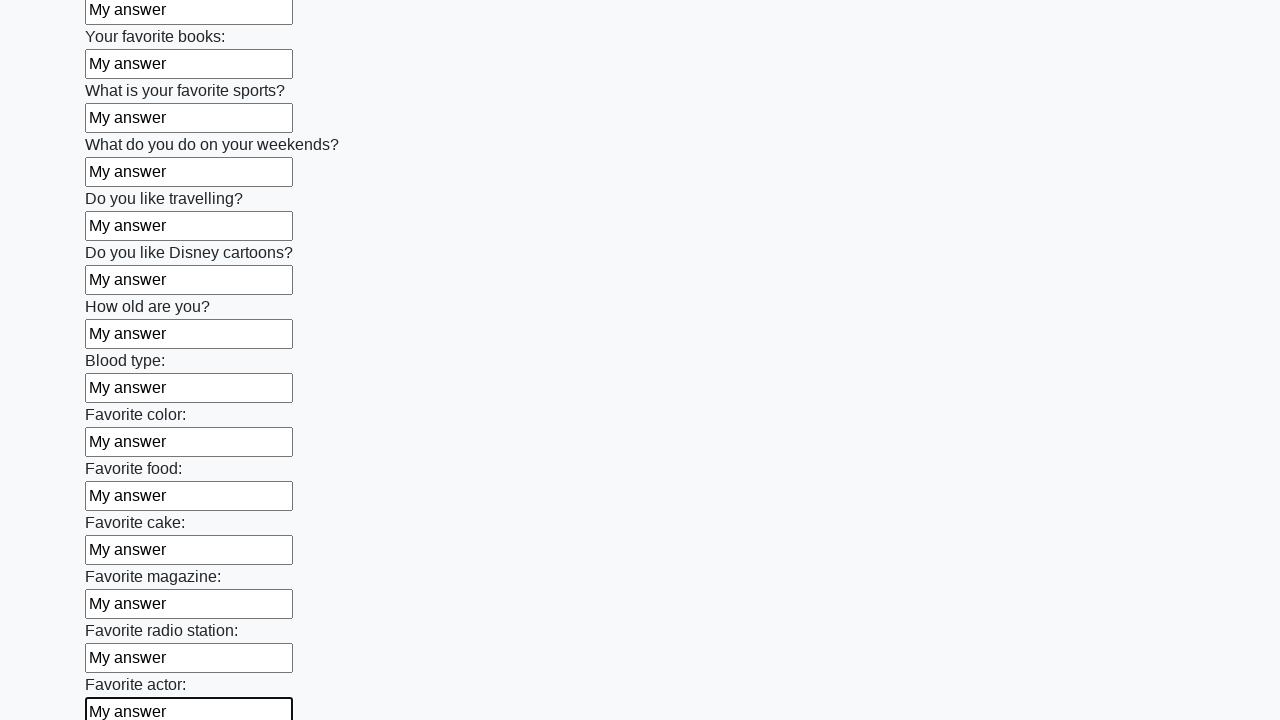

Filled an input field with 'My answer' on input >> nth=25
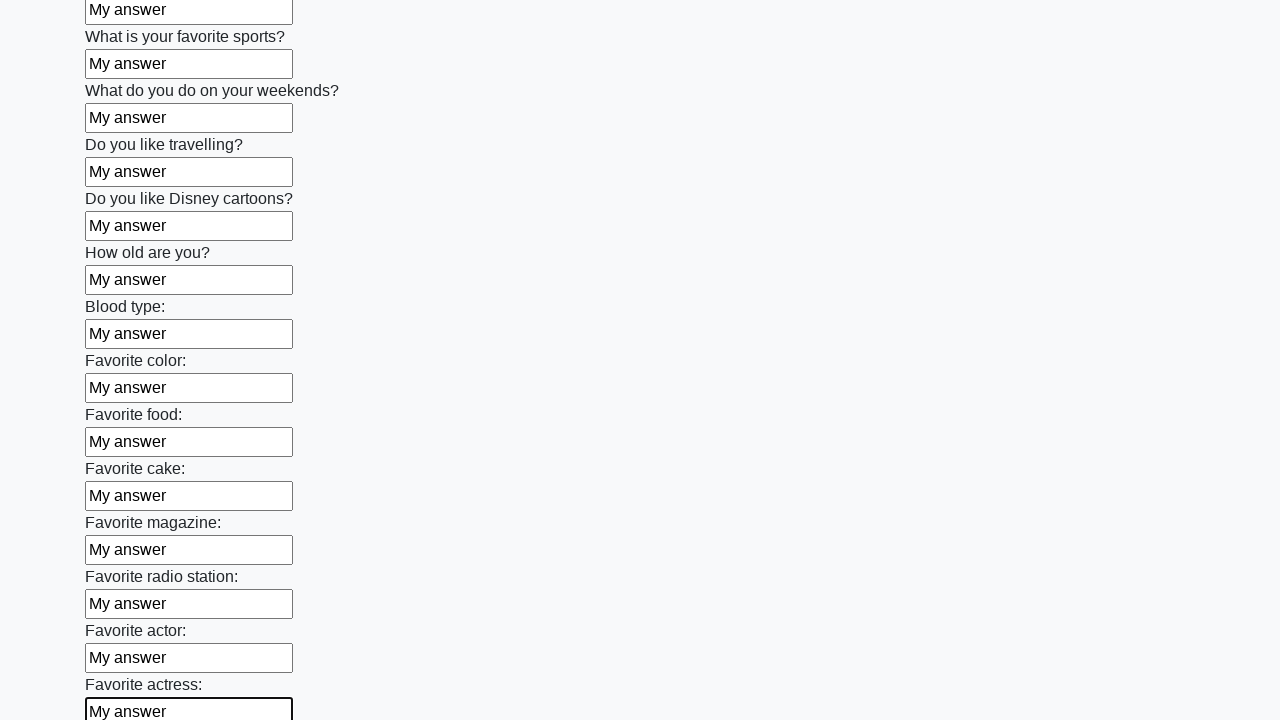

Filled an input field with 'My answer' on input >> nth=26
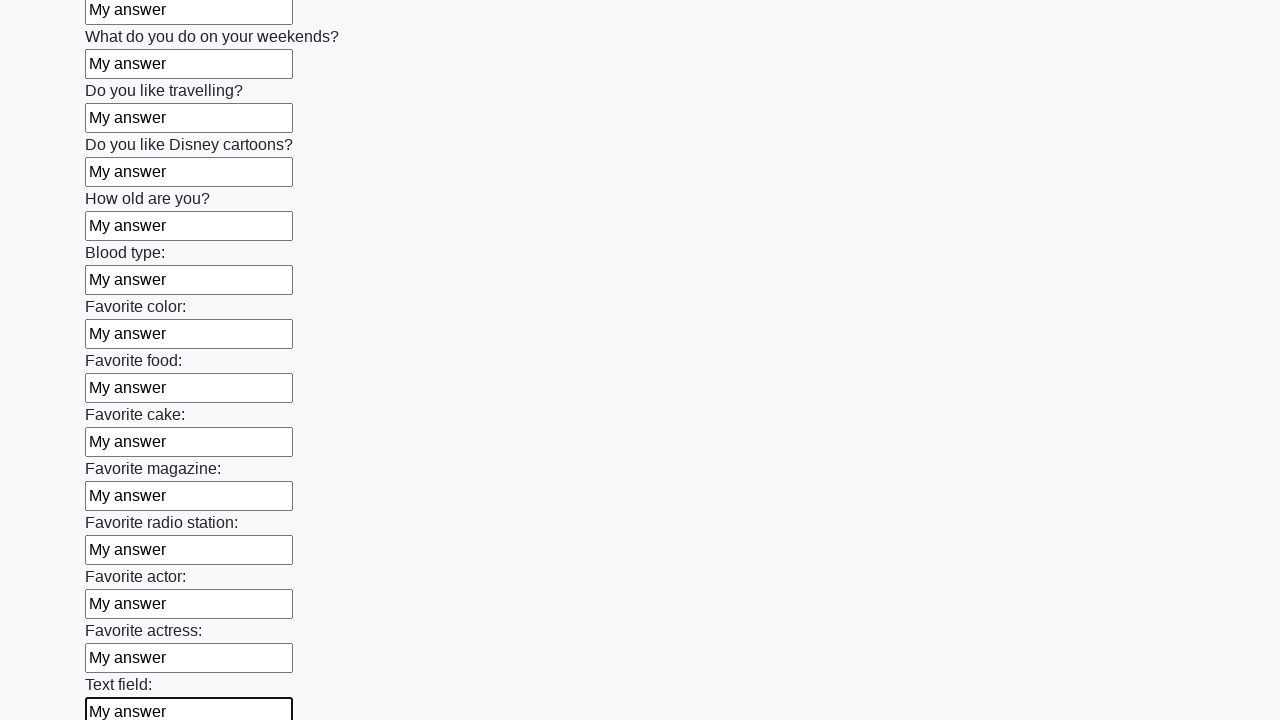

Filled an input field with 'My answer' on input >> nth=27
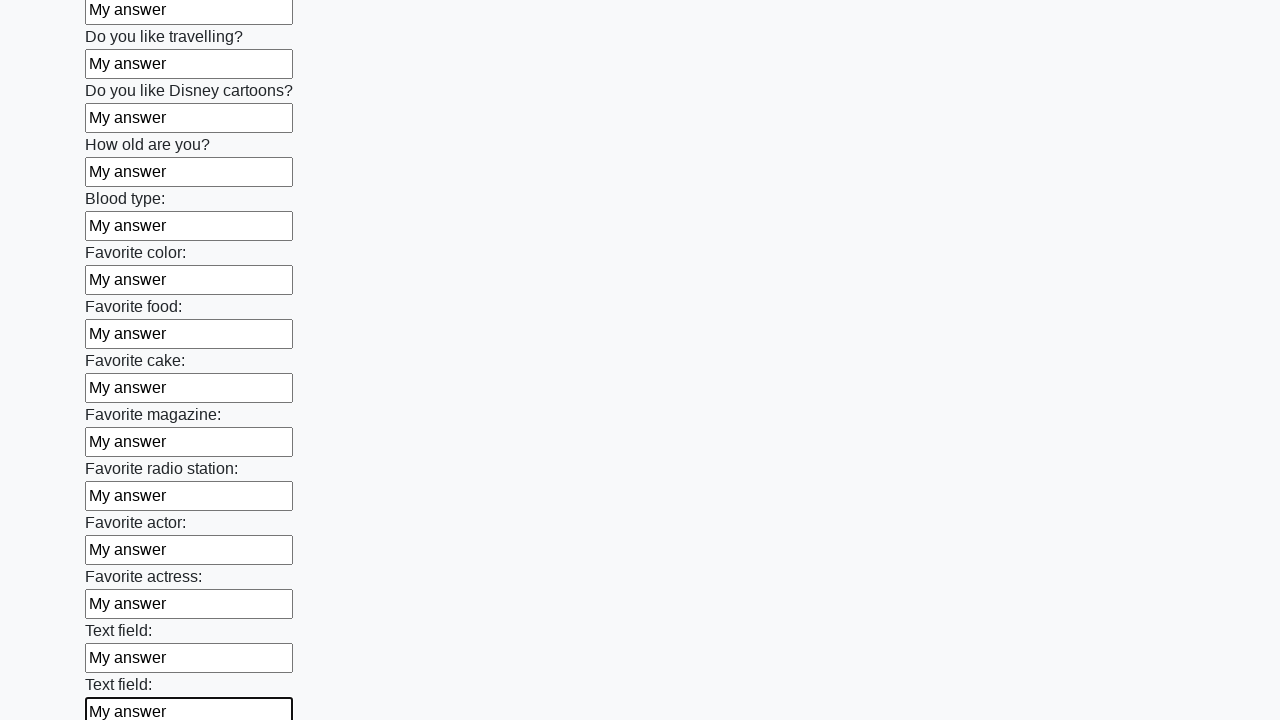

Filled an input field with 'My answer' on input >> nth=28
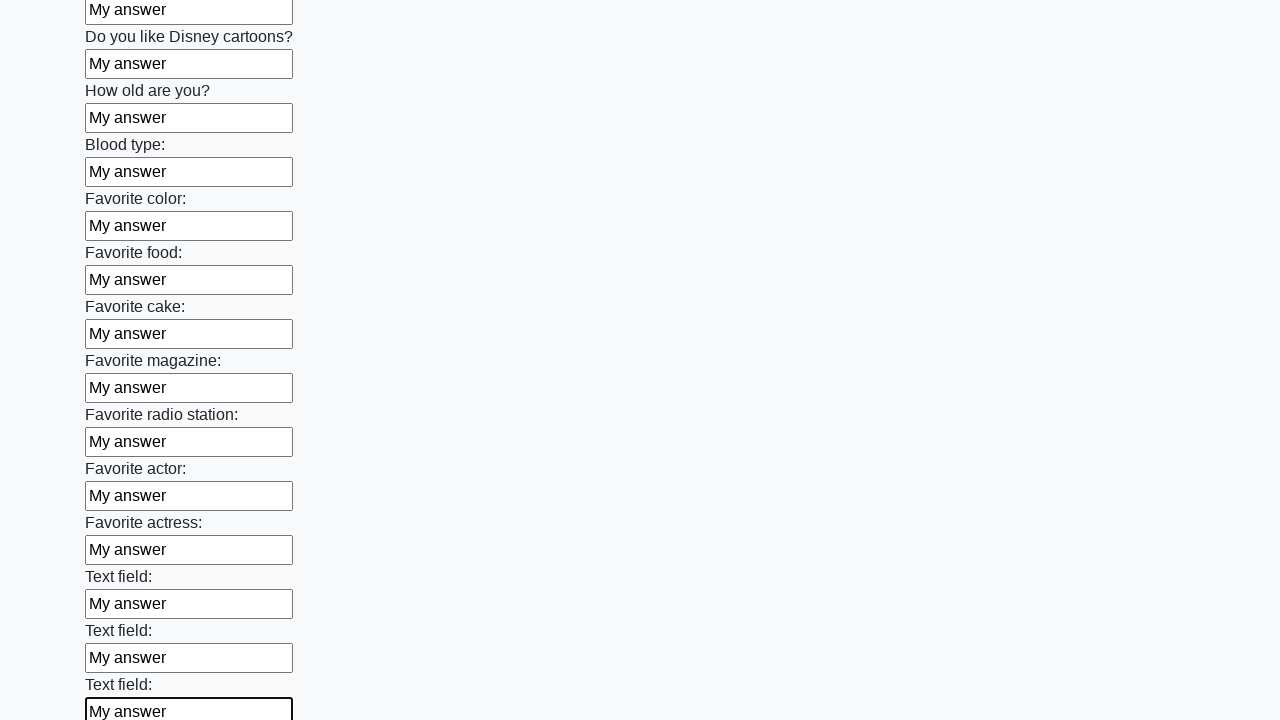

Filled an input field with 'My answer' on input >> nth=29
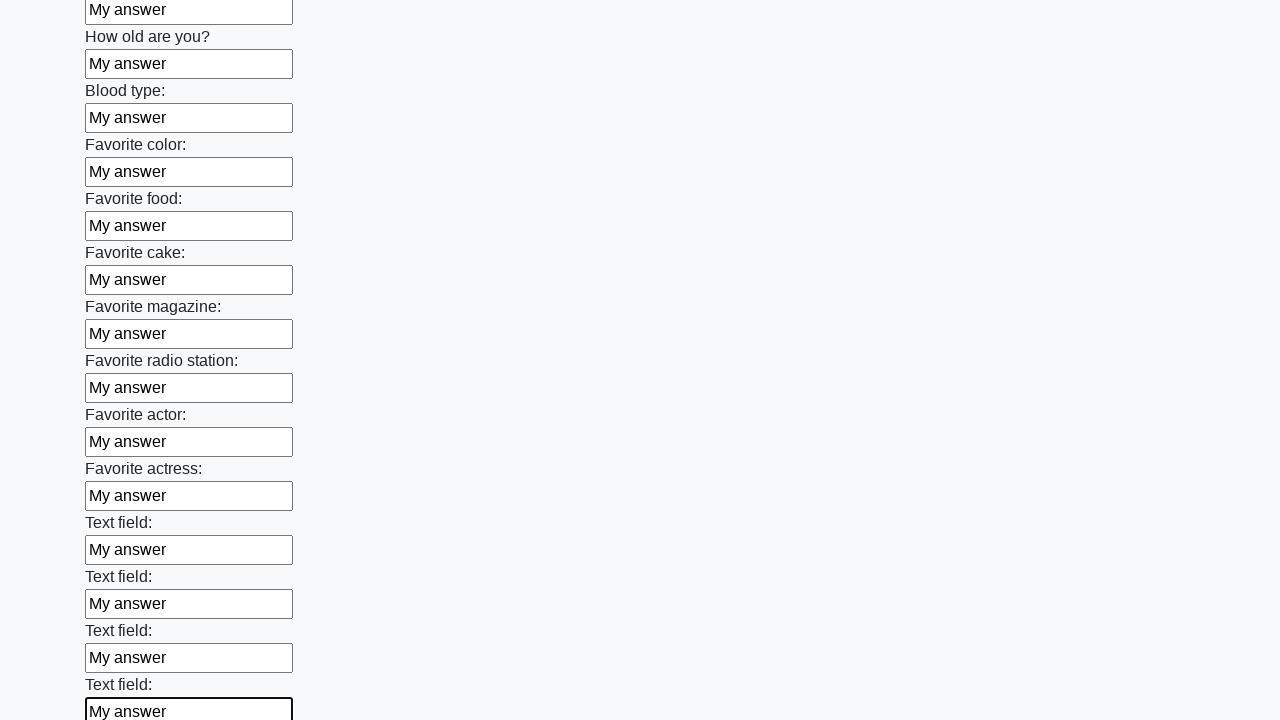

Filled an input field with 'My answer' on input >> nth=30
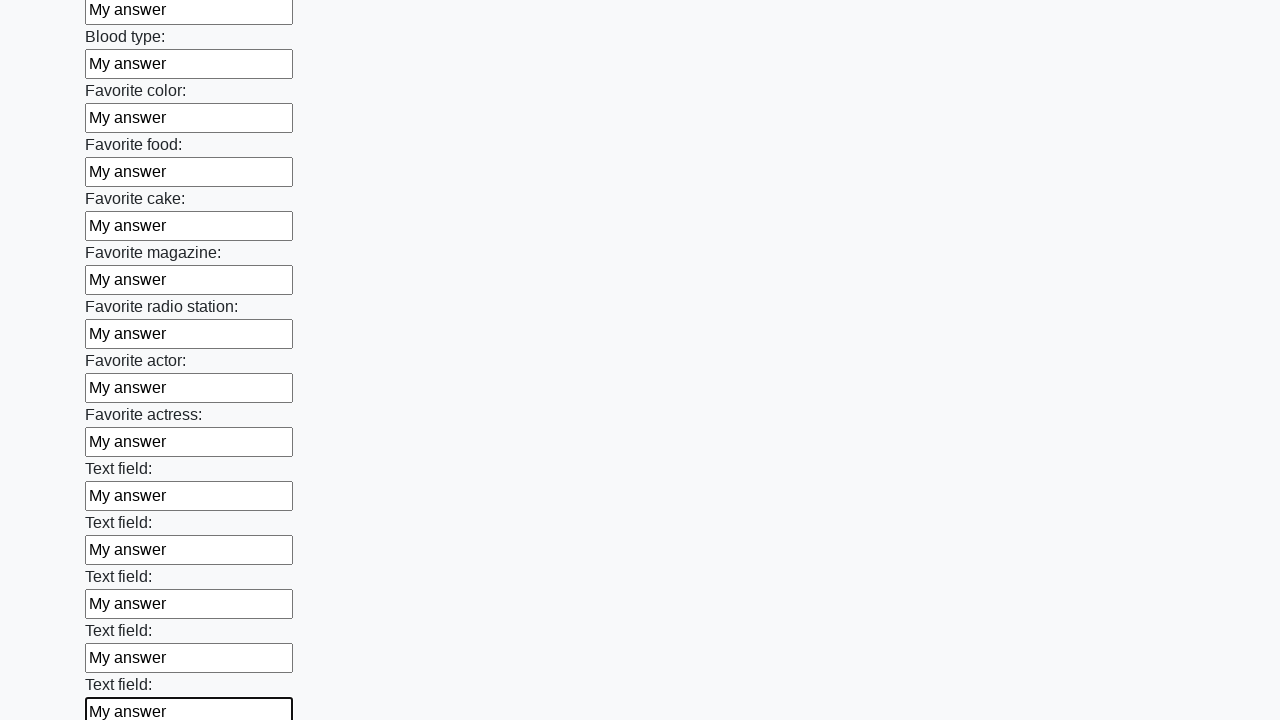

Filled an input field with 'My answer' on input >> nth=31
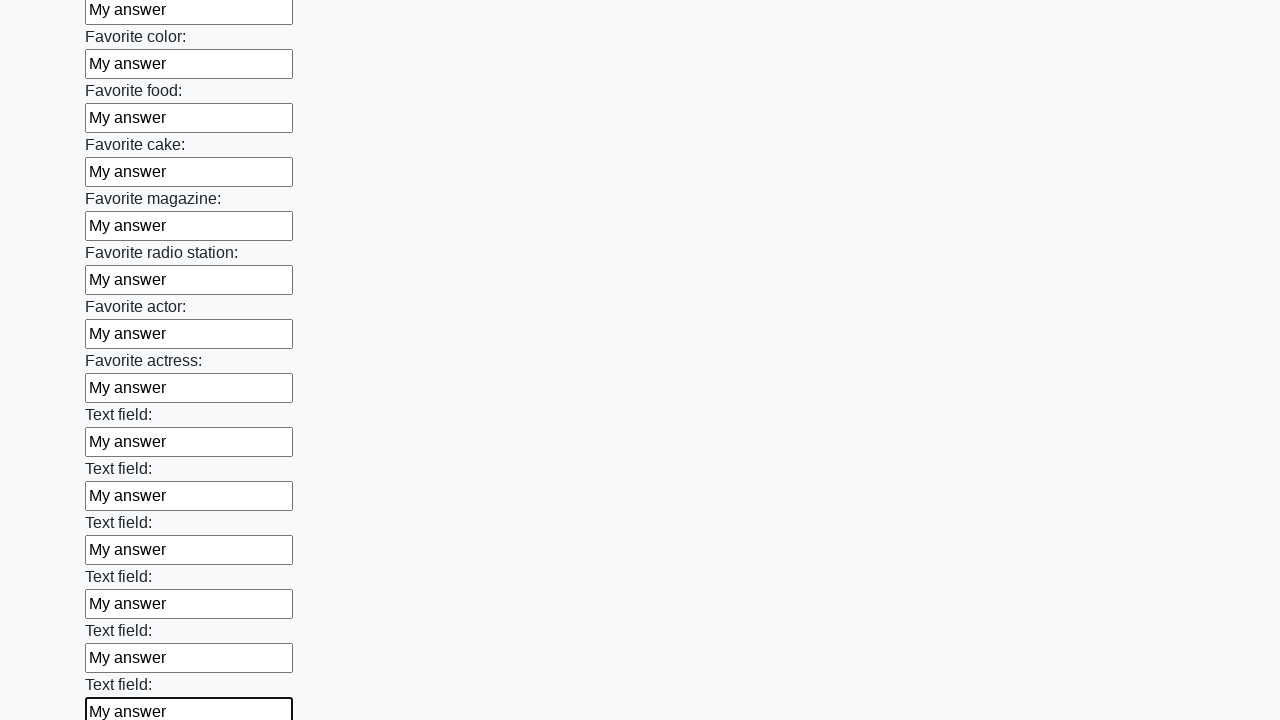

Filled an input field with 'My answer' on input >> nth=32
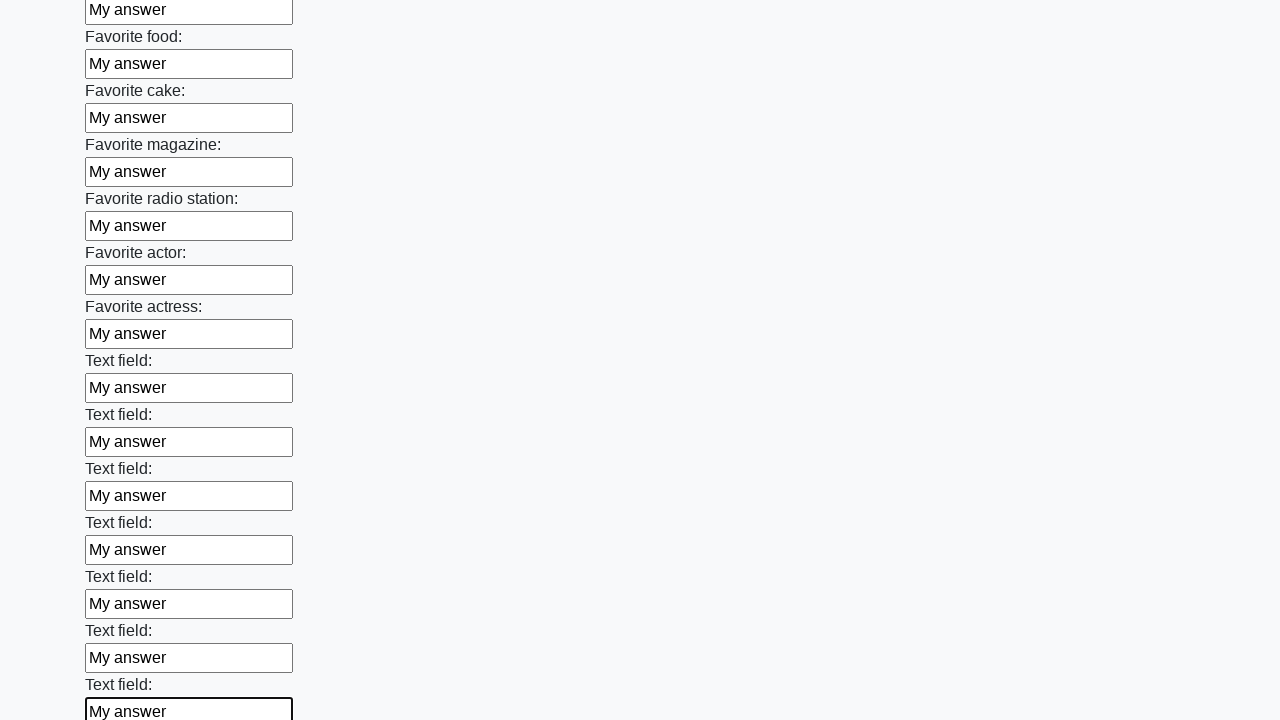

Filled an input field with 'My answer' on input >> nth=33
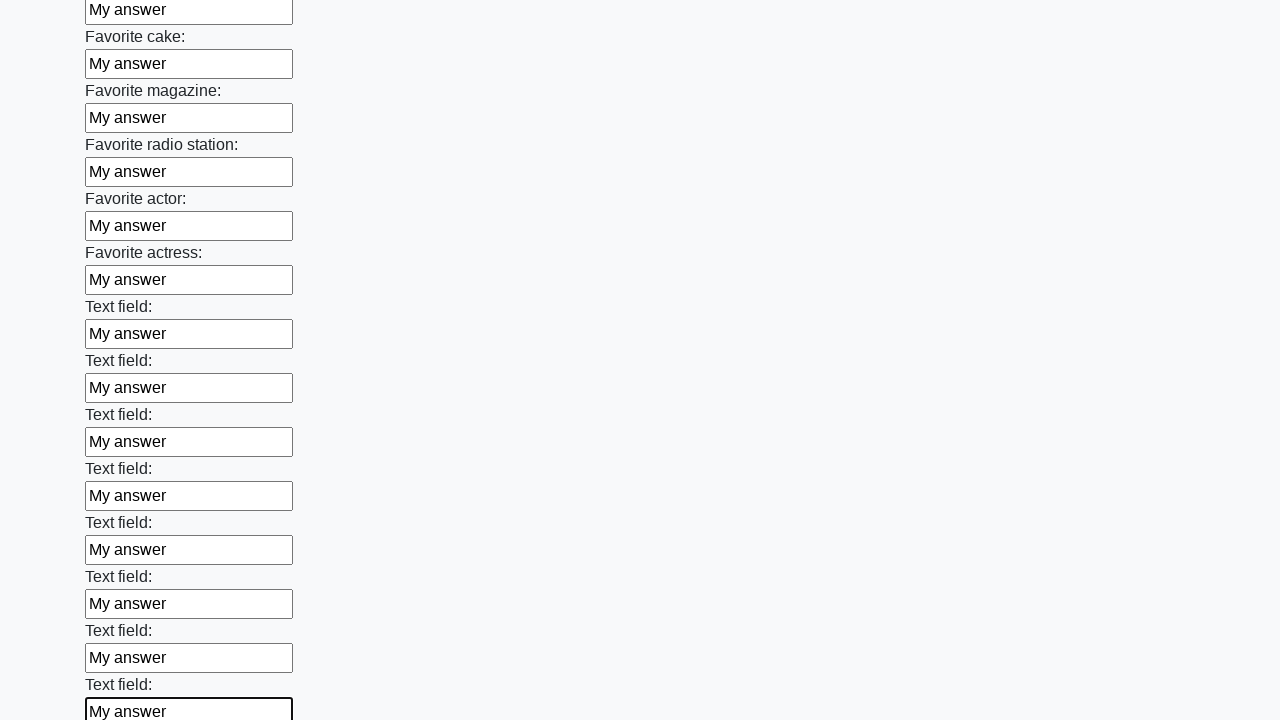

Filled an input field with 'My answer' on input >> nth=34
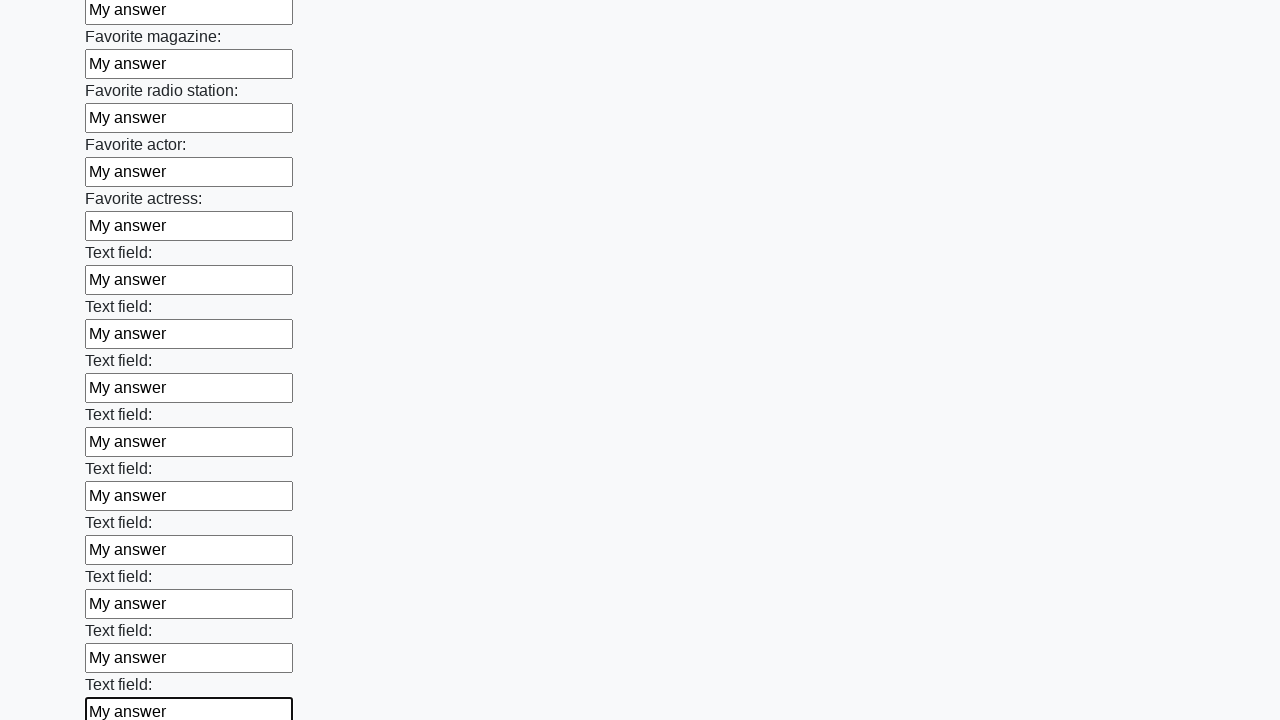

Filled an input field with 'My answer' on input >> nth=35
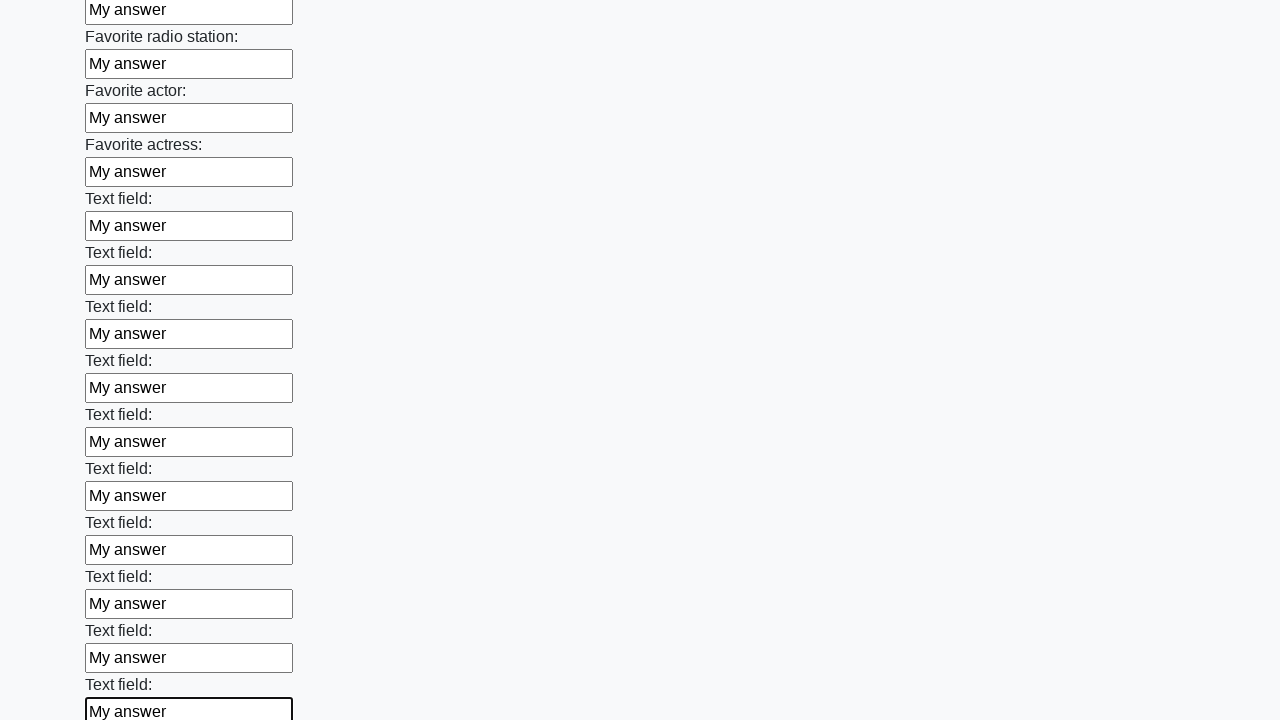

Filled an input field with 'My answer' on input >> nth=36
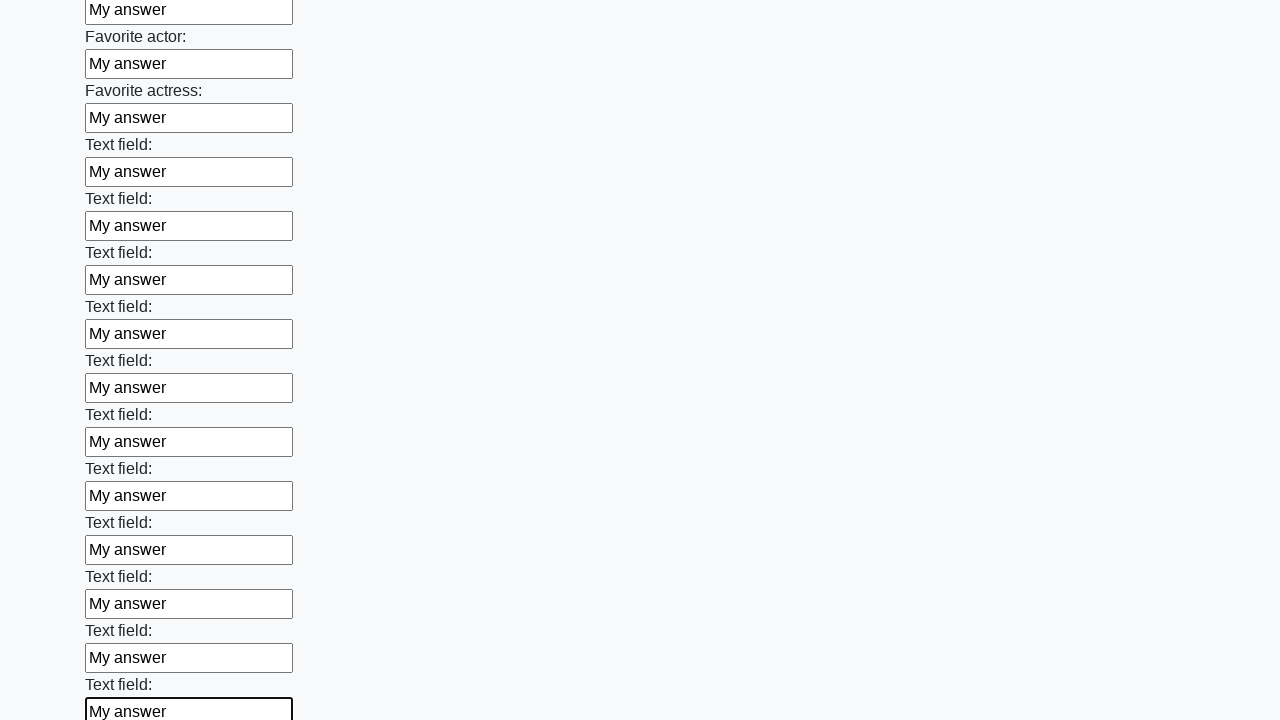

Filled an input field with 'My answer' on input >> nth=37
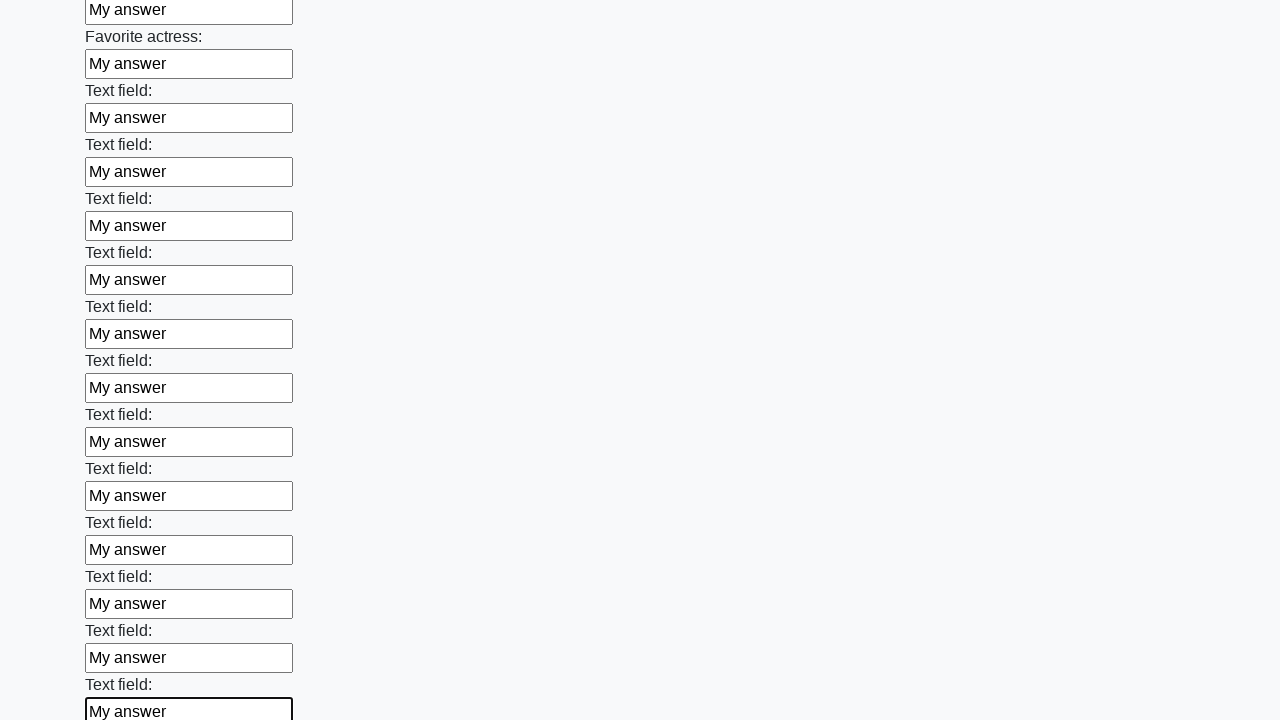

Filled an input field with 'My answer' on input >> nth=38
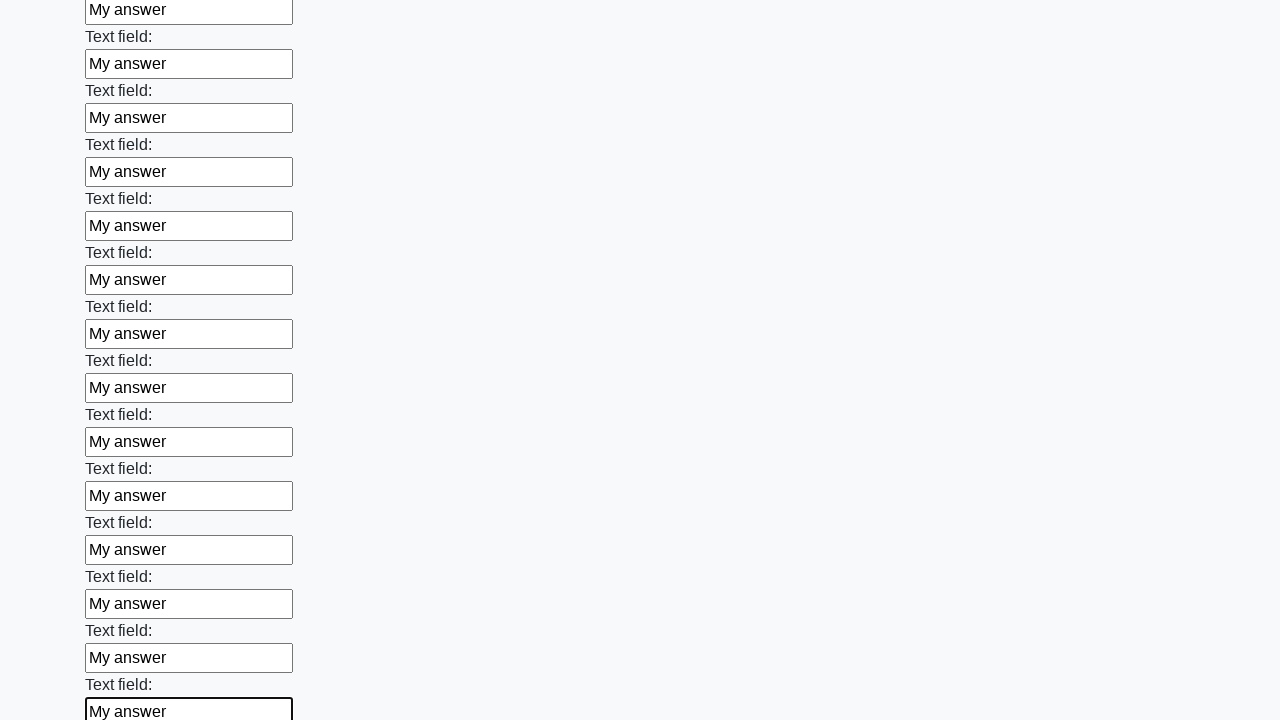

Filled an input field with 'My answer' on input >> nth=39
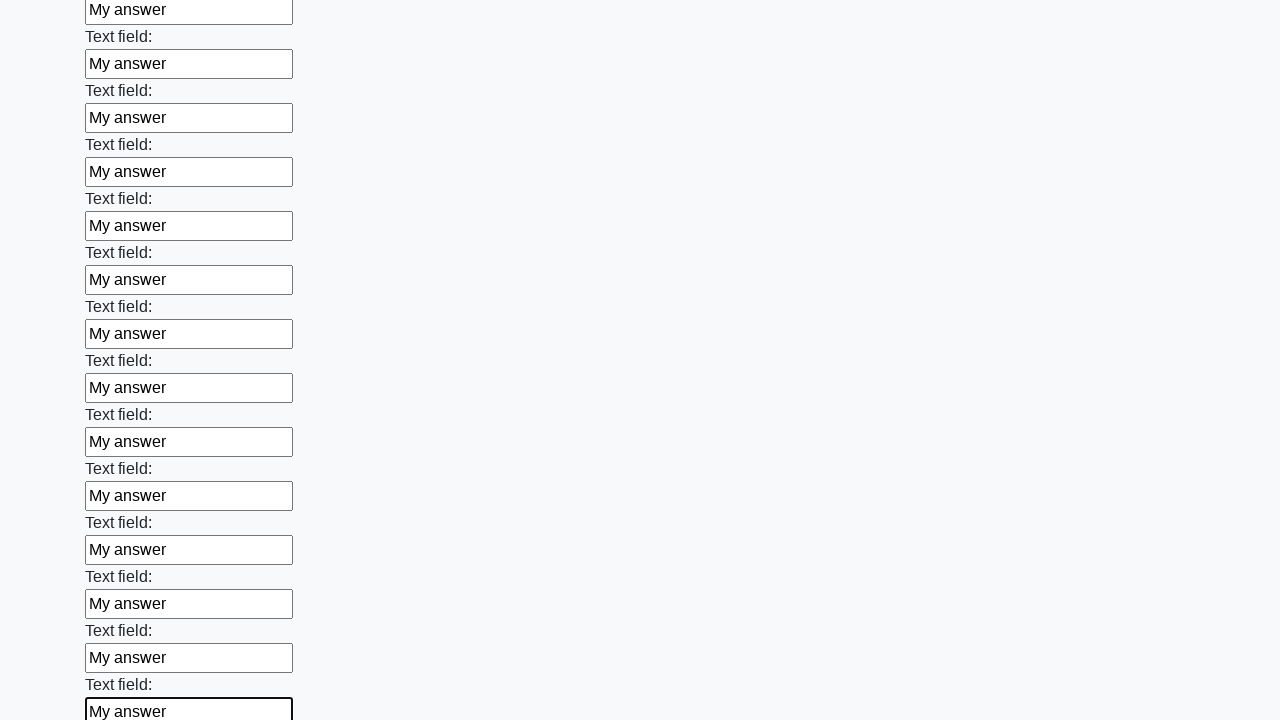

Filled an input field with 'My answer' on input >> nth=40
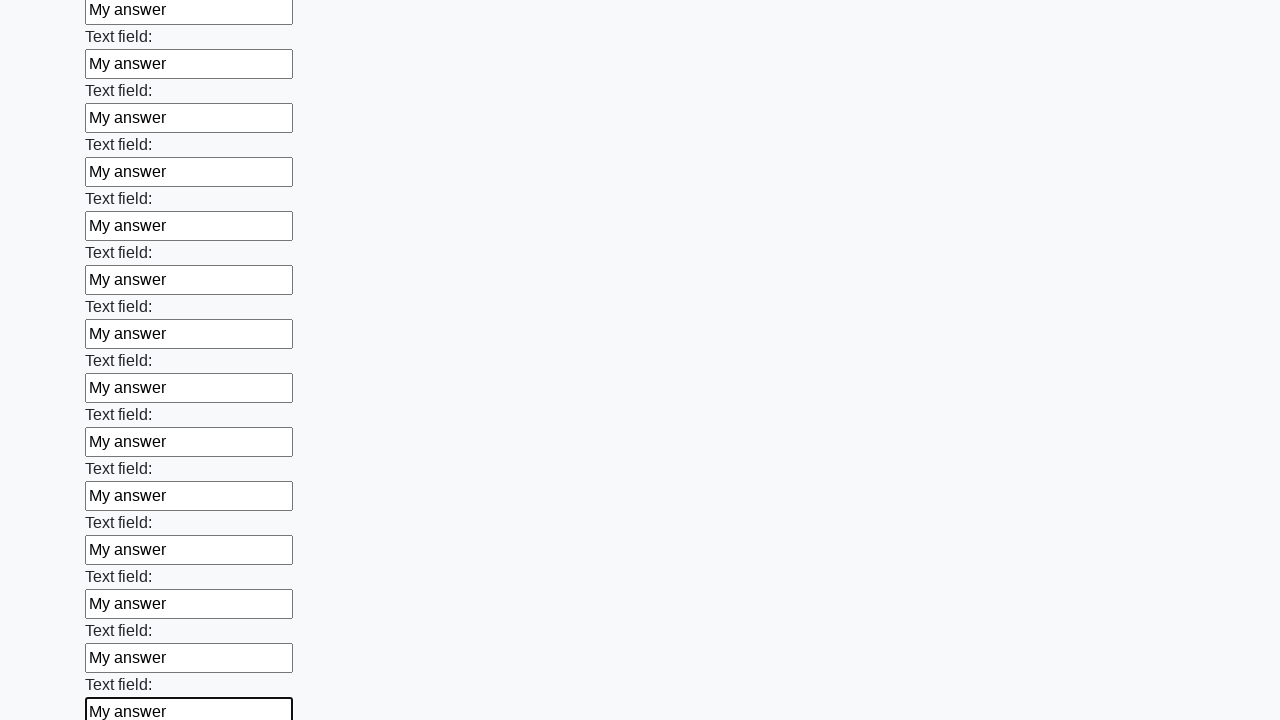

Filled an input field with 'My answer' on input >> nth=41
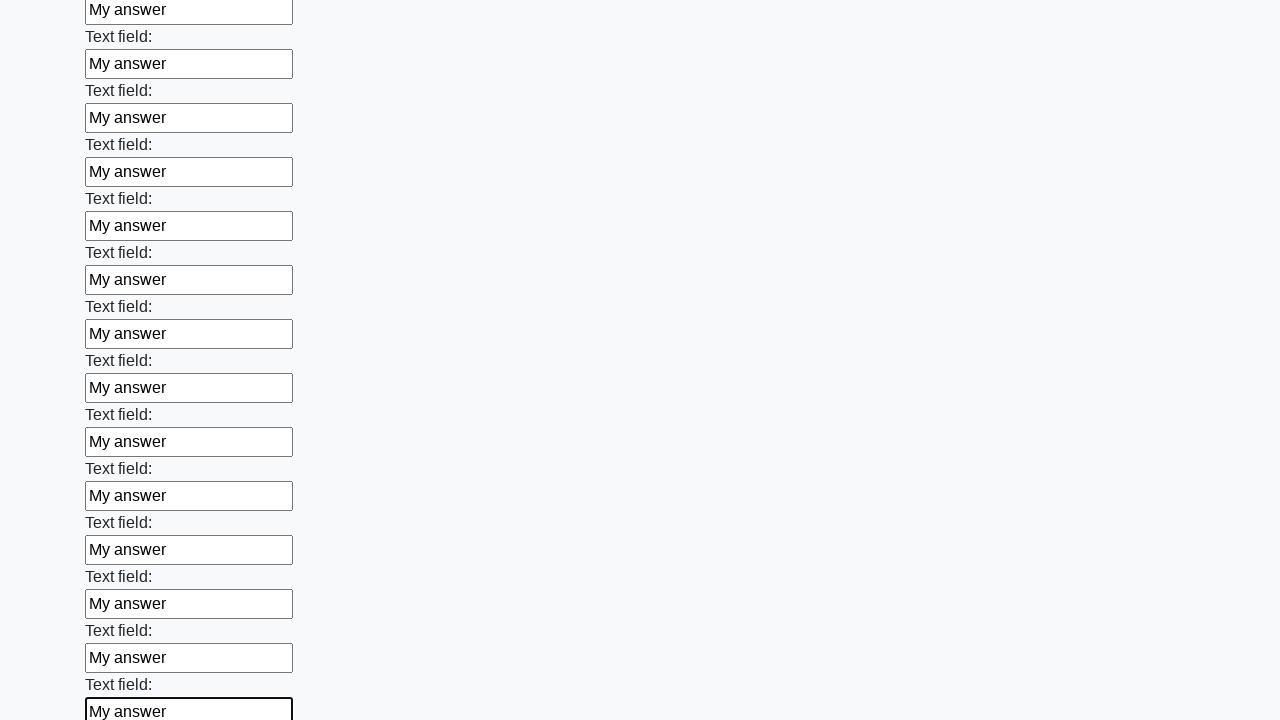

Filled an input field with 'My answer' on input >> nth=42
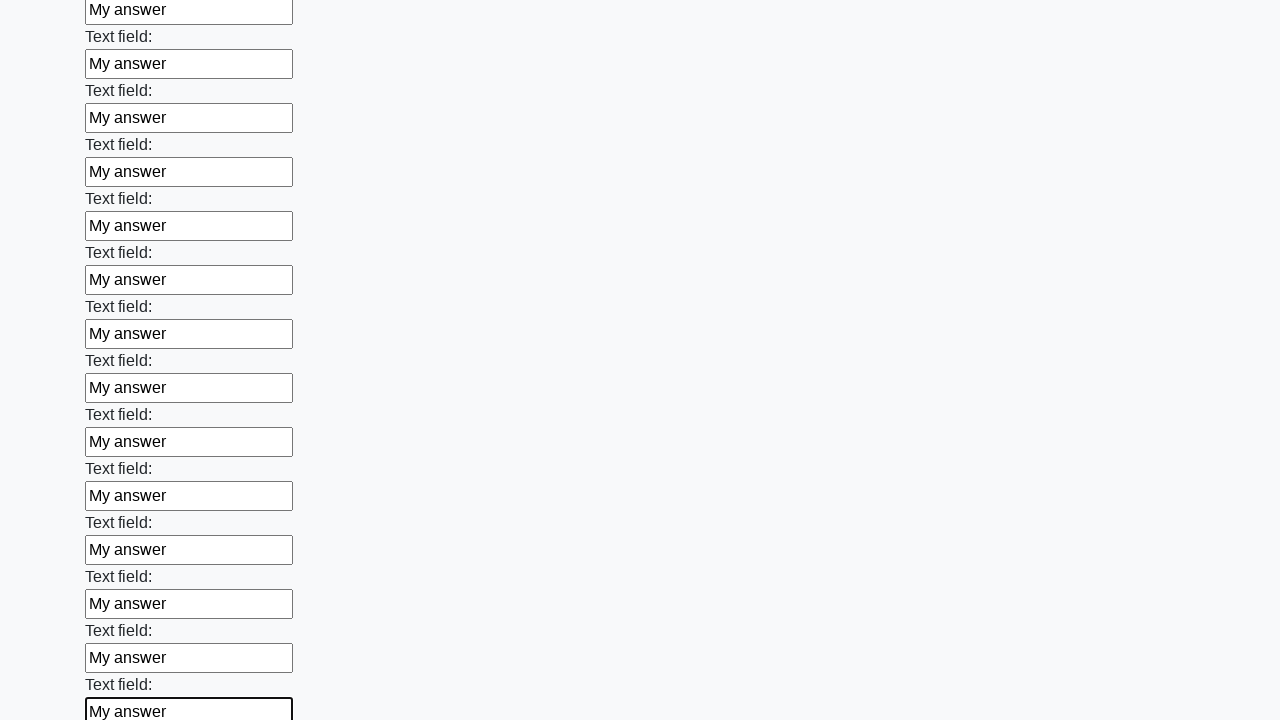

Filled an input field with 'My answer' on input >> nth=43
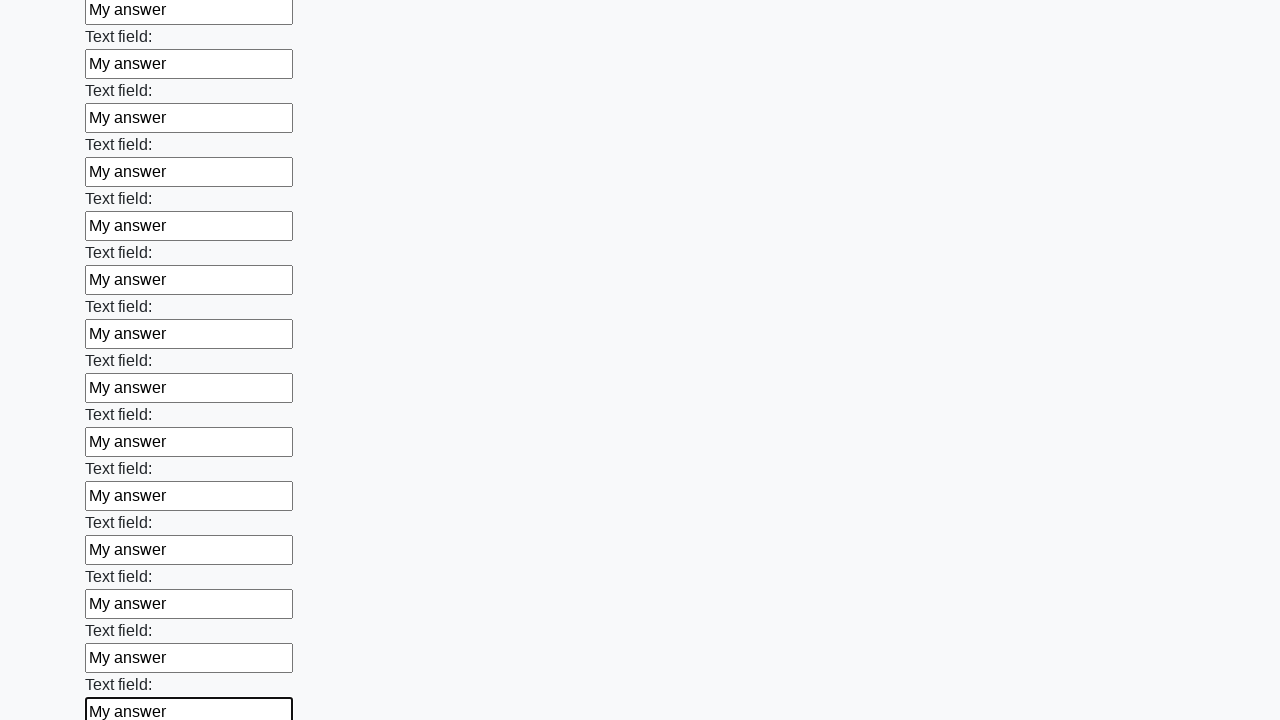

Filled an input field with 'My answer' on input >> nth=44
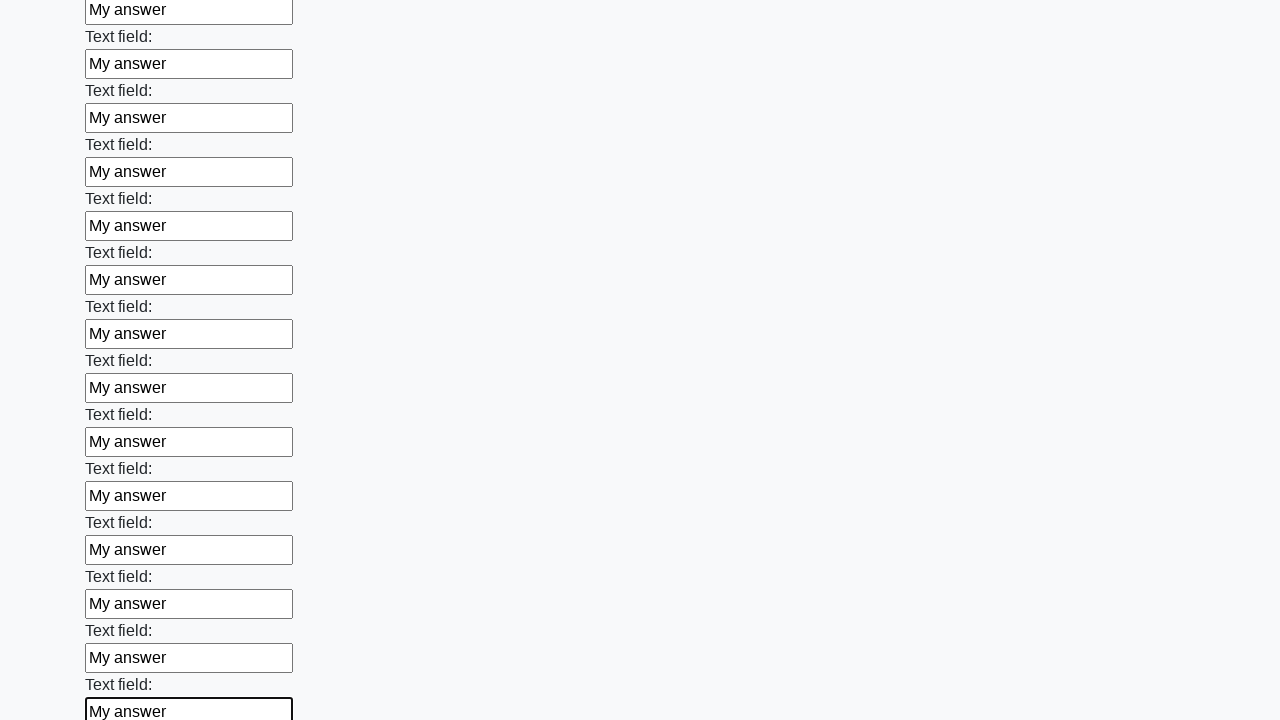

Filled an input field with 'My answer' on input >> nth=45
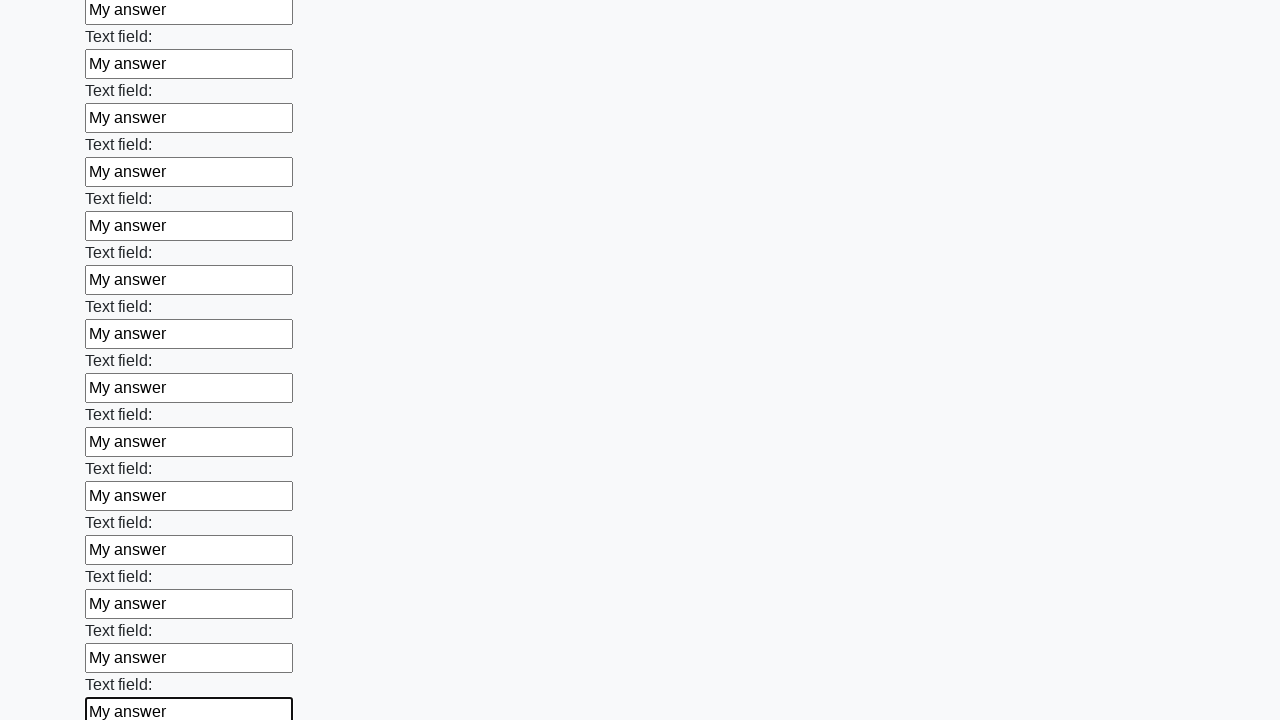

Filled an input field with 'My answer' on input >> nth=46
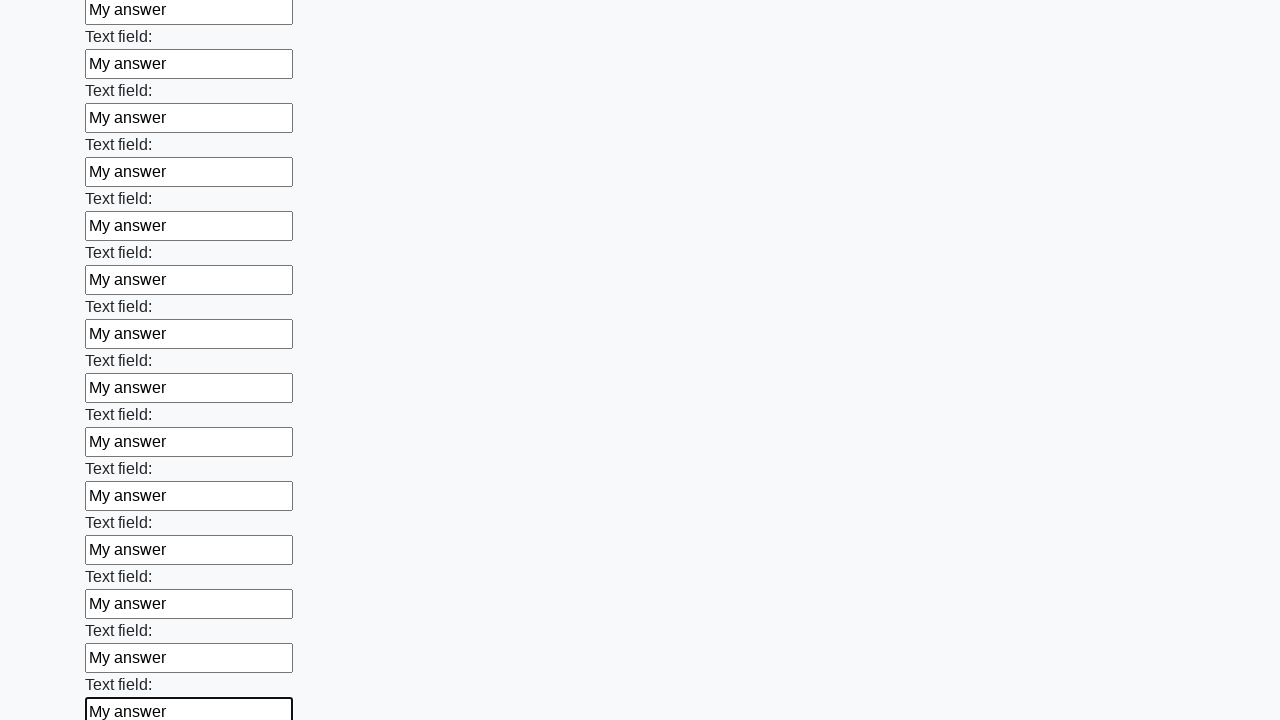

Filled an input field with 'My answer' on input >> nth=47
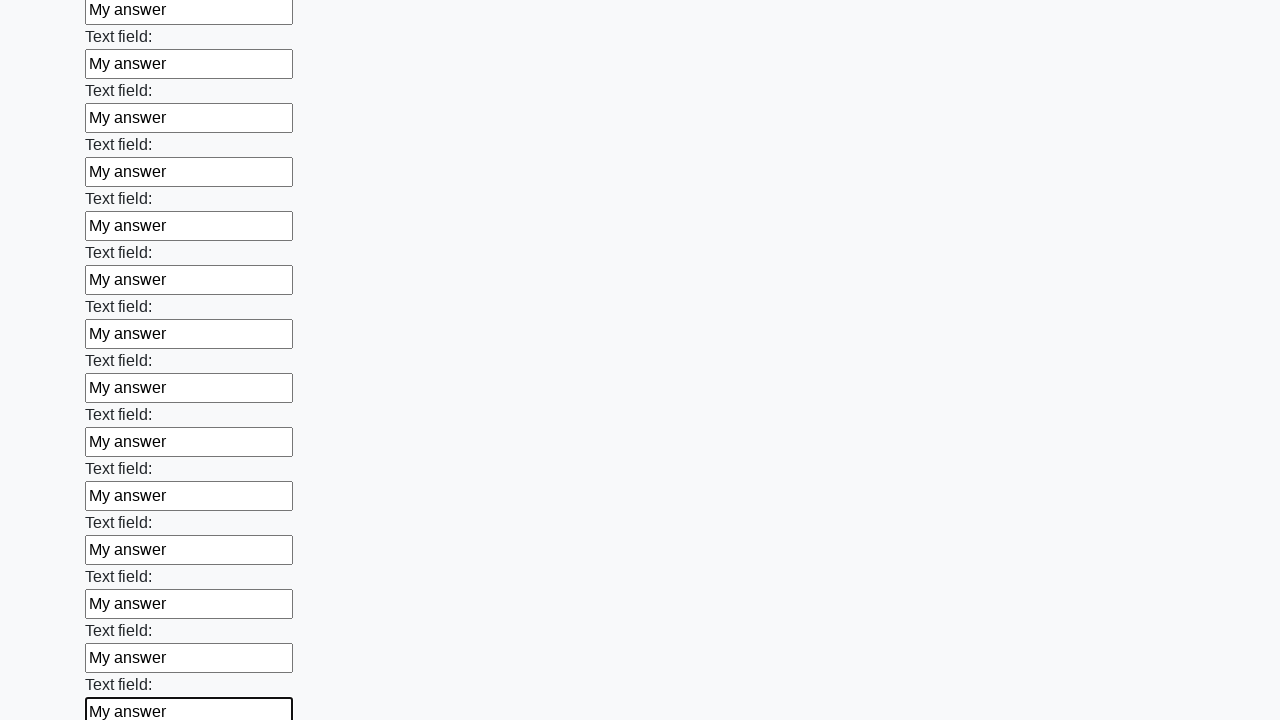

Filled an input field with 'My answer' on input >> nth=48
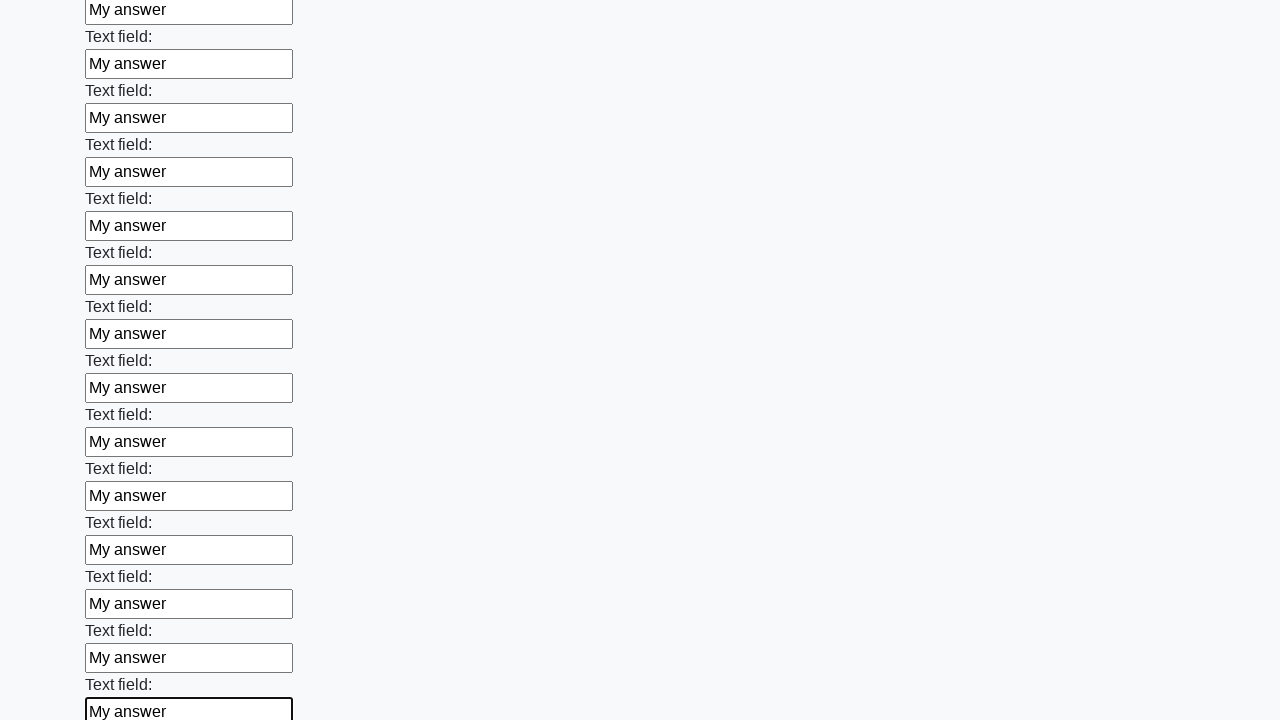

Filled an input field with 'My answer' on input >> nth=49
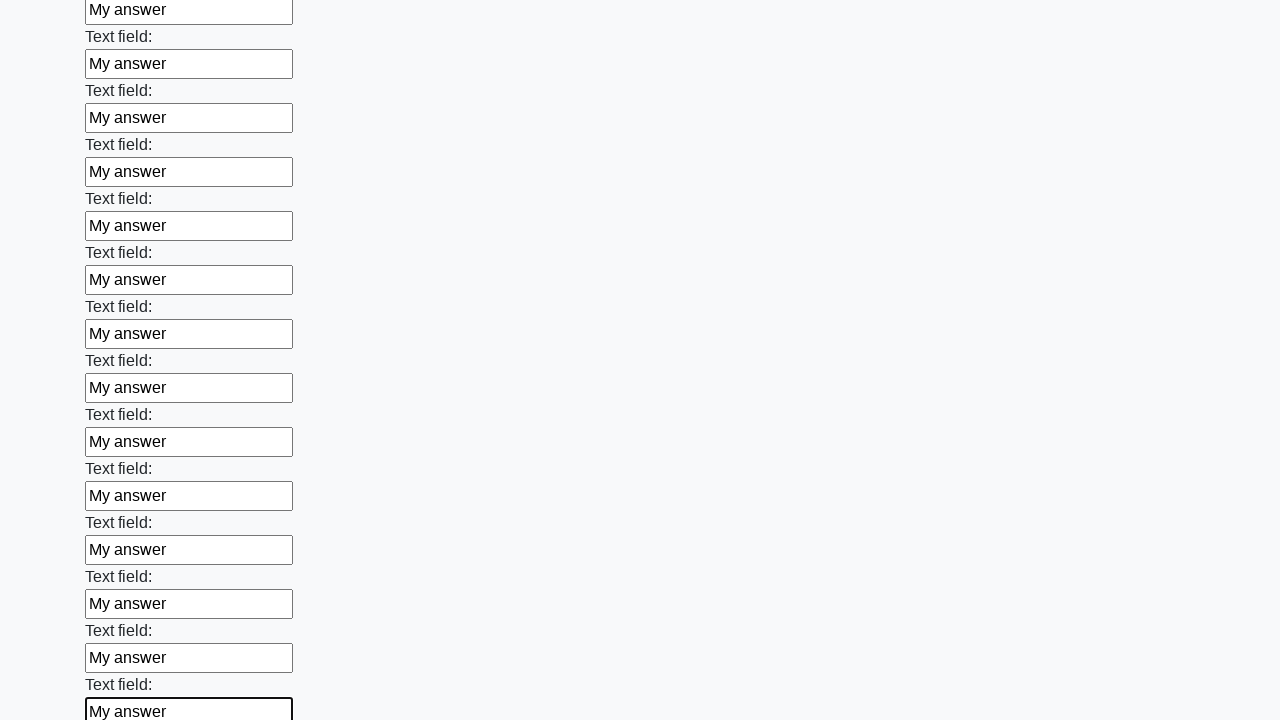

Filled an input field with 'My answer' on input >> nth=50
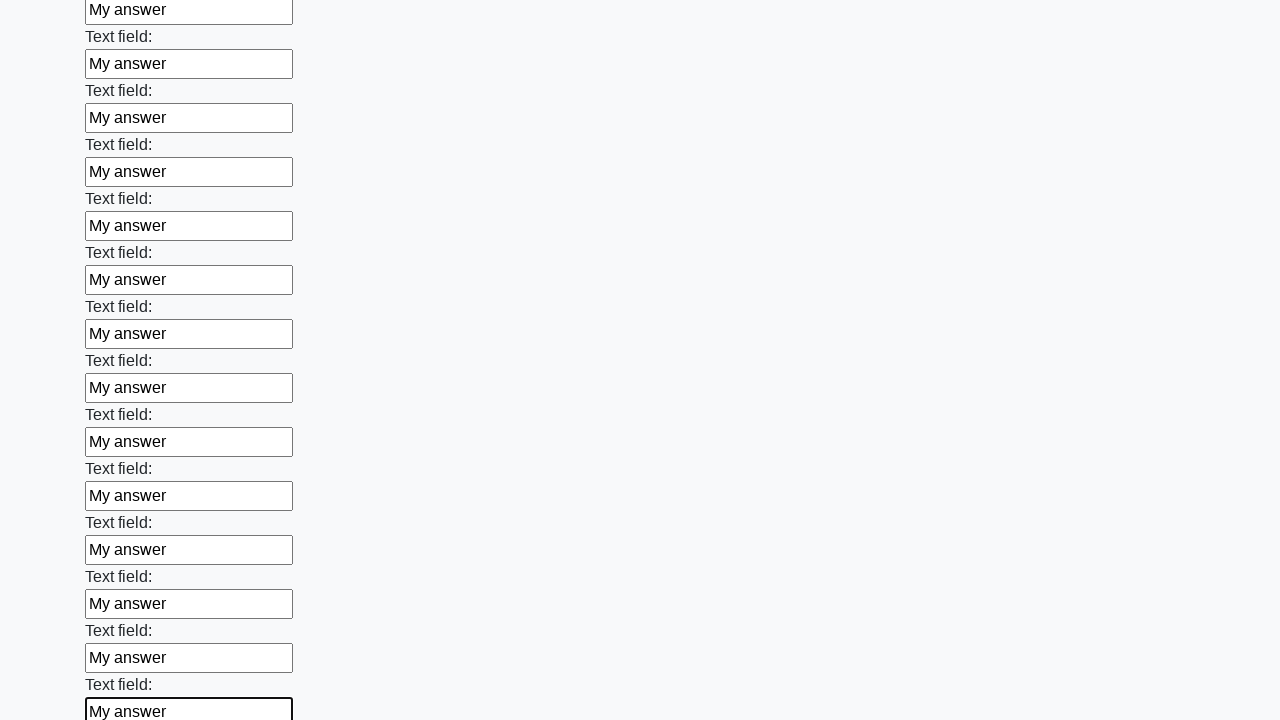

Filled an input field with 'My answer' on input >> nth=51
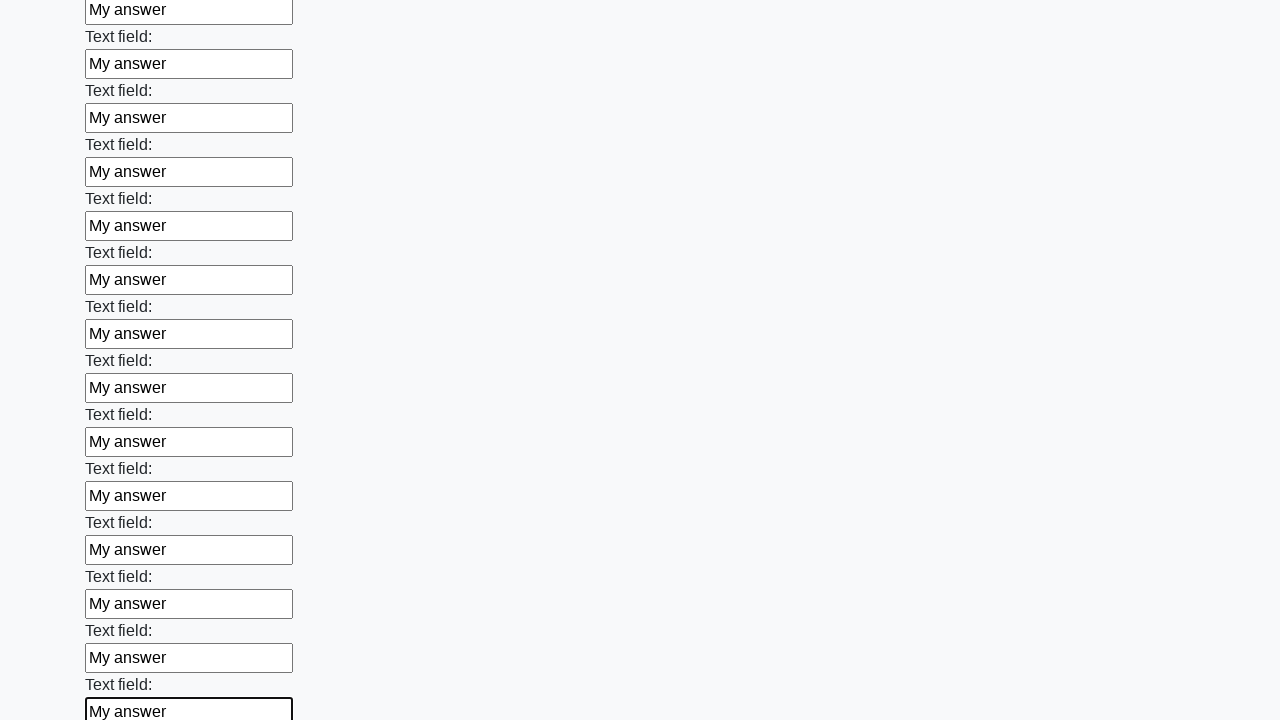

Filled an input field with 'My answer' on input >> nth=52
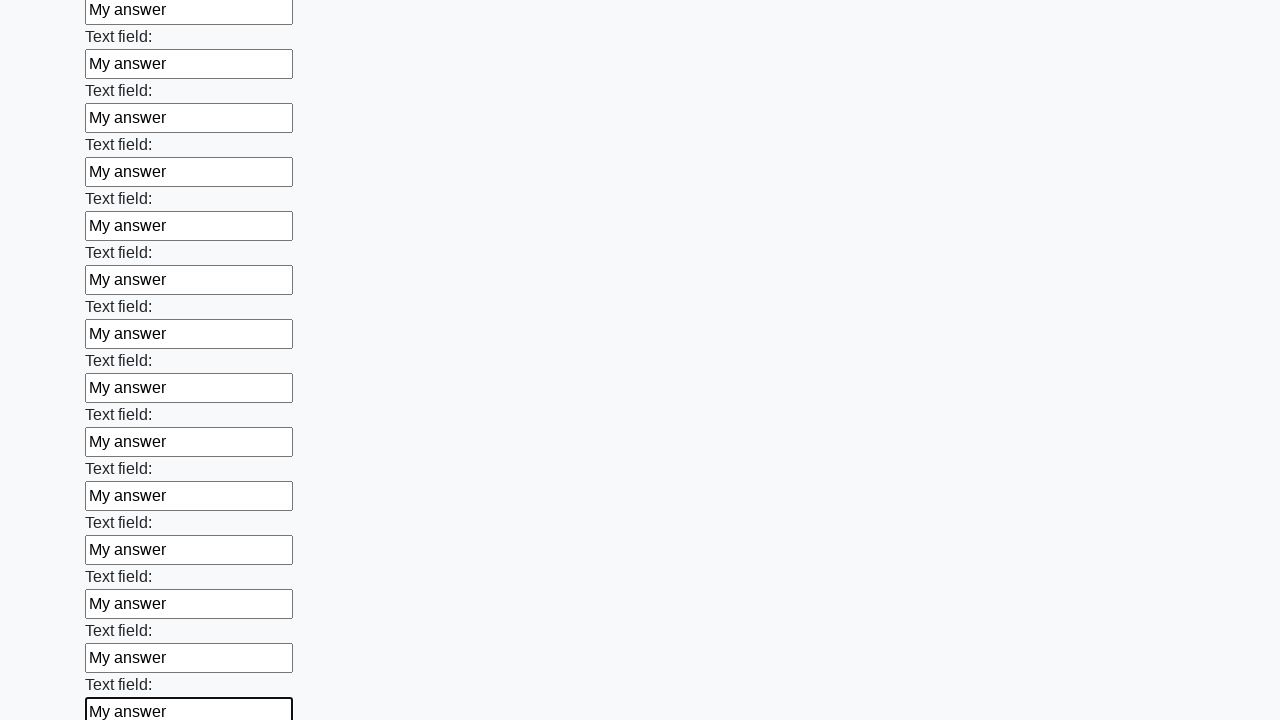

Filled an input field with 'My answer' on input >> nth=53
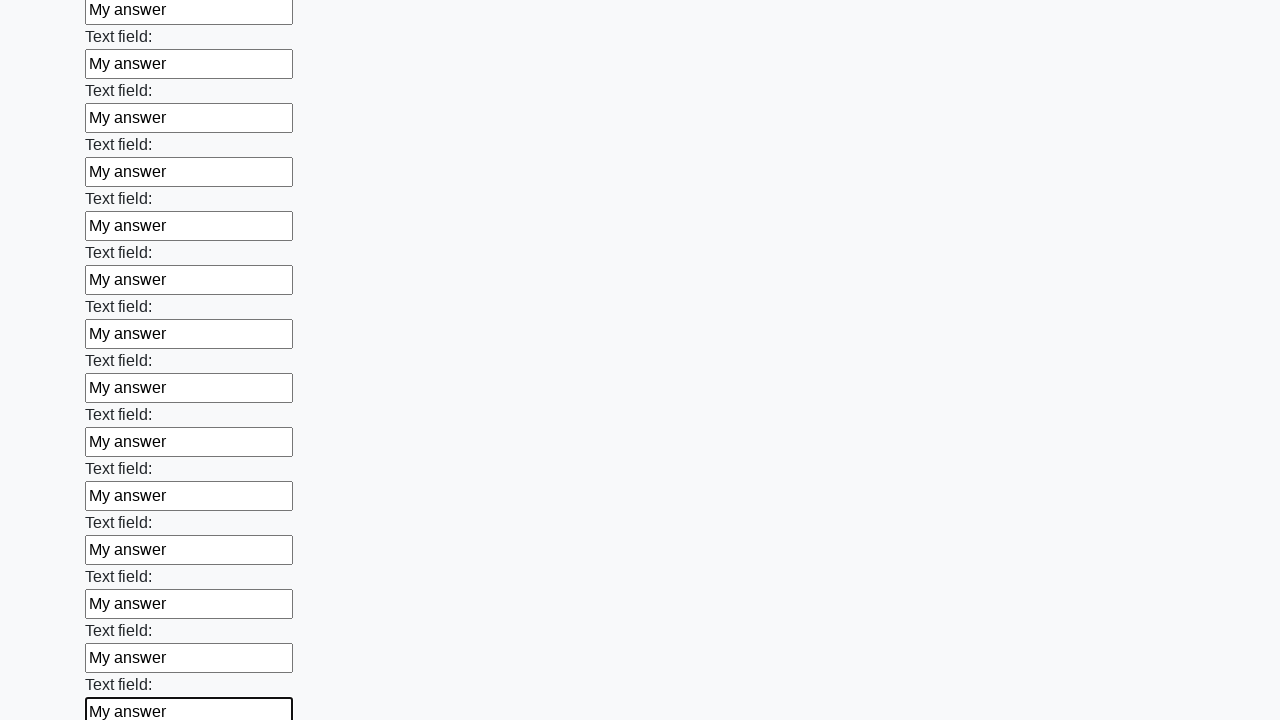

Filled an input field with 'My answer' on input >> nth=54
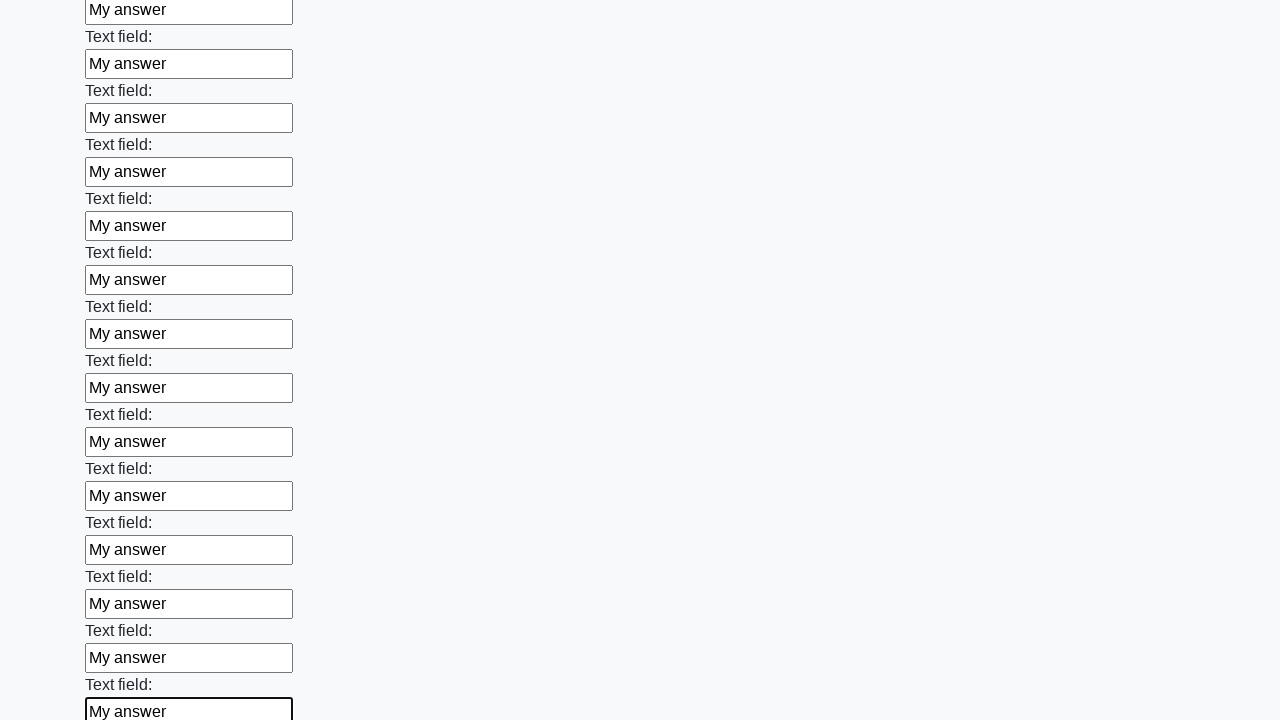

Filled an input field with 'My answer' on input >> nth=55
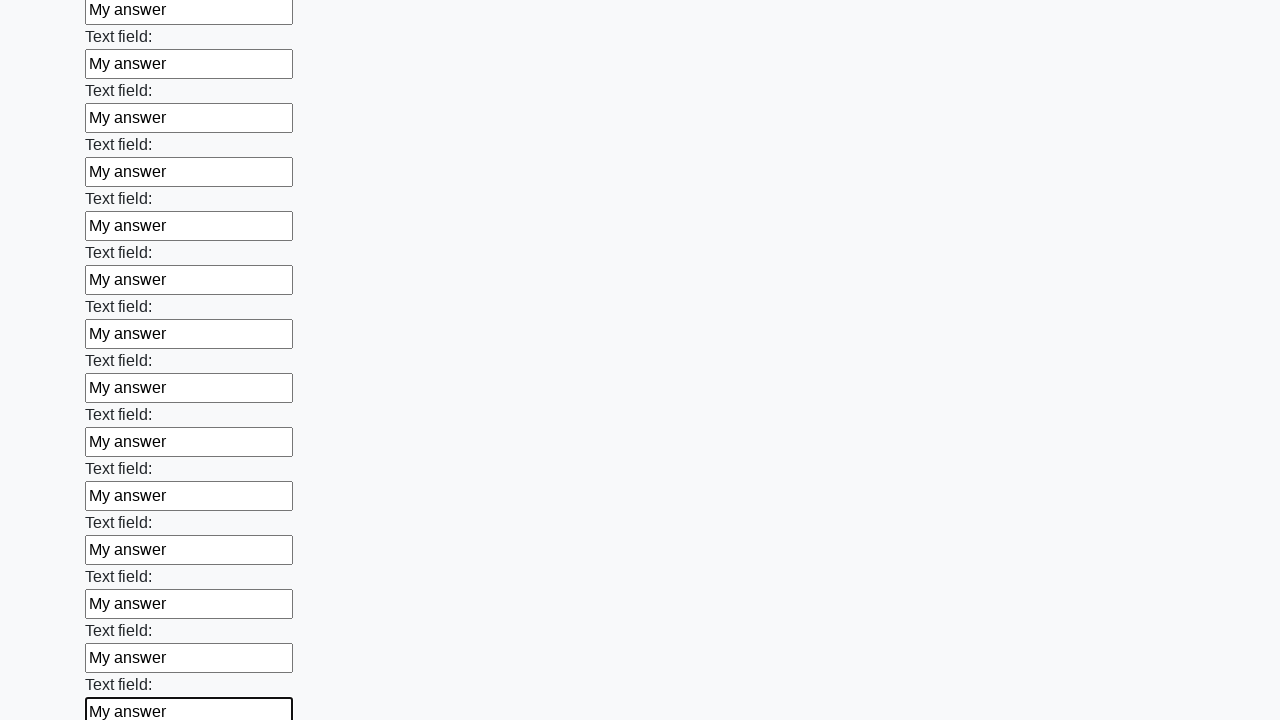

Filled an input field with 'My answer' on input >> nth=56
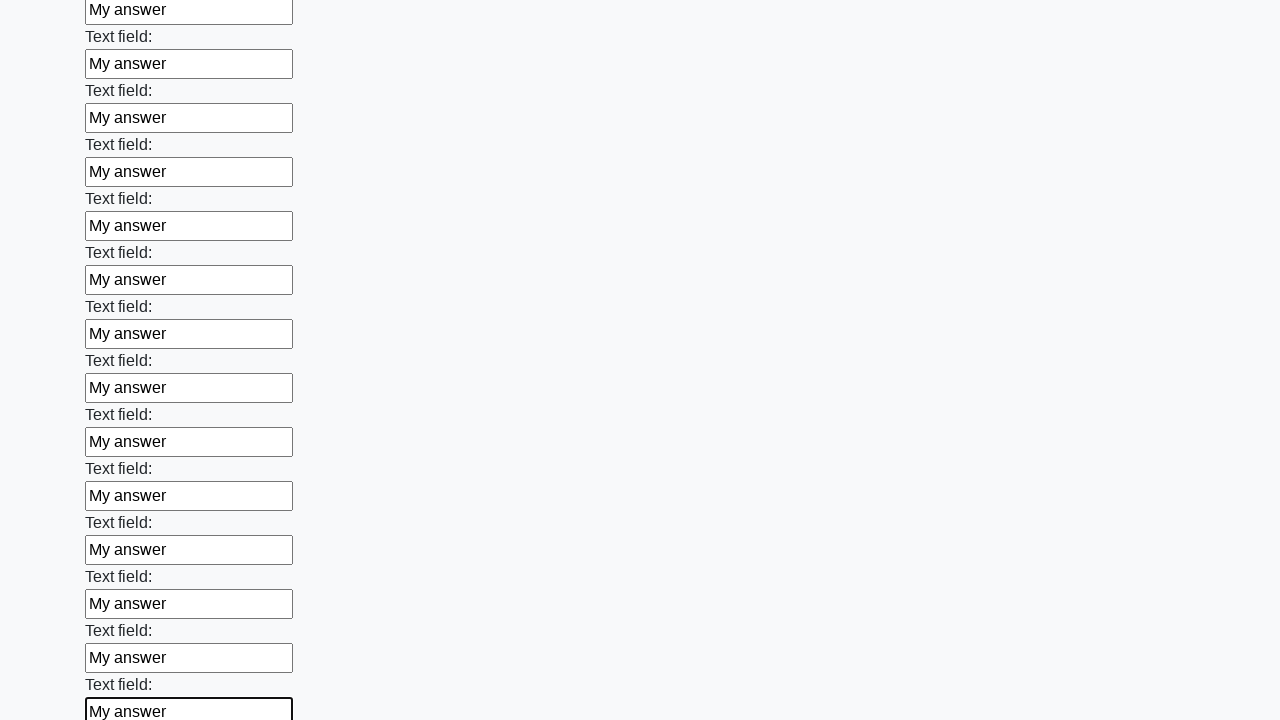

Filled an input field with 'My answer' on input >> nth=57
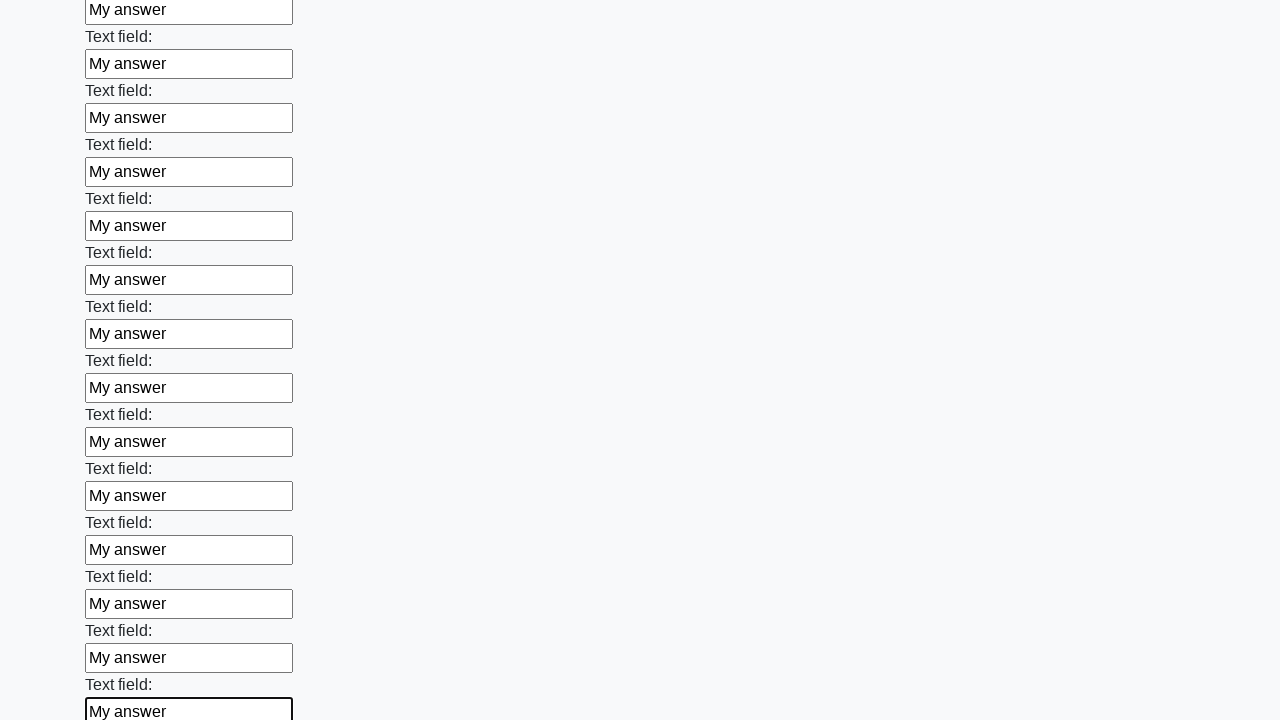

Filled an input field with 'My answer' on input >> nth=58
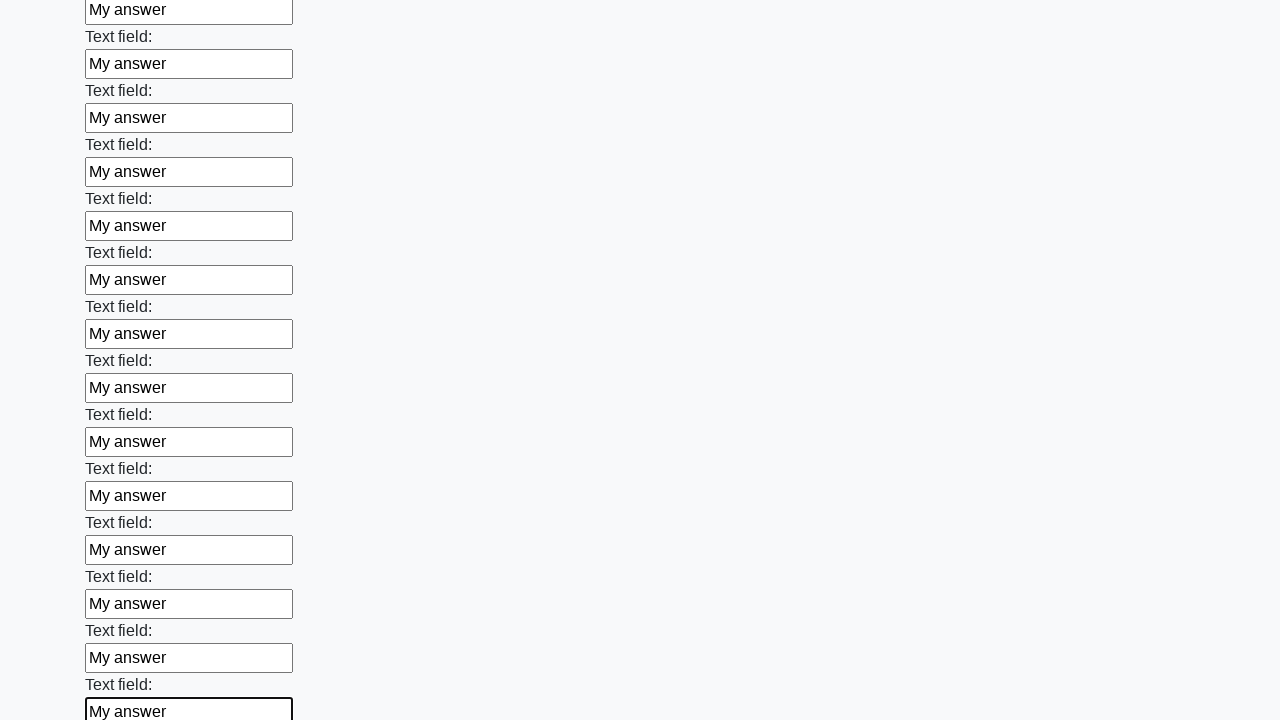

Filled an input field with 'My answer' on input >> nth=59
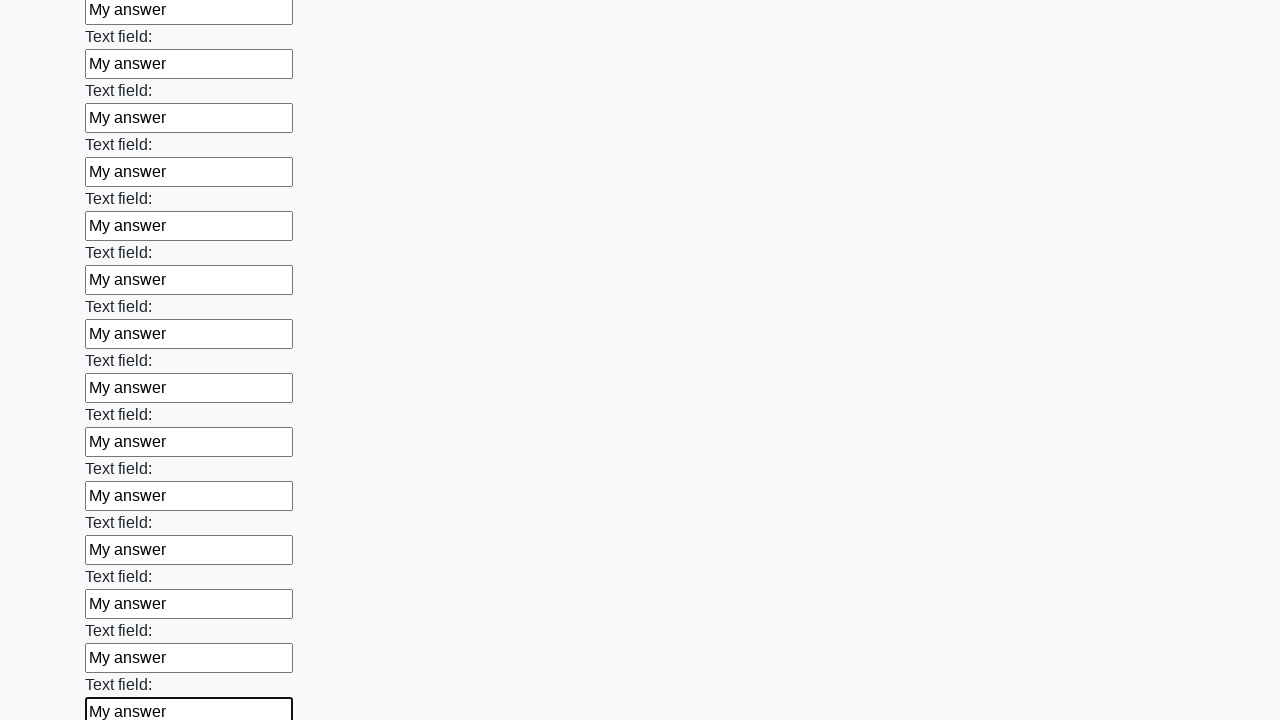

Filled an input field with 'My answer' on input >> nth=60
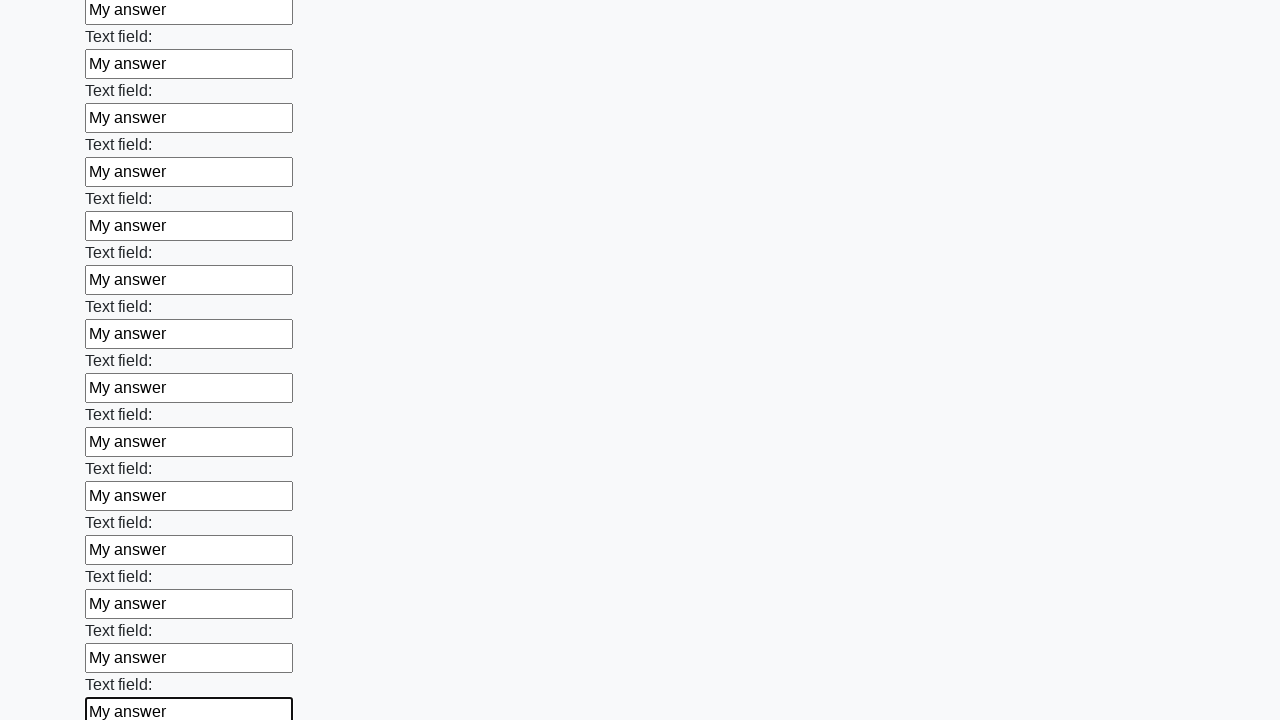

Filled an input field with 'My answer' on input >> nth=61
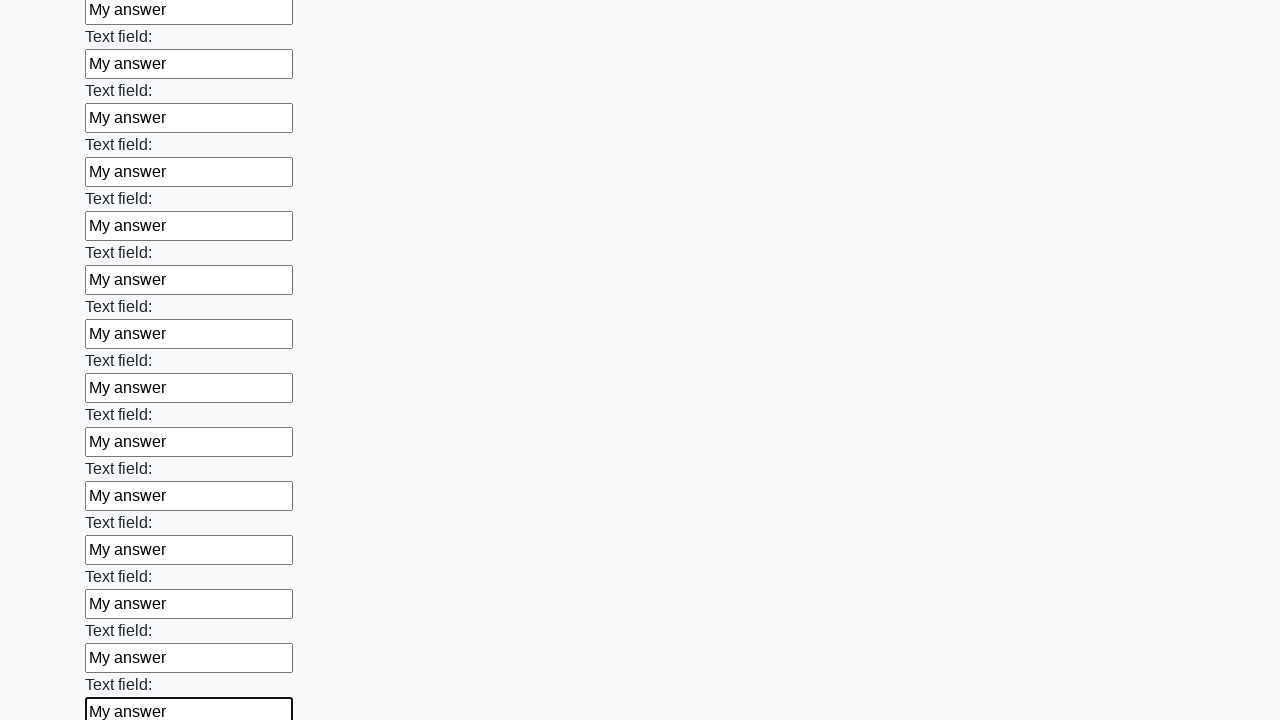

Filled an input field with 'My answer' on input >> nth=62
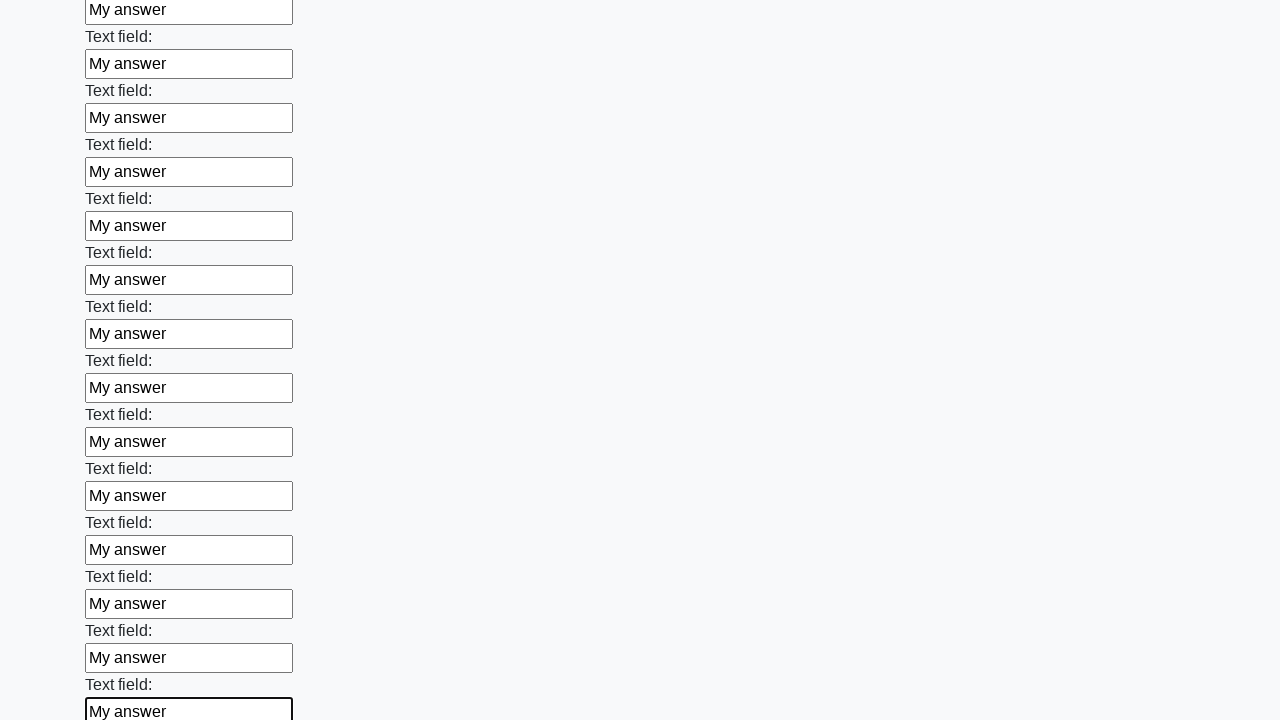

Filled an input field with 'My answer' on input >> nth=63
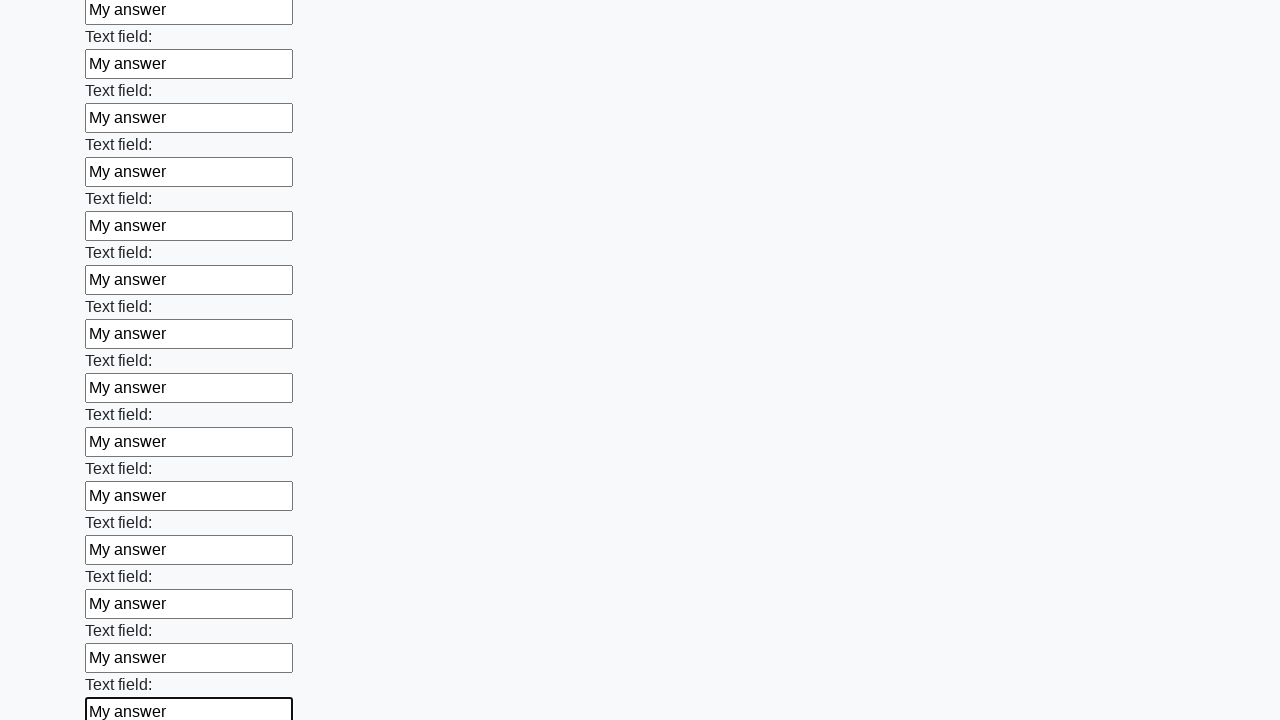

Filled an input field with 'My answer' on input >> nth=64
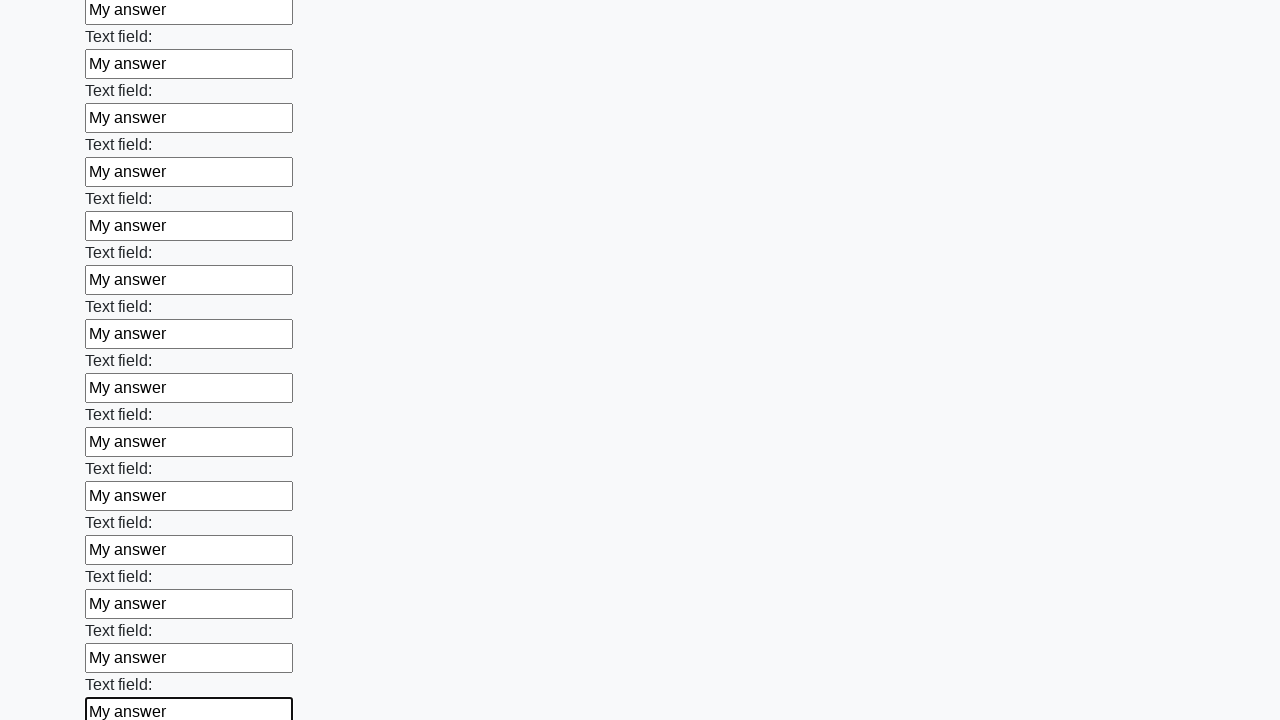

Filled an input field with 'My answer' on input >> nth=65
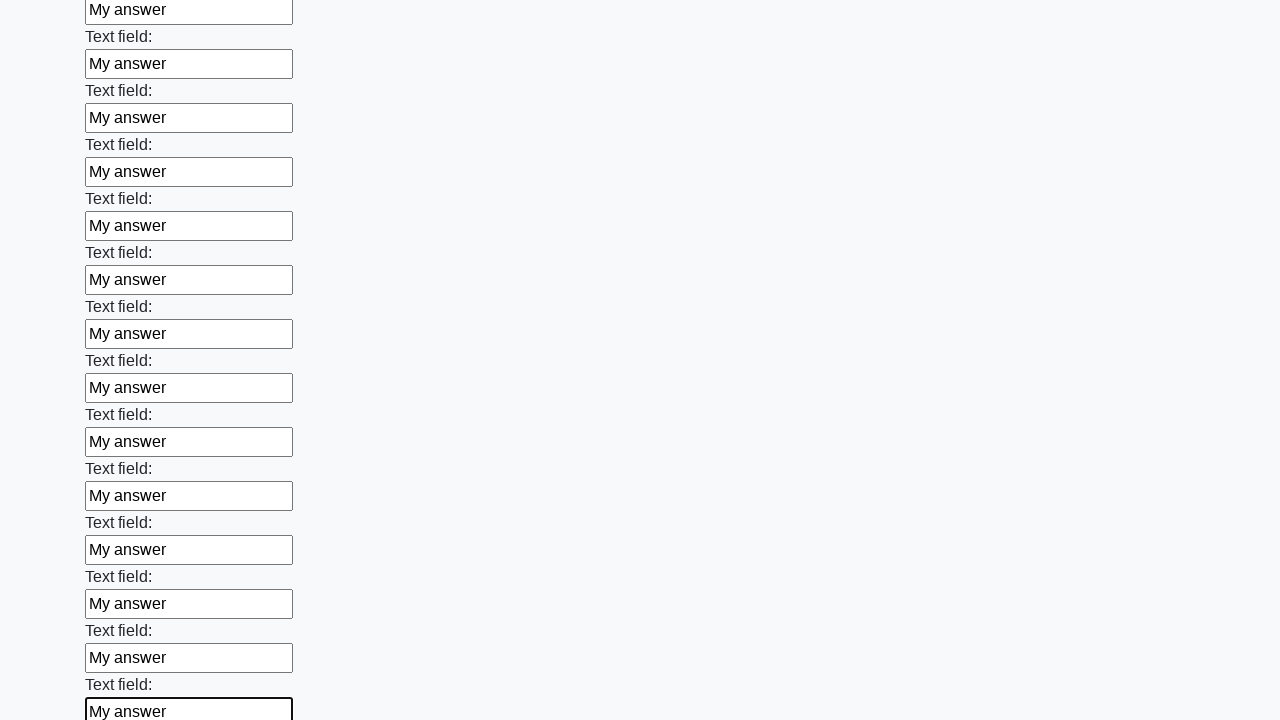

Filled an input field with 'My answer' on input >> nth=66
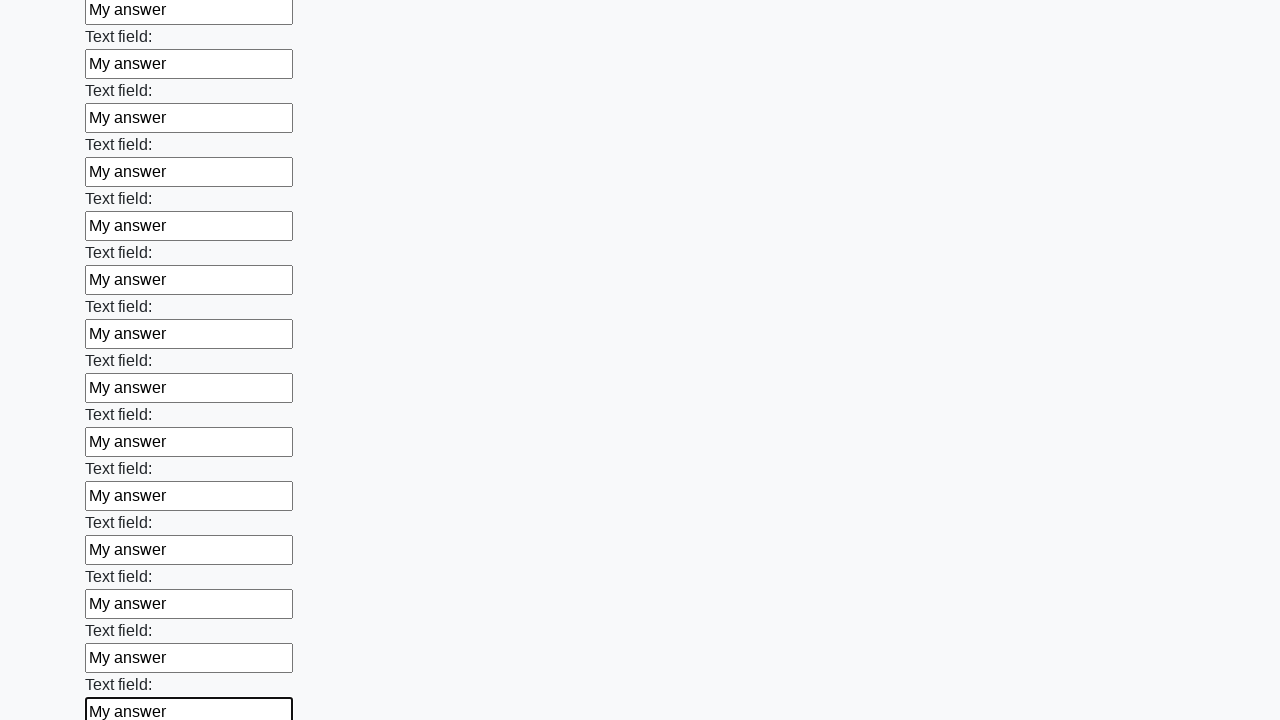

Filled an input field with 'My answer' on input >> nth=67
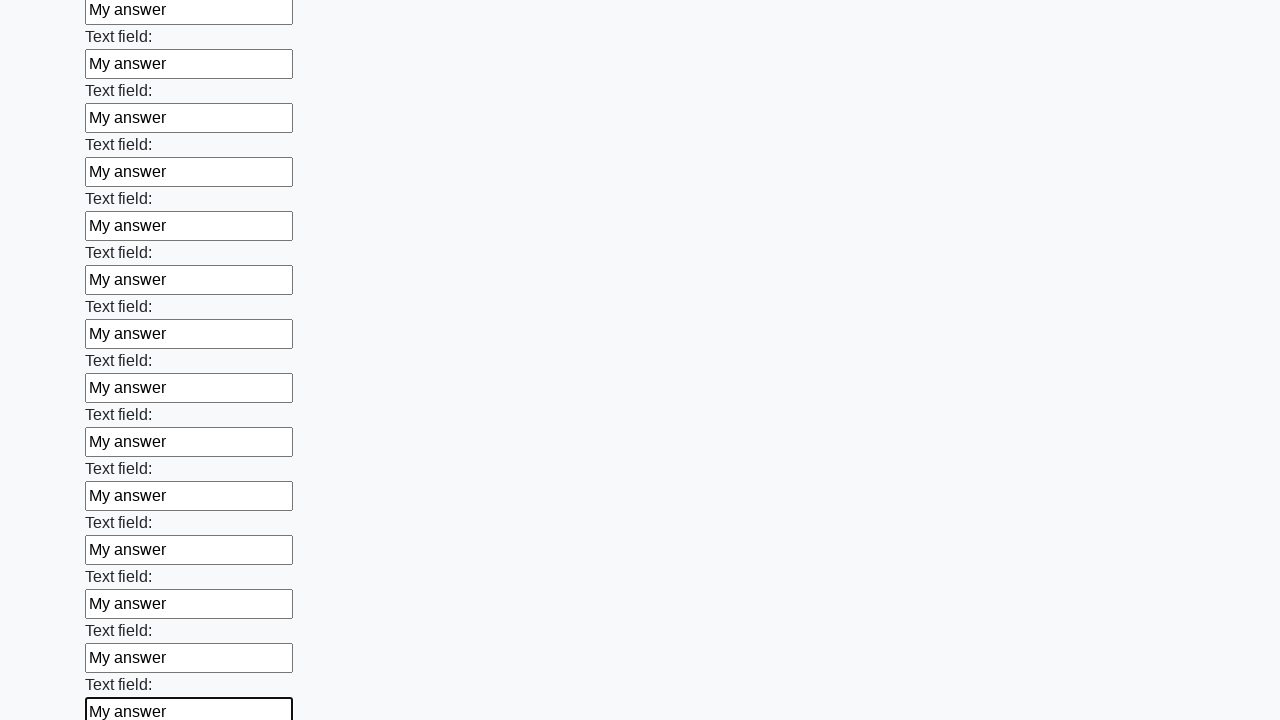

Filled an input field with 'My answer' on input >> nth=68
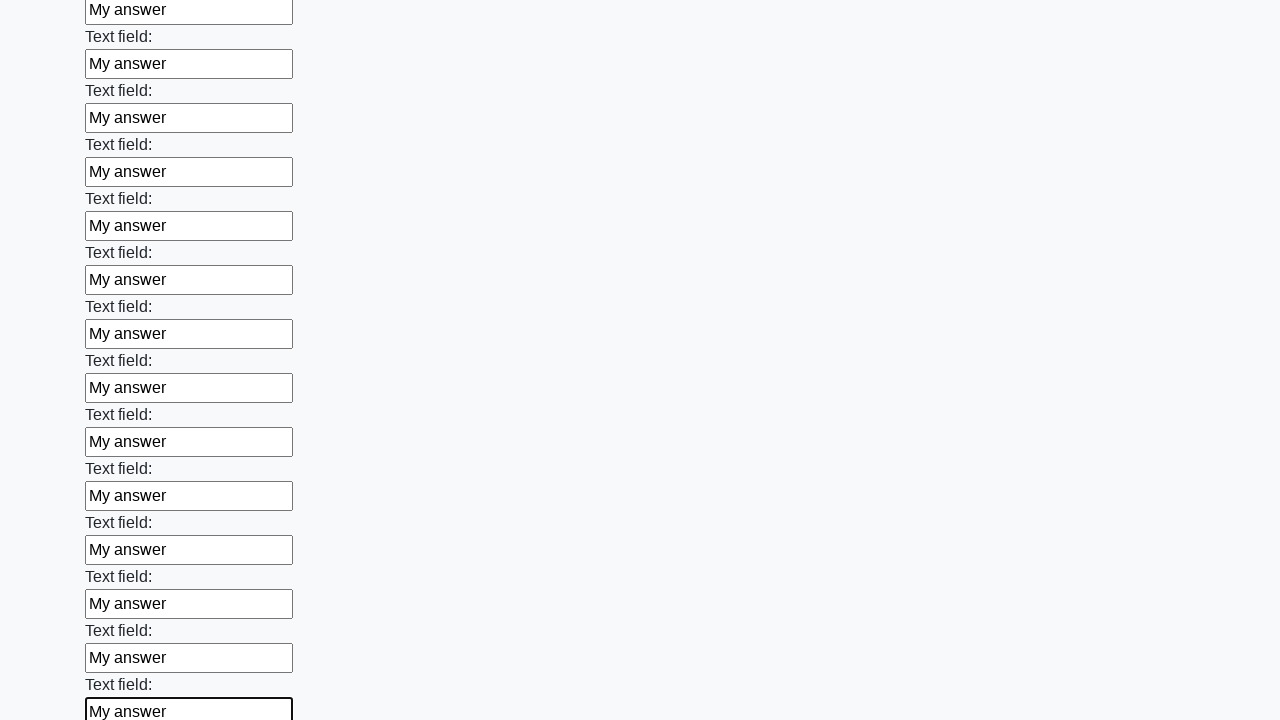

Filled an input field with 'My answer' on input >> nth=69
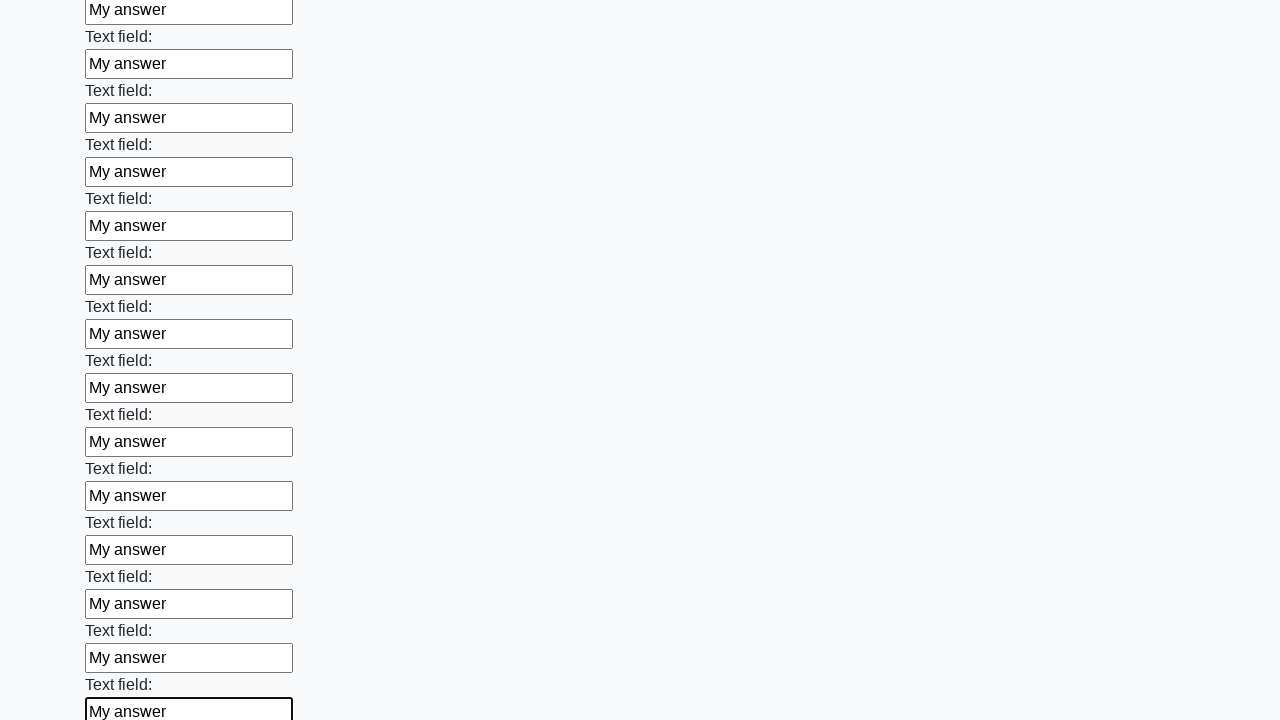

Filled an input field with 'My answer' on input >> nth=70
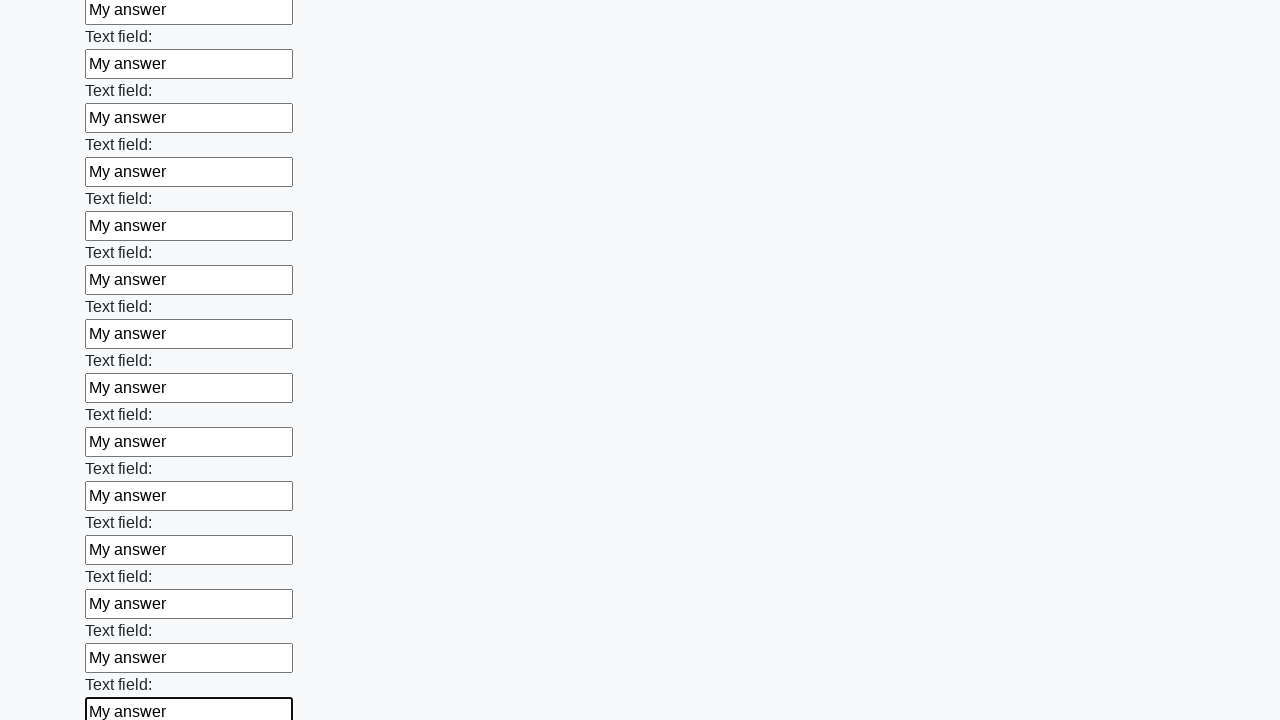

Filled an input field with 'My answer' on input >> nth=71
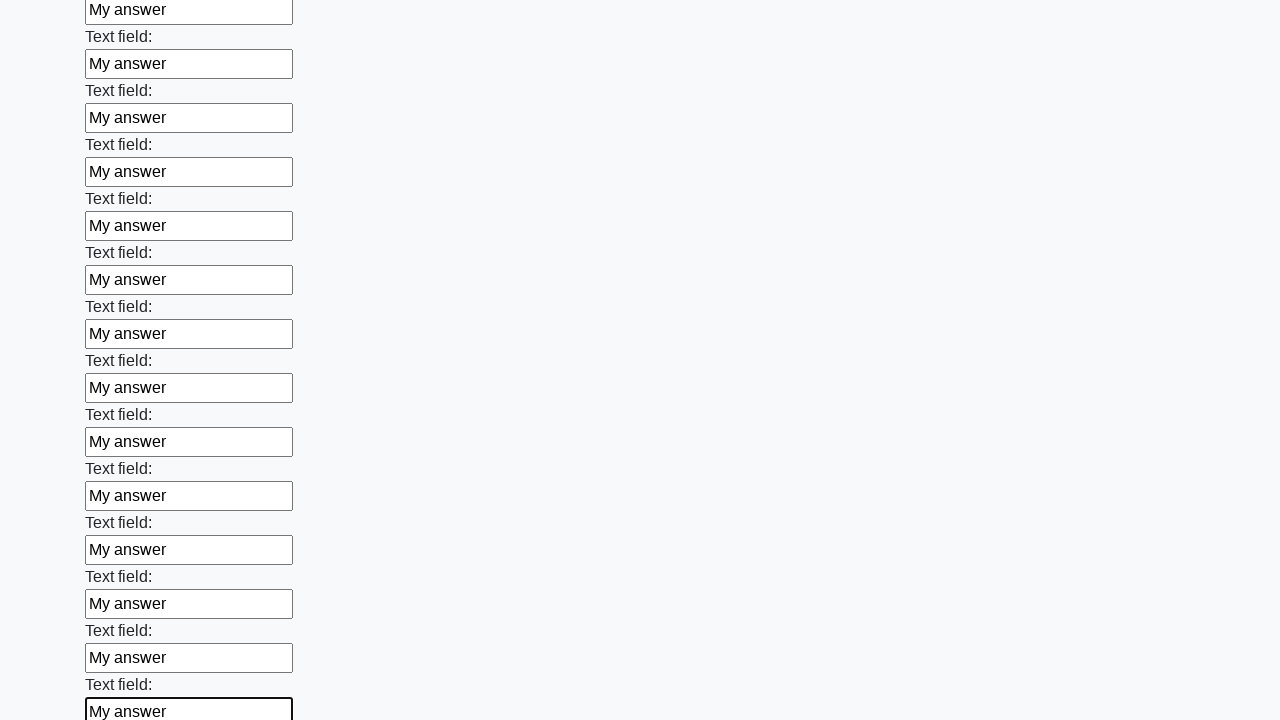

Filled an input field with 'My answer' on input >> nth=72
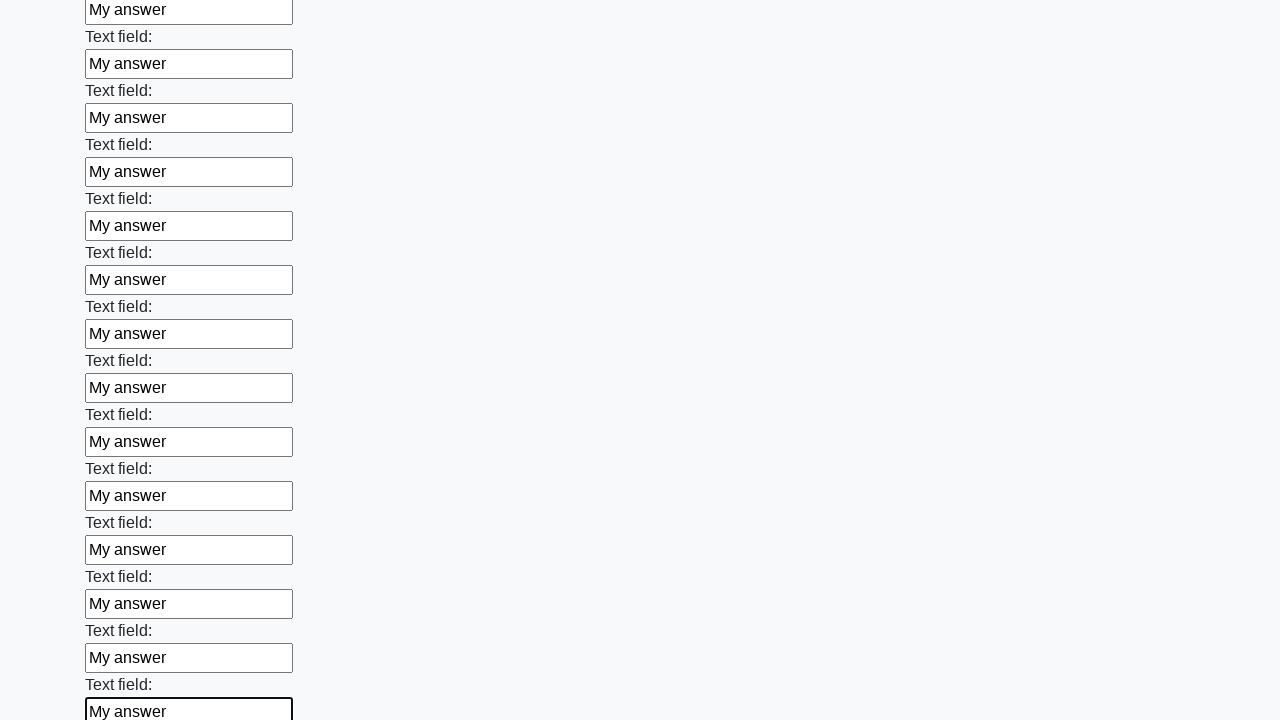

Filled an input field with 'My answer' on input >> nth=73
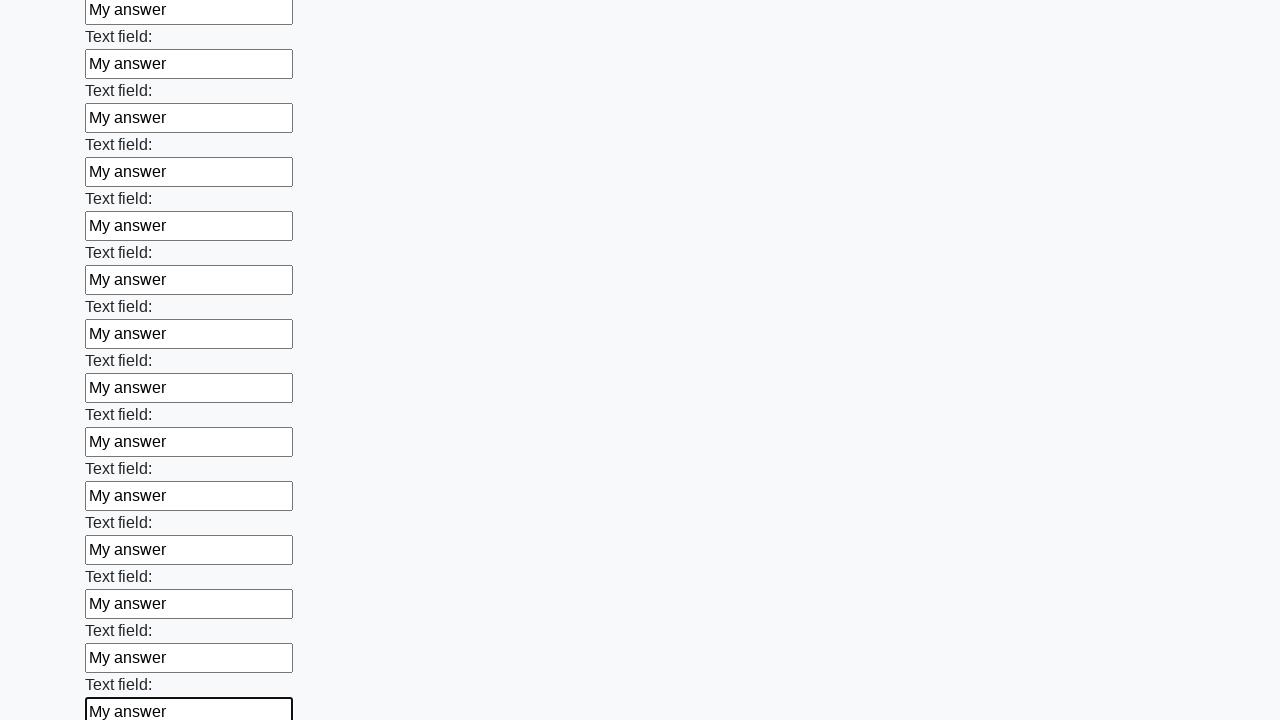

Filled an input field with 'My answer' on input >> nth=74
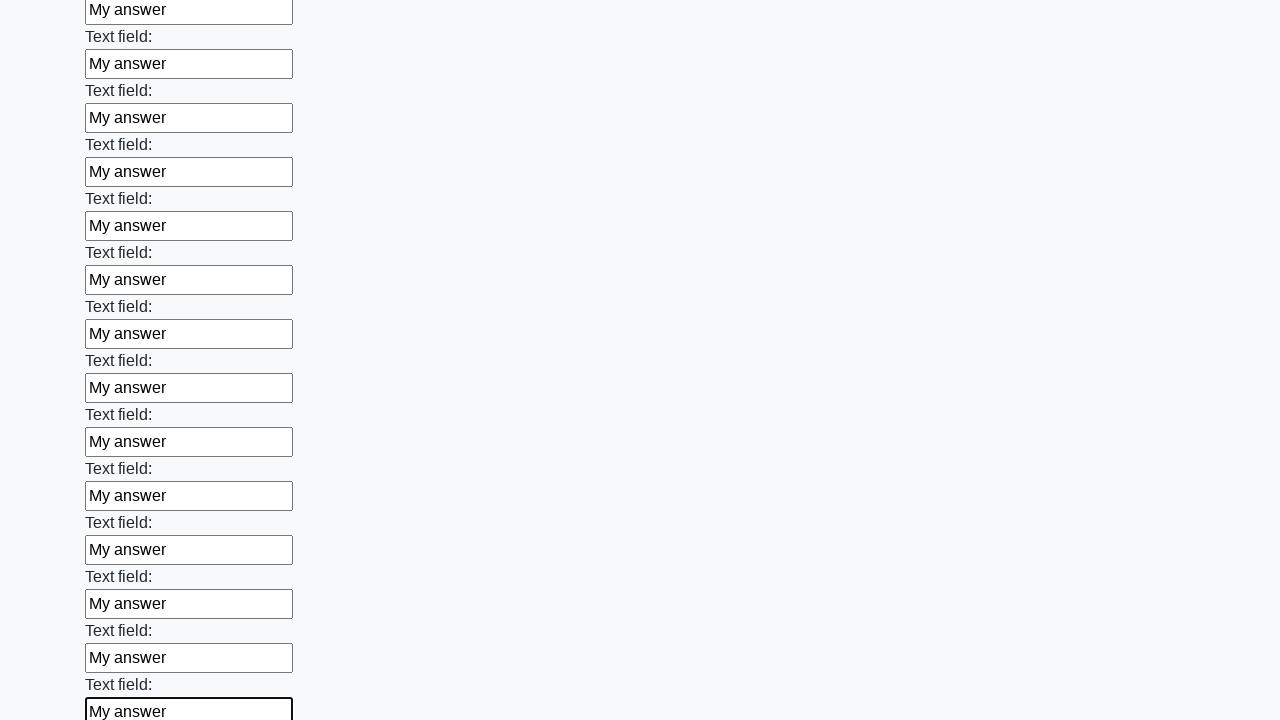

Filled an input field with 'My answer' on input >> nth=75
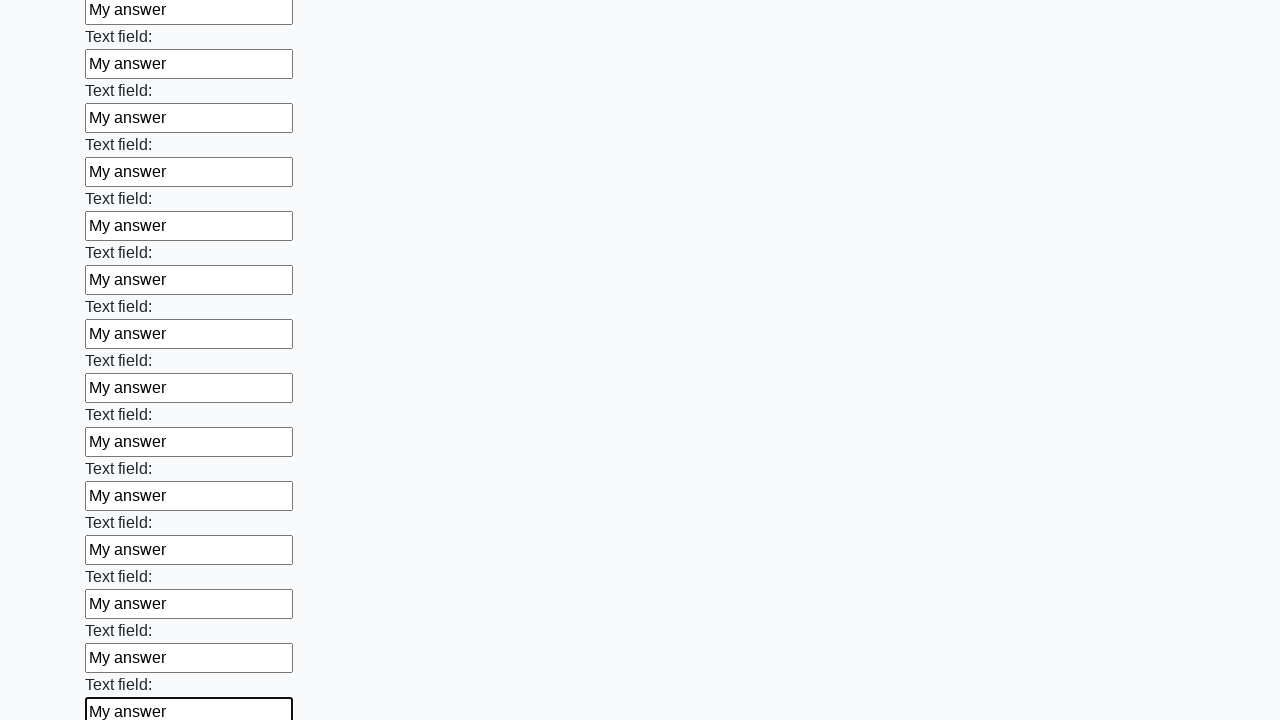

Filled an input field with 'My answer' on input >> nth=76
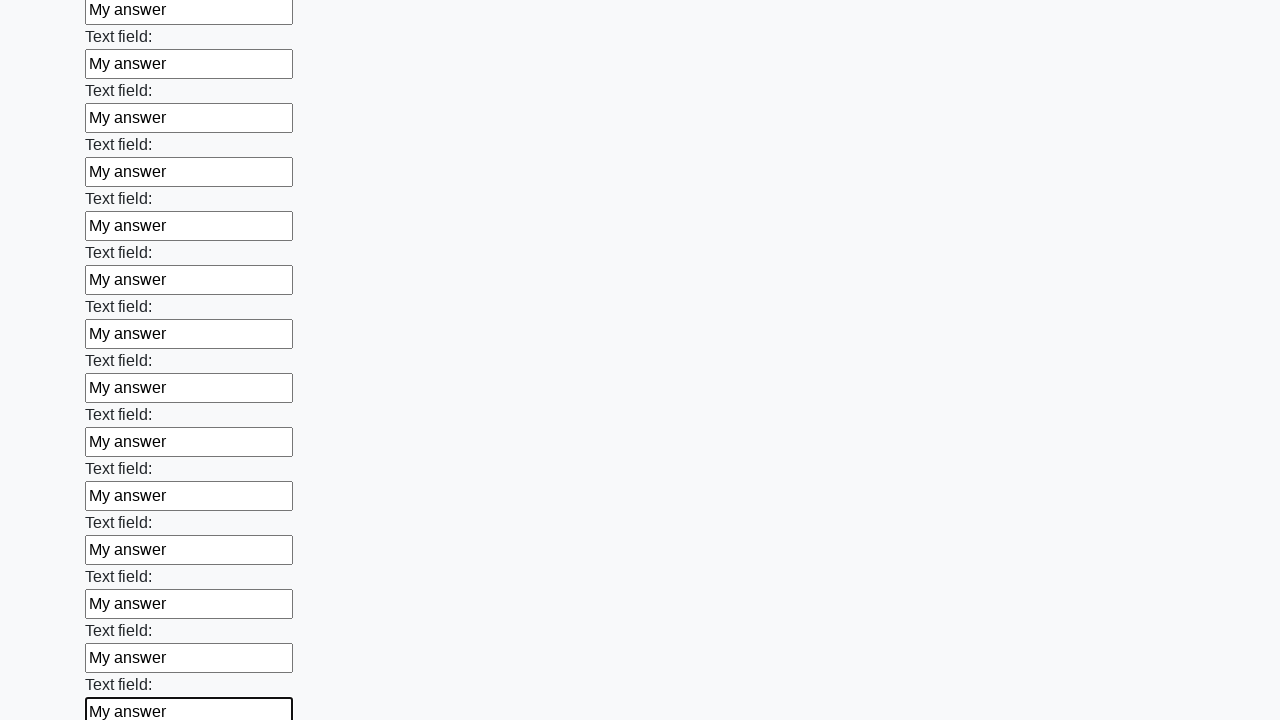

Filled an input field with 'My answer' on input >> nth=77
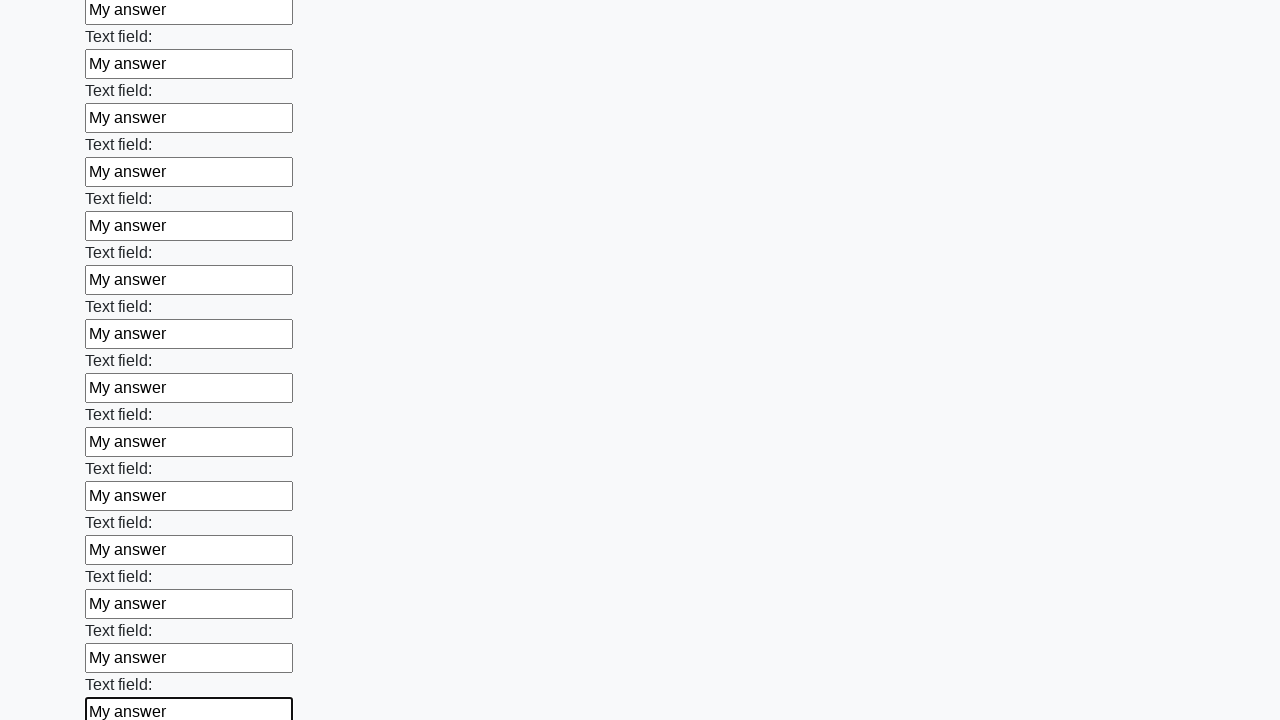

Filled an input field with 'My answer' on input >> nth=78
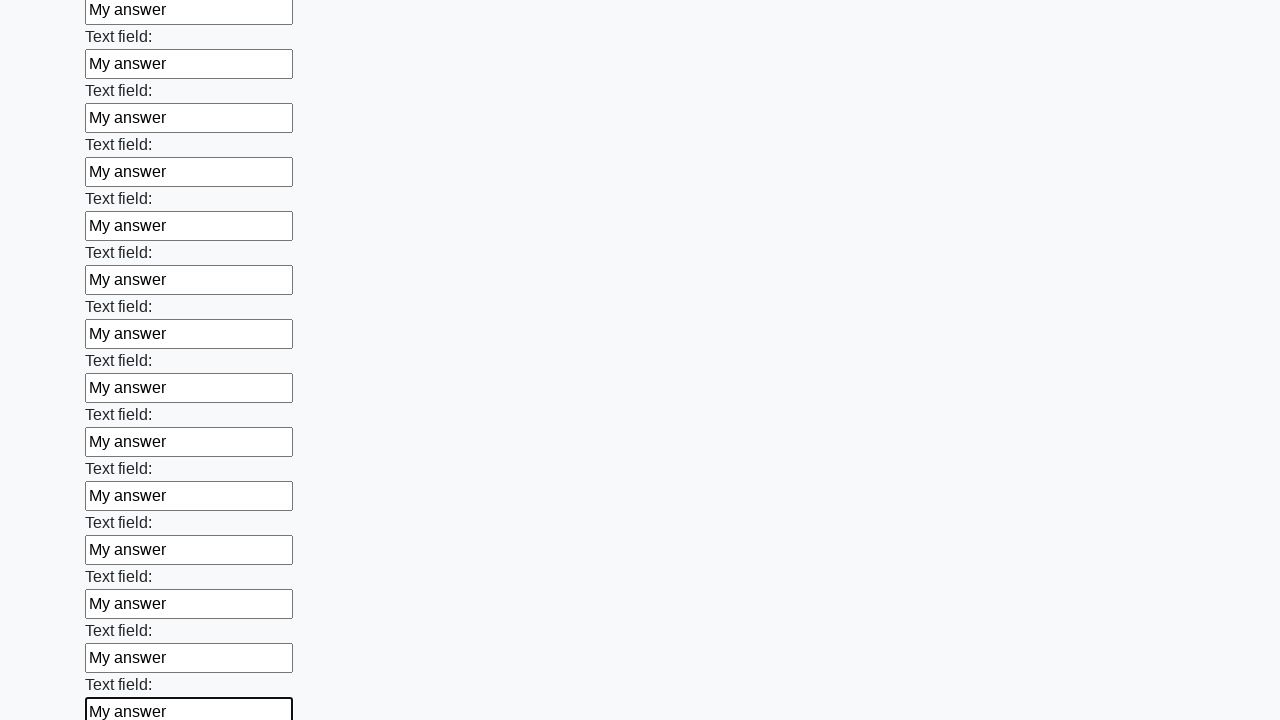

Filled an input field with 'My answer' on input >> nth=79
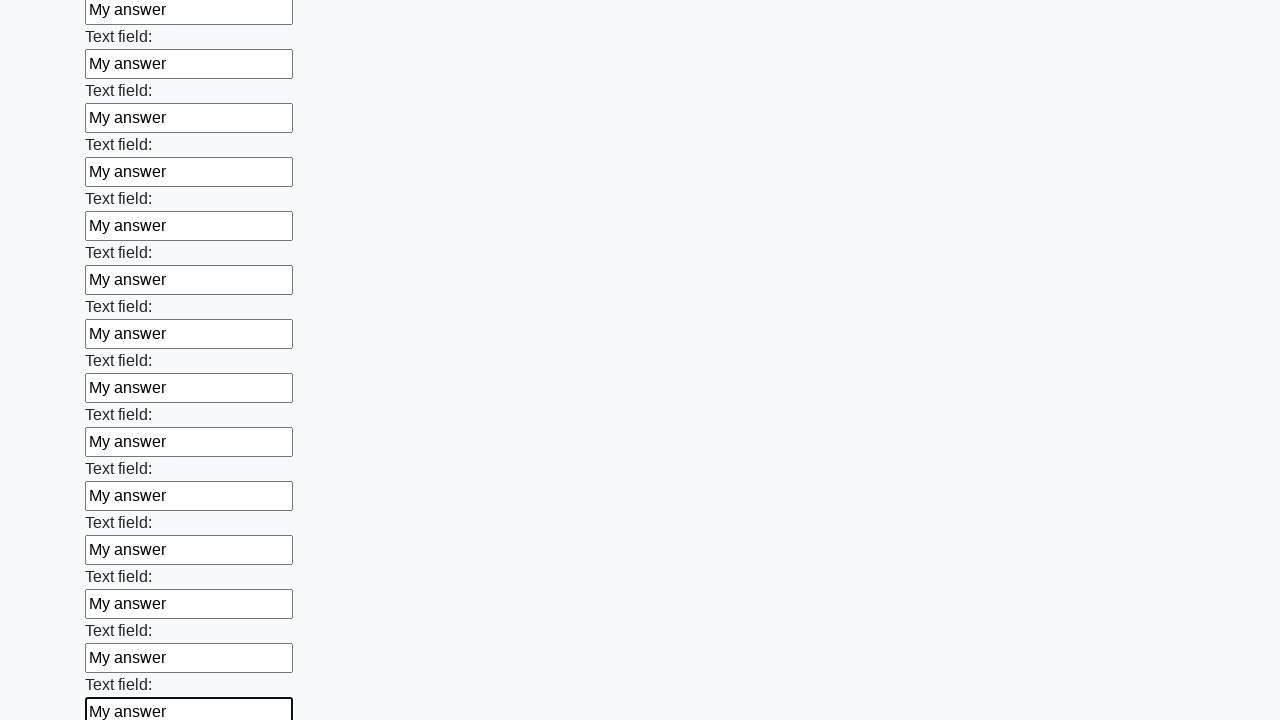

Filled an input field with 'My answer' on input >> nth=80
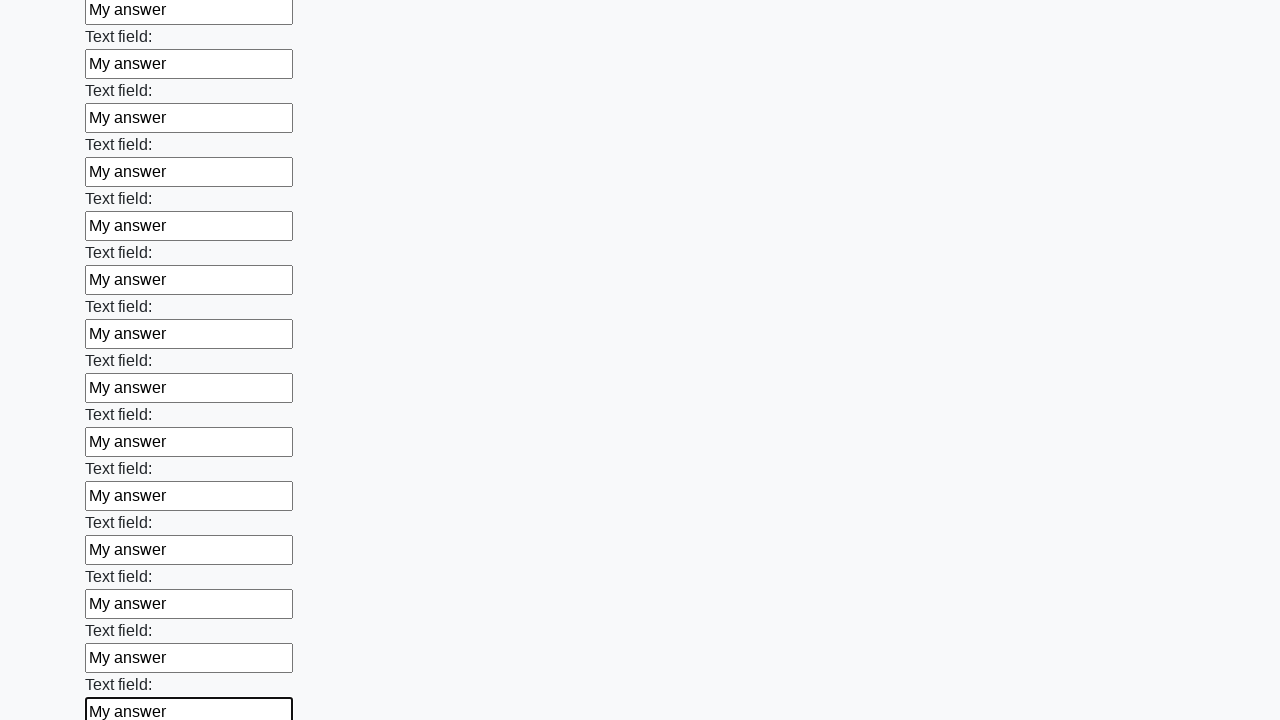

Filled an input field with 'My answer' on input >> nth=81
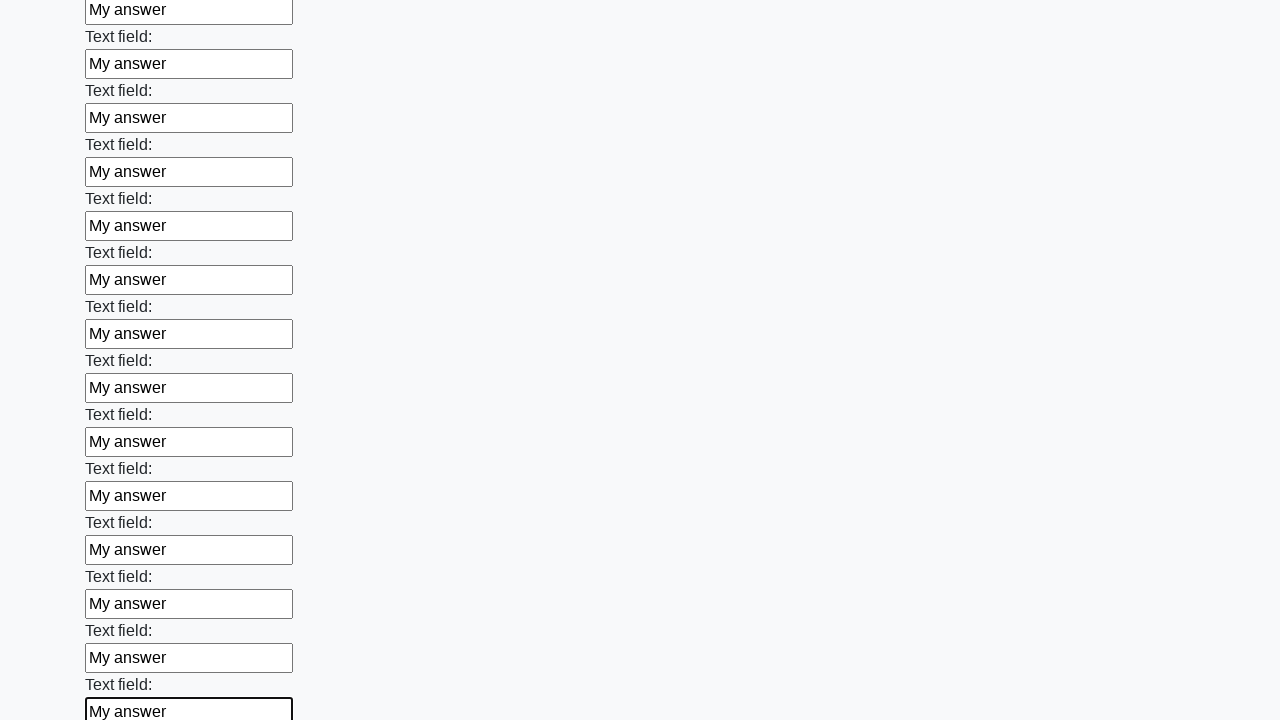

Filled an input field with 'My answer' on input >> nth=82
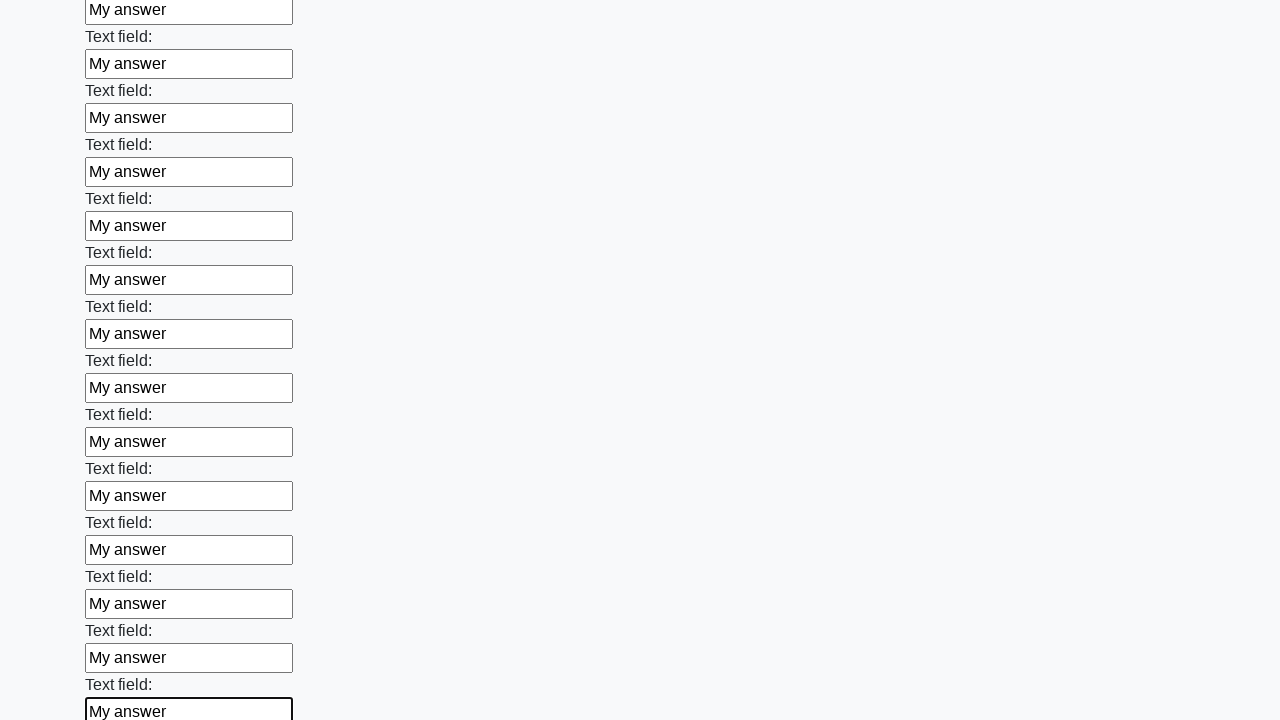

Filled an input field with 'My answer' on input >> nth=83
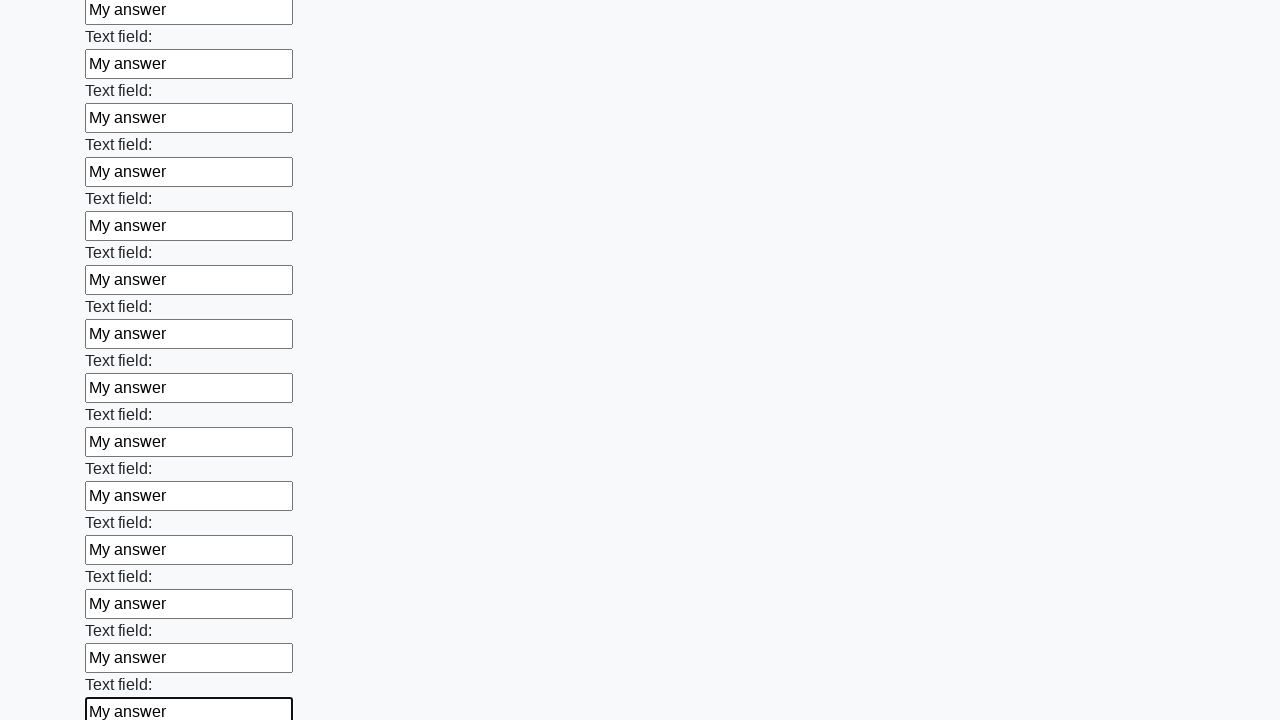

Filled an input field with 'My answer' on input >> nth=84
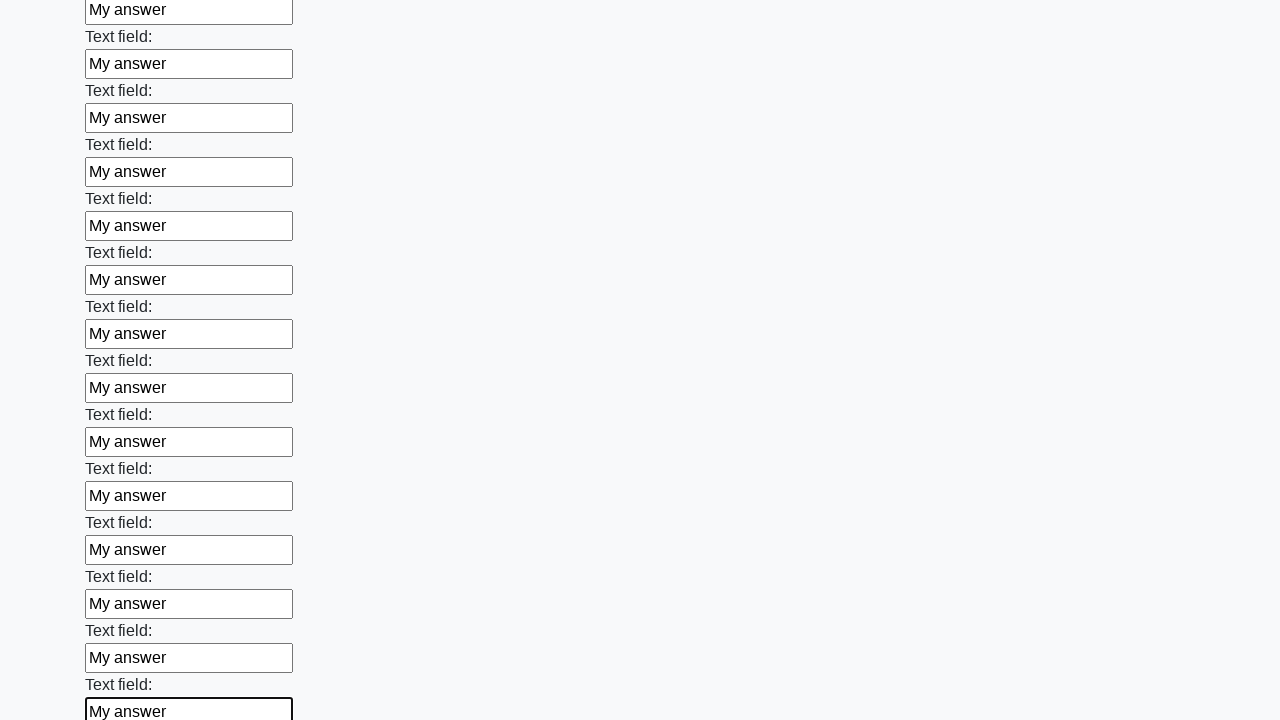

Filled an input field with 'My answer' on input >> nth=85
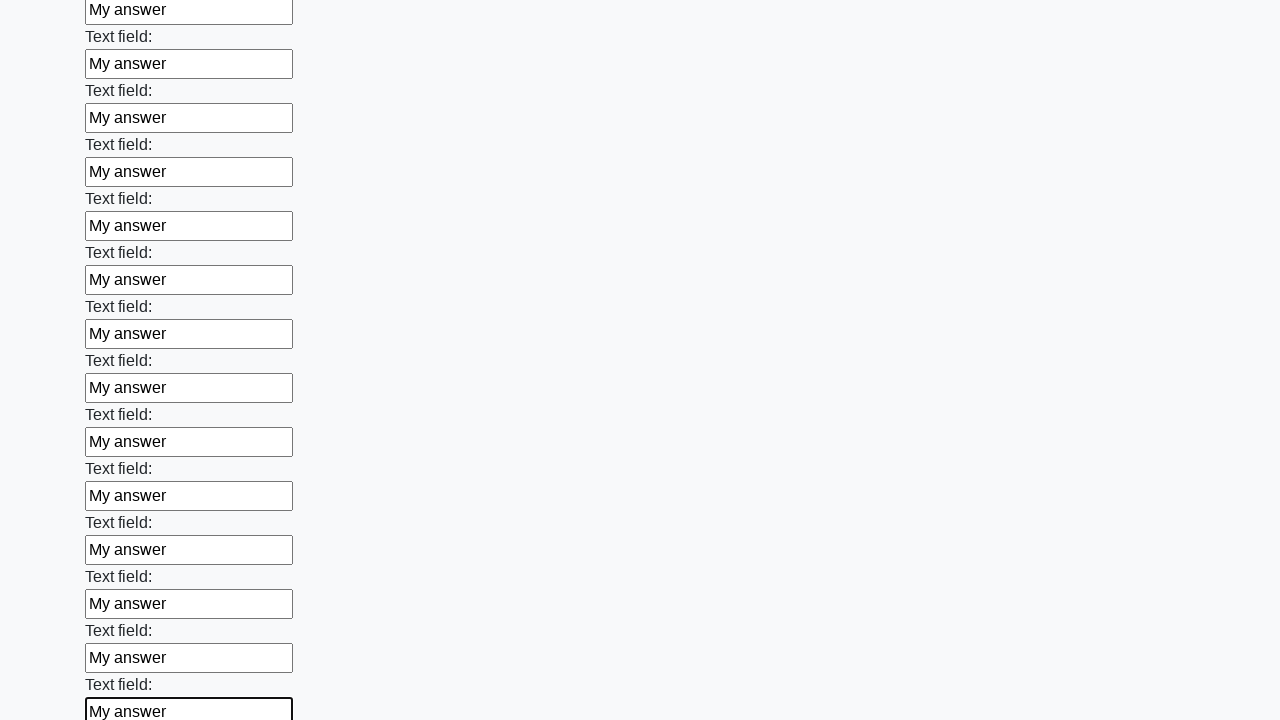

Filled an input field with 'My answer' on input >> nth=86
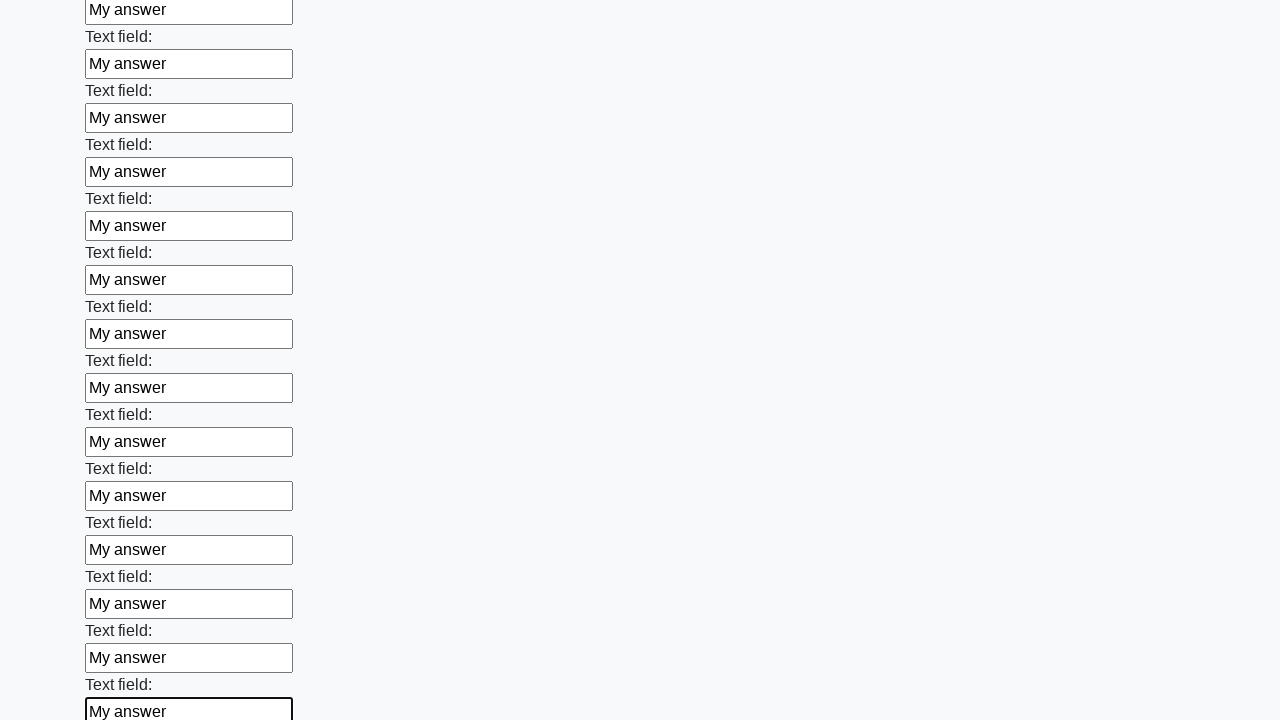

Filled an input field with 'My answer' on input >> nth=87
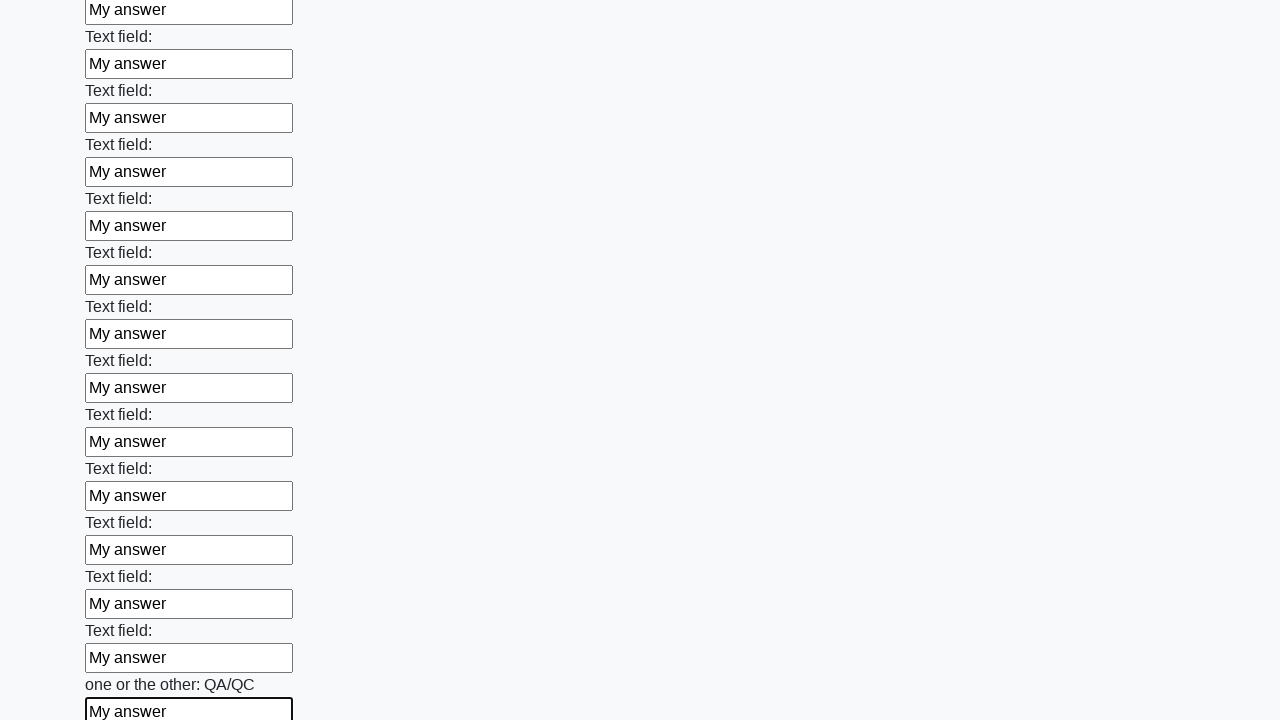

Filled an input field with 'My answer' on input >> nth=88
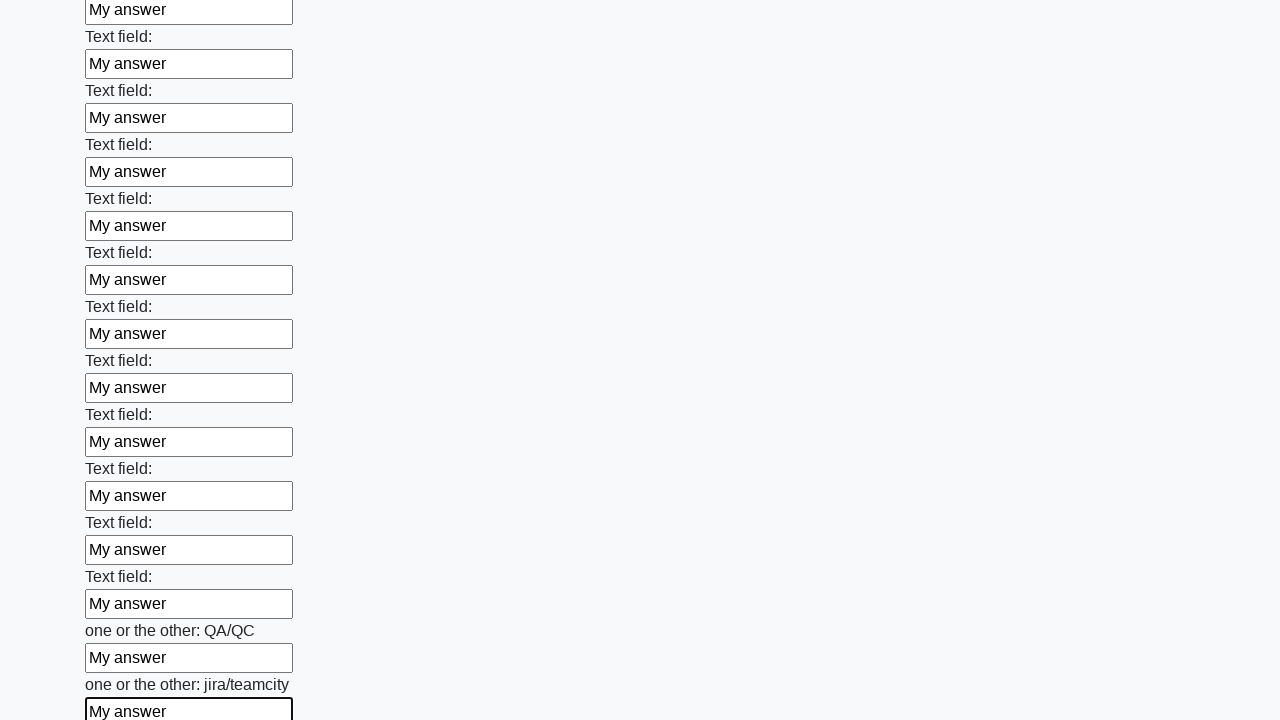

Filled an input field with 'My answer' on input >> nth=89
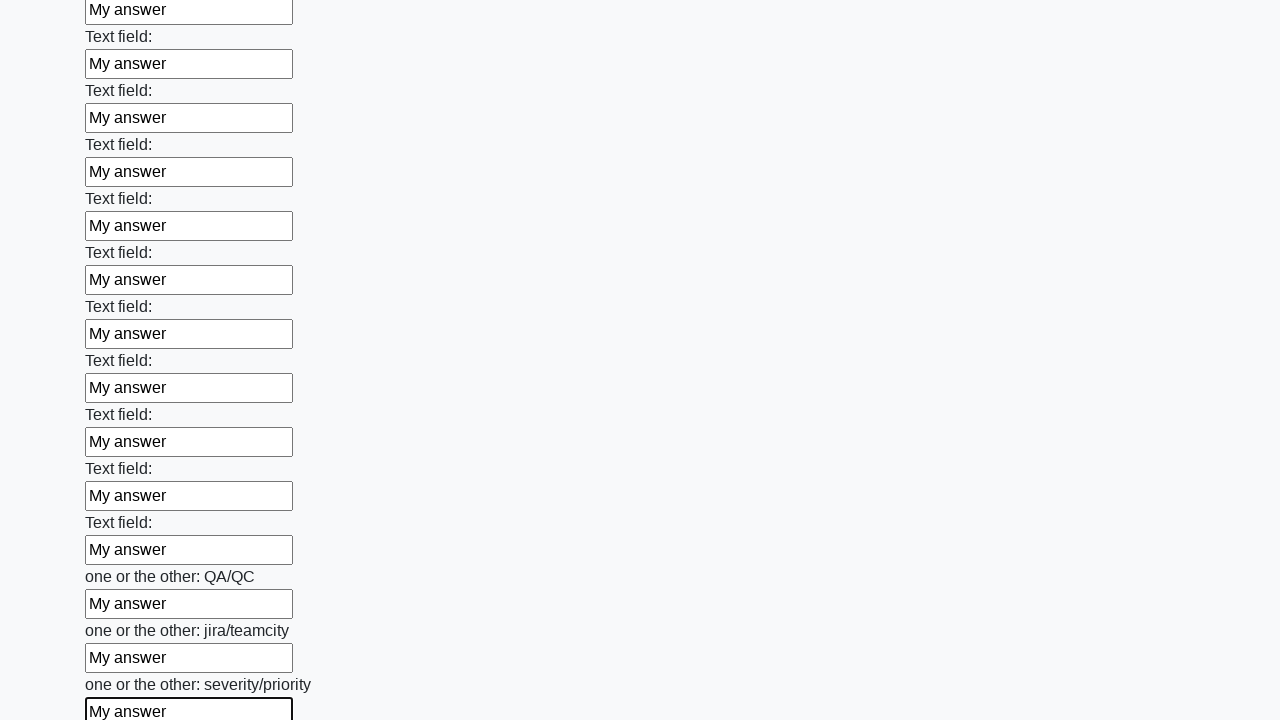

Filled an input field with 'My answer' on input >> nth=90
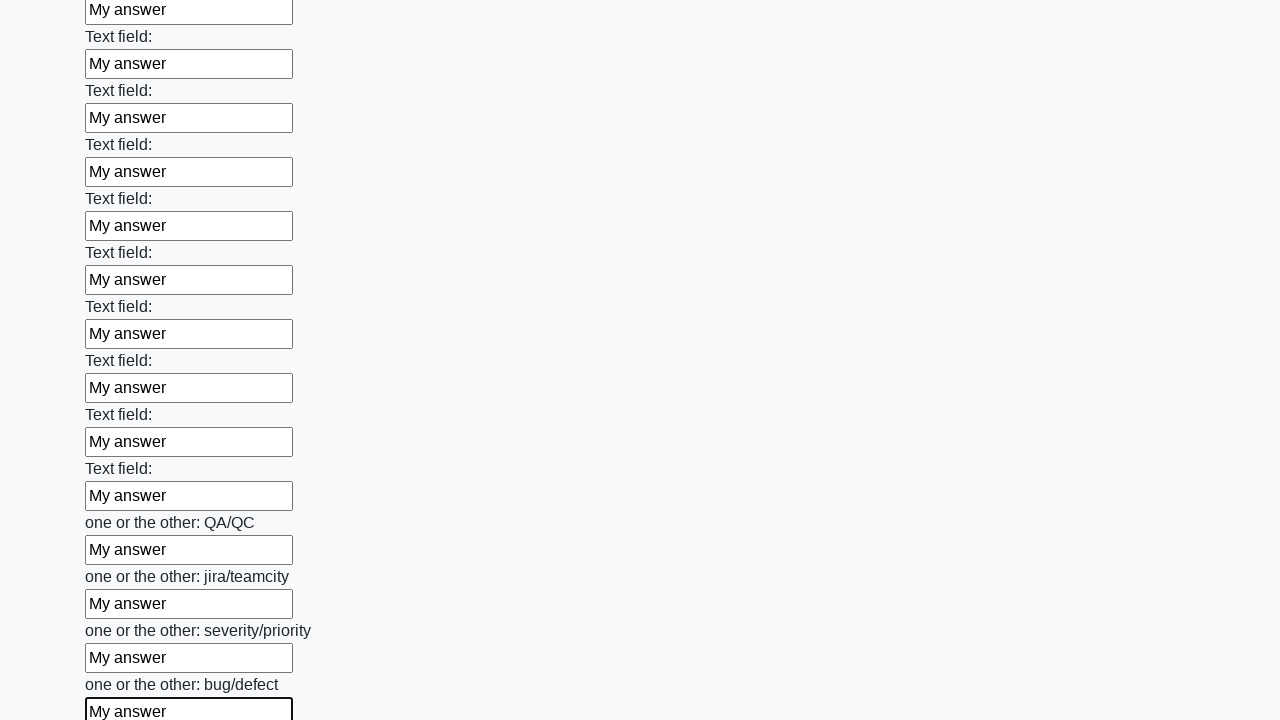

Filled an input field with 'My answer' on input >> nth=91
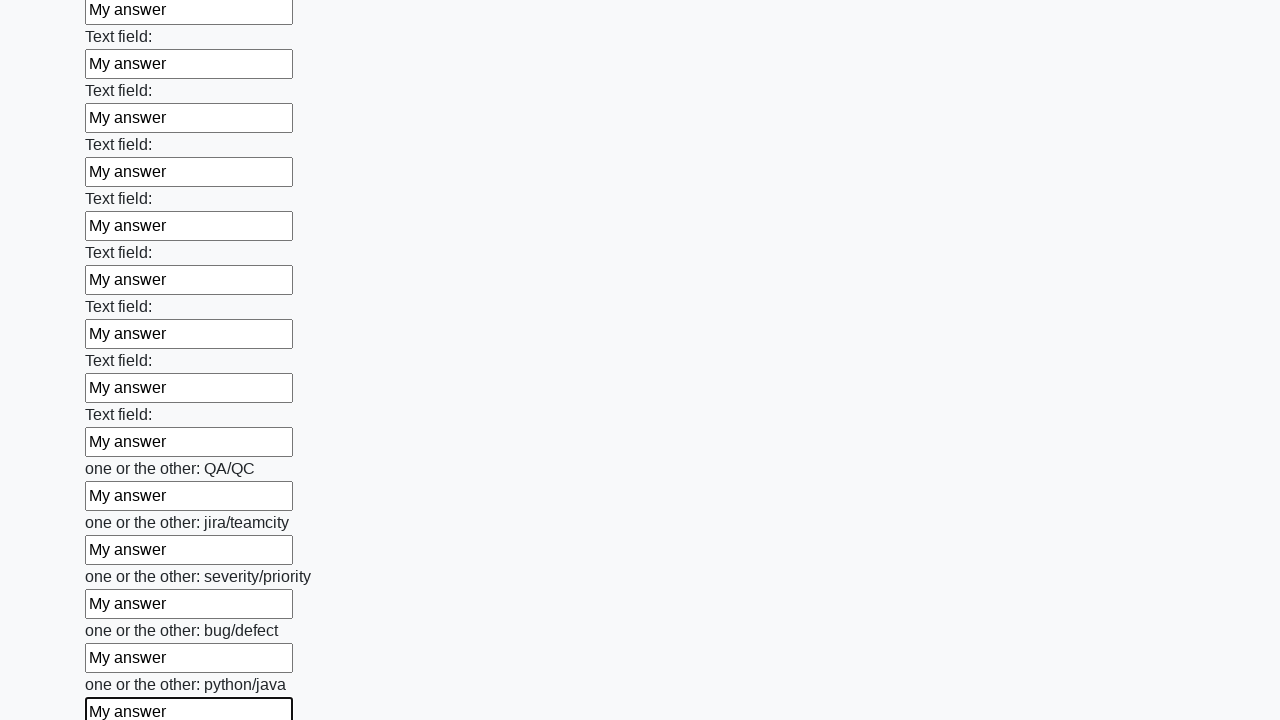

Filled an input field with 'My answer' on input >> nth=92
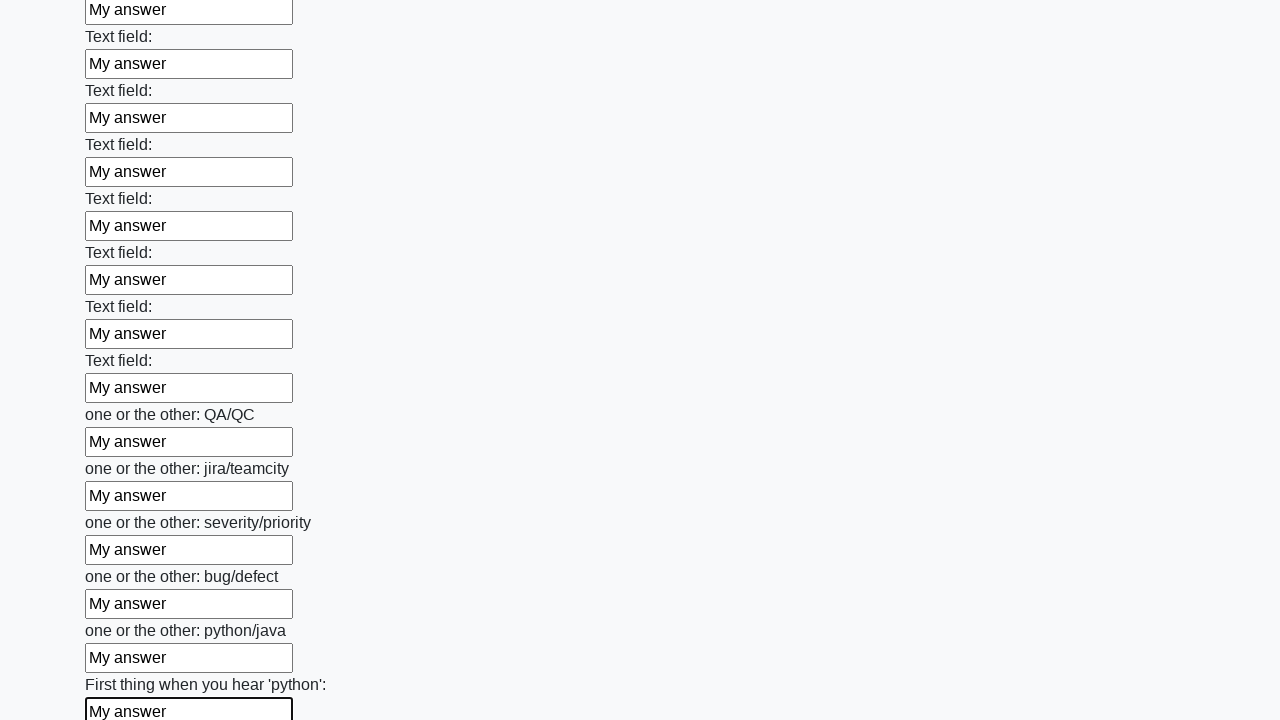

Filled an input field with 'My answer' on input >> nth=93
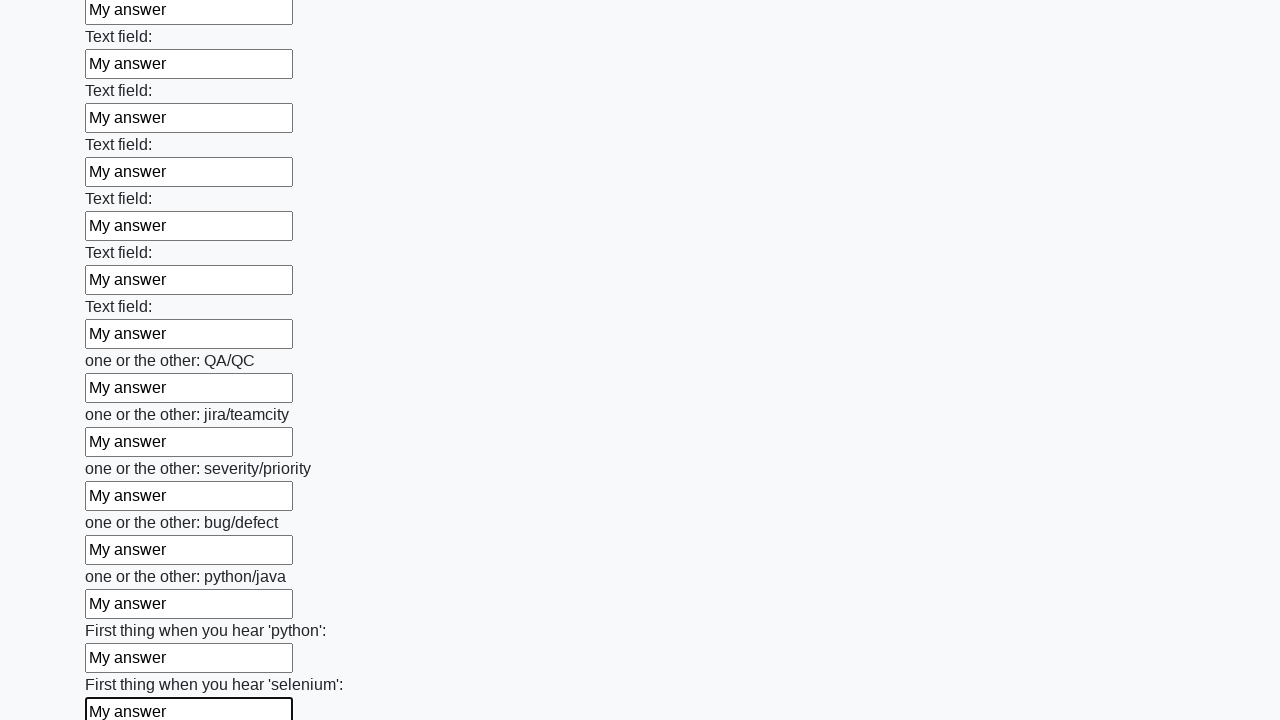

Filled an input field with 'My answer' on input >> nth=94
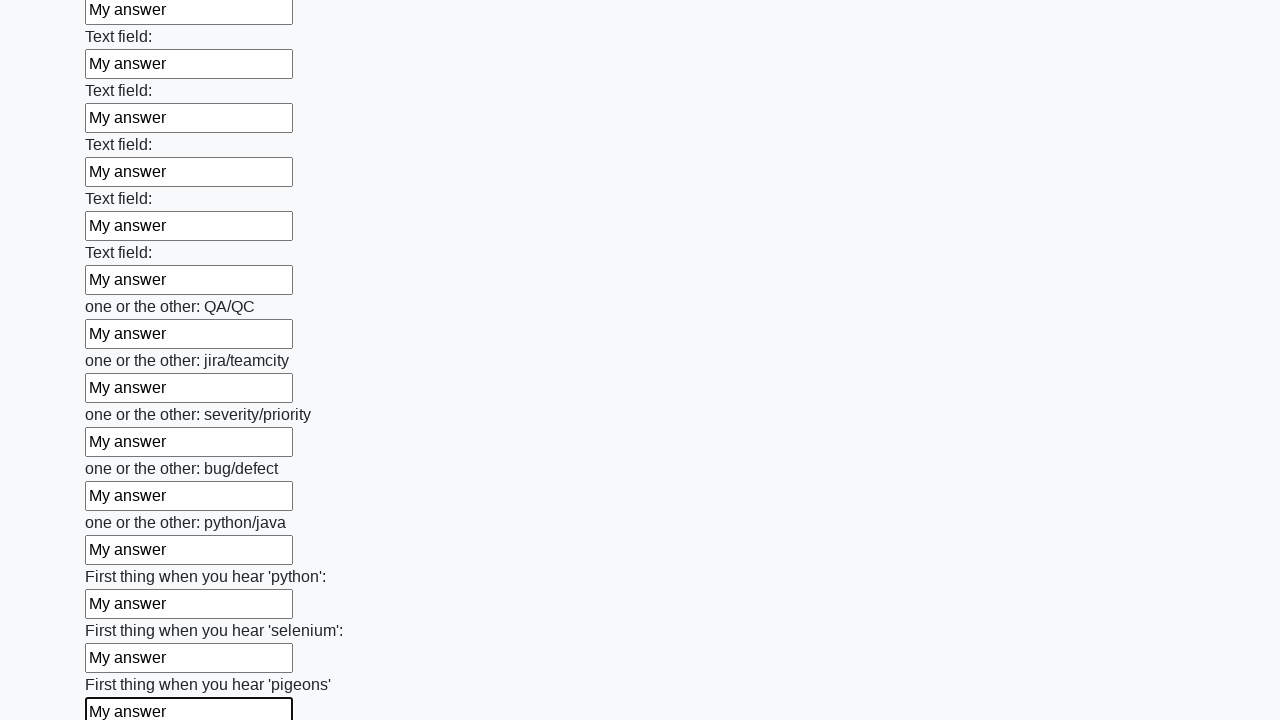

Filled an input field with 'My answer' on input >> nth=95
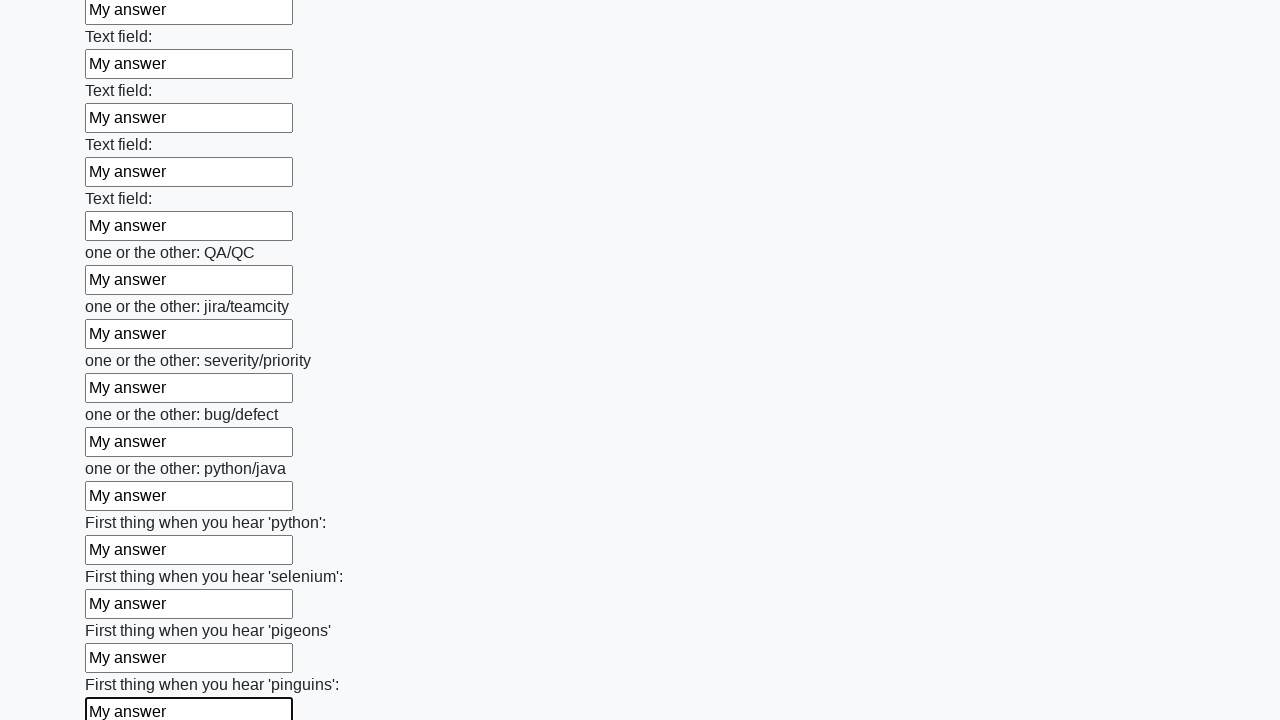

Filled an input field with 'My answer' on input >> nth=96
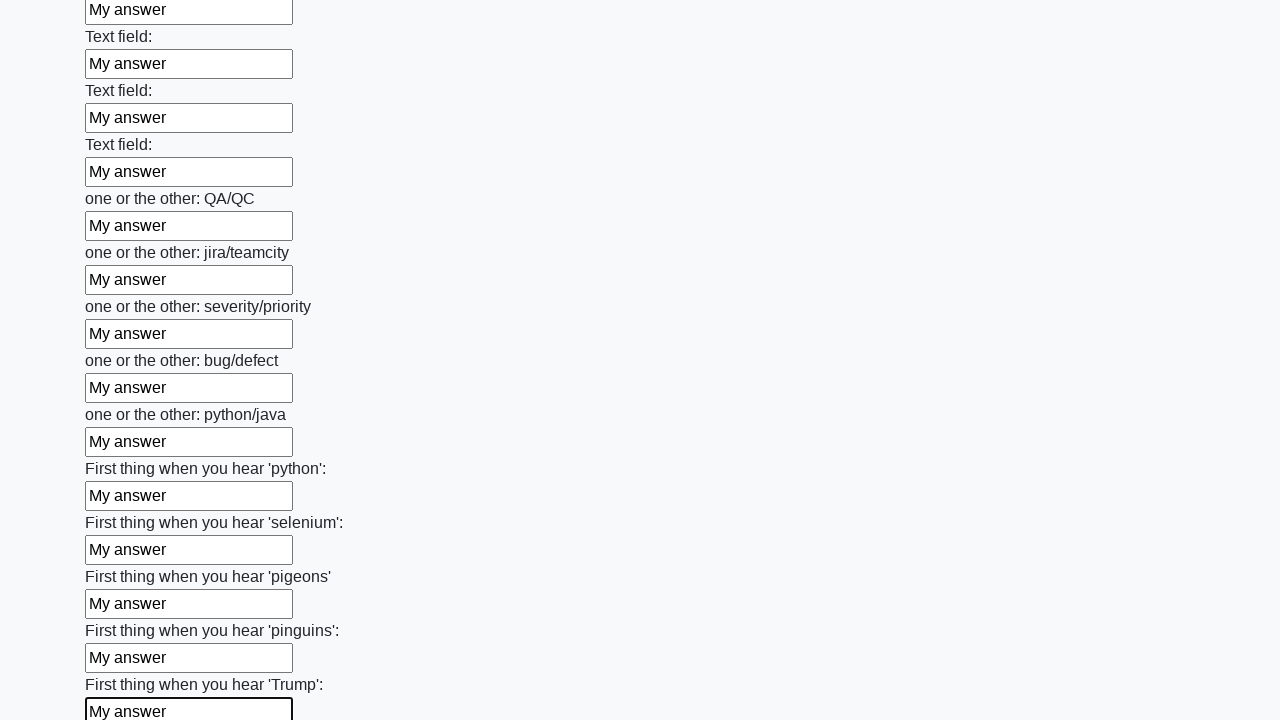

Filled an input field with 'My answer' on input >> nth=97
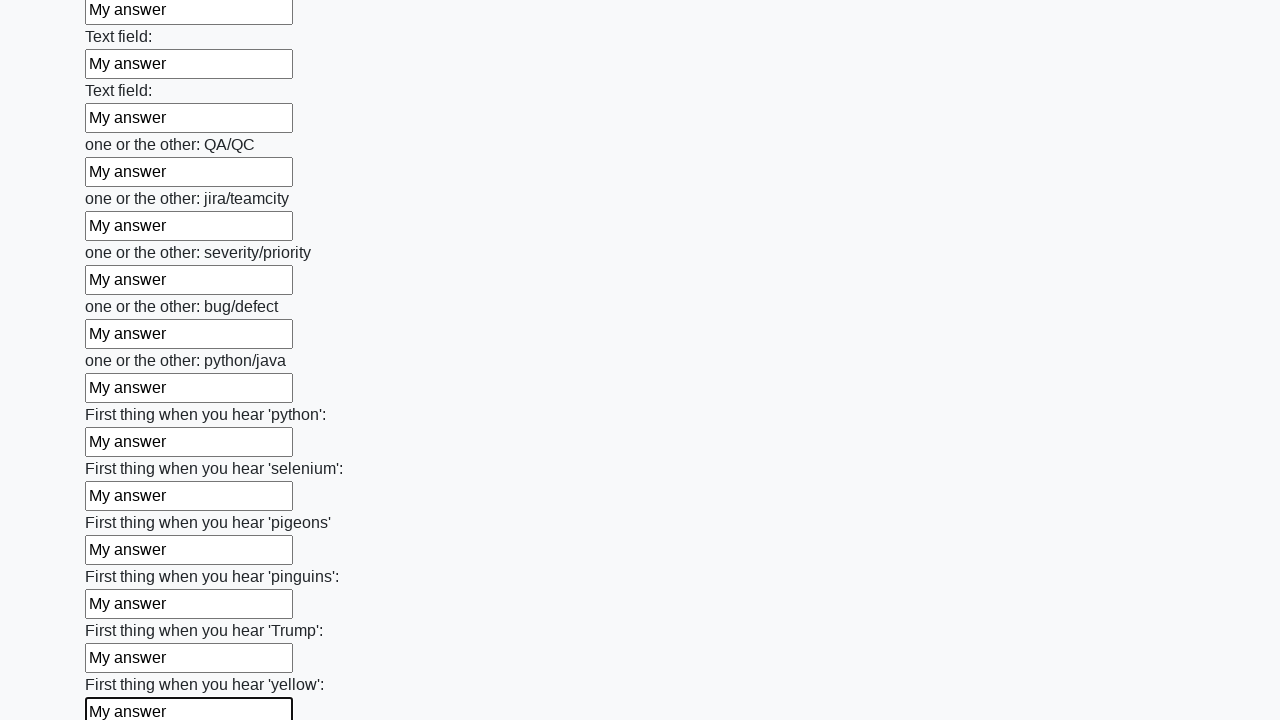

Filled an input field with 'My answer' on input >> nth=98
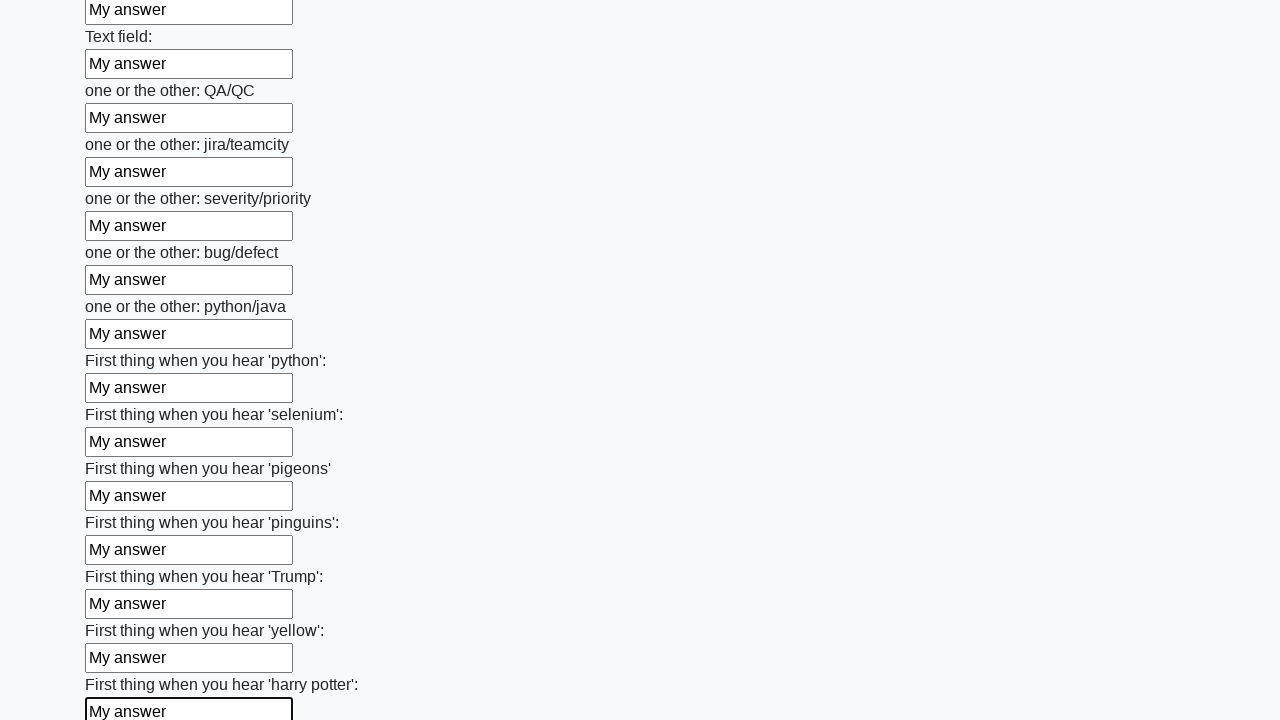

Filled an input field with 'My answer' on input >> nth=99
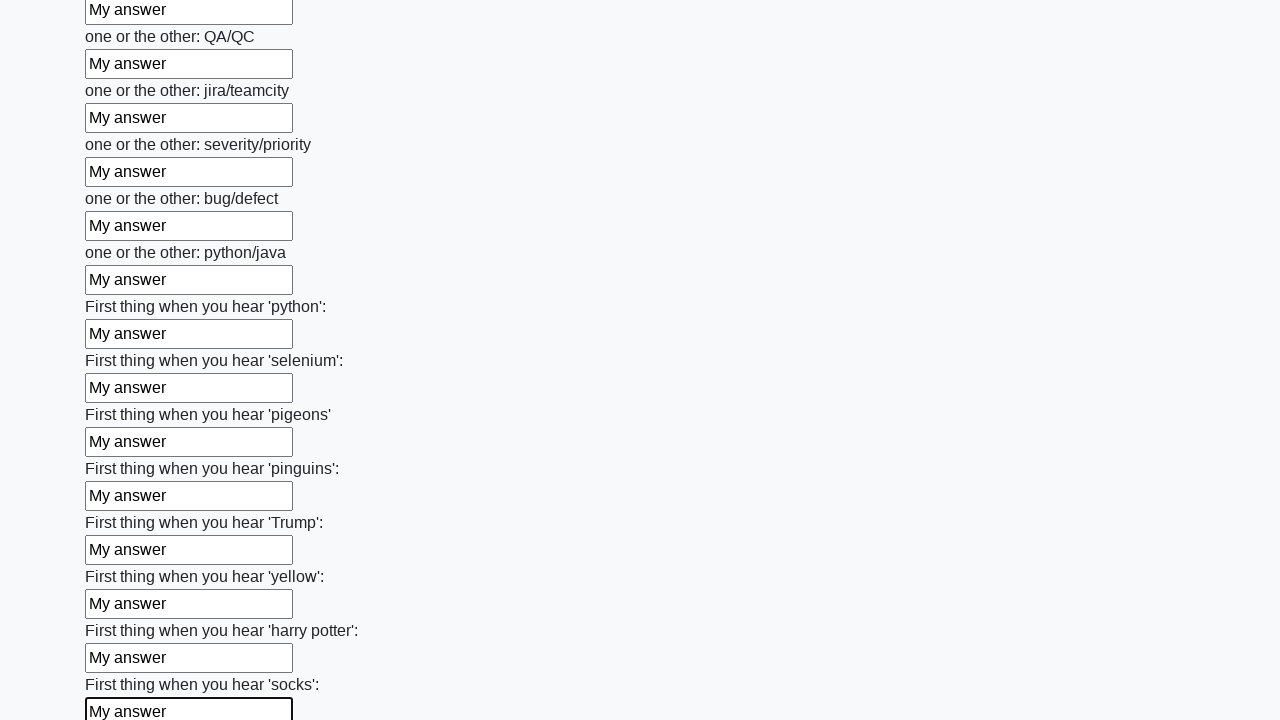

Clicked submit button to submit the form at (123, 611) on button.btn
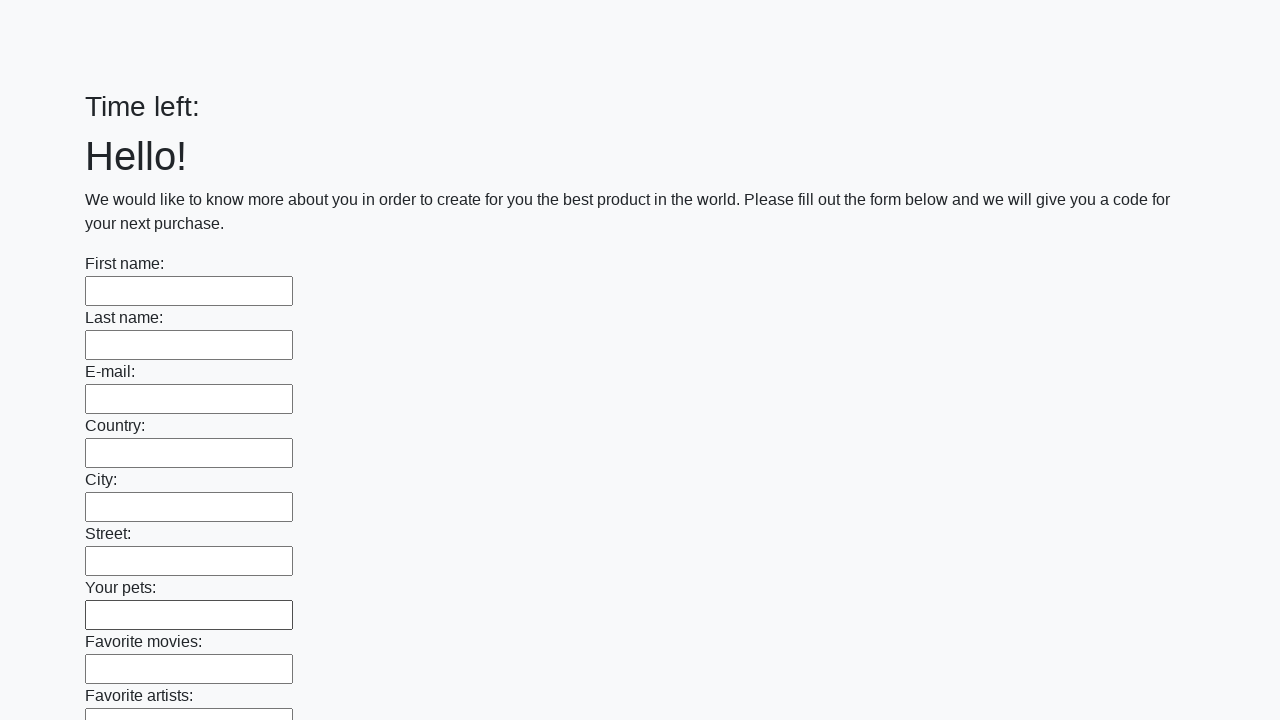

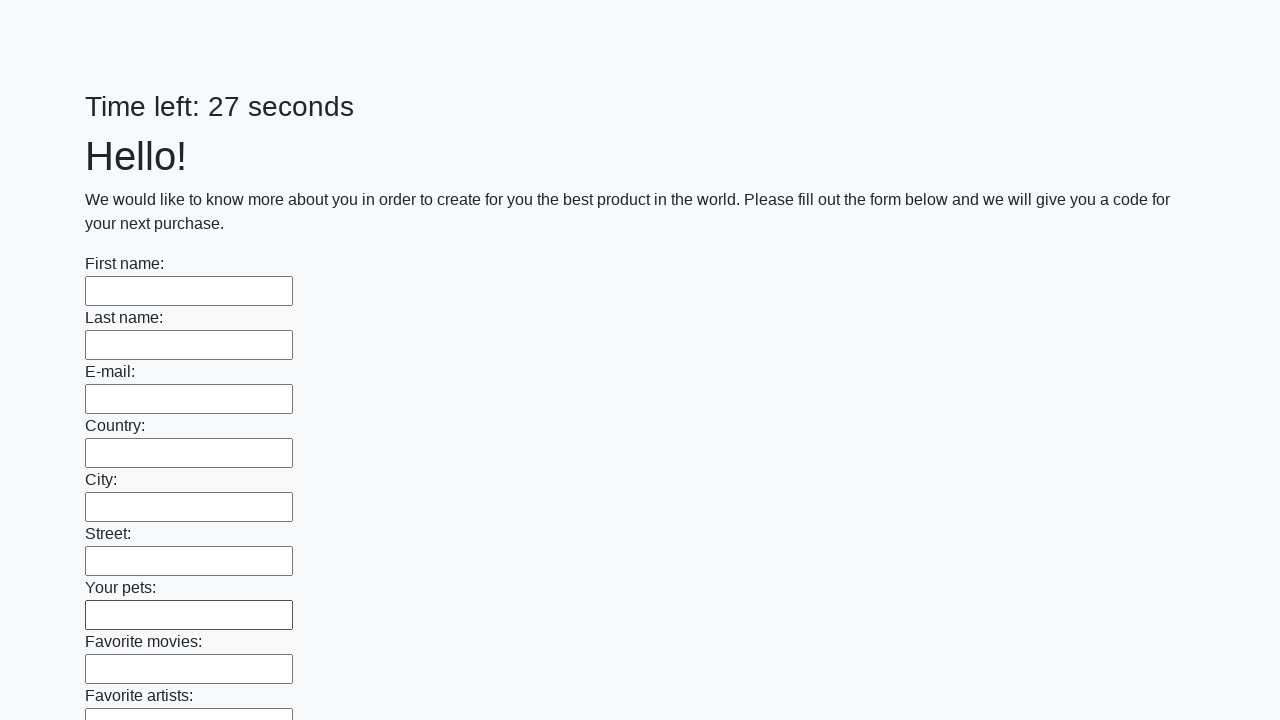